Tests clicking through all answer options for each question in the quiz by iterating through questions and their radio button answers

Starting URL: https://draffelberg.github.io/QuizMaster/

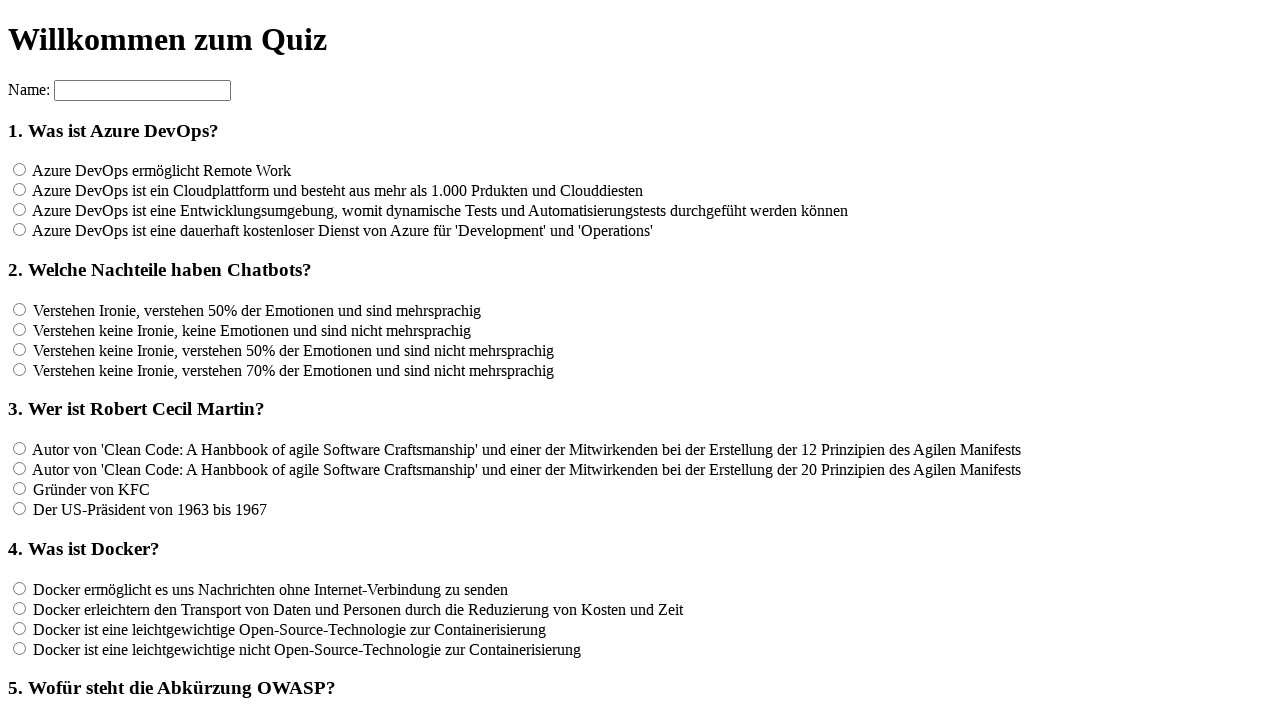

Waited for question headings to load
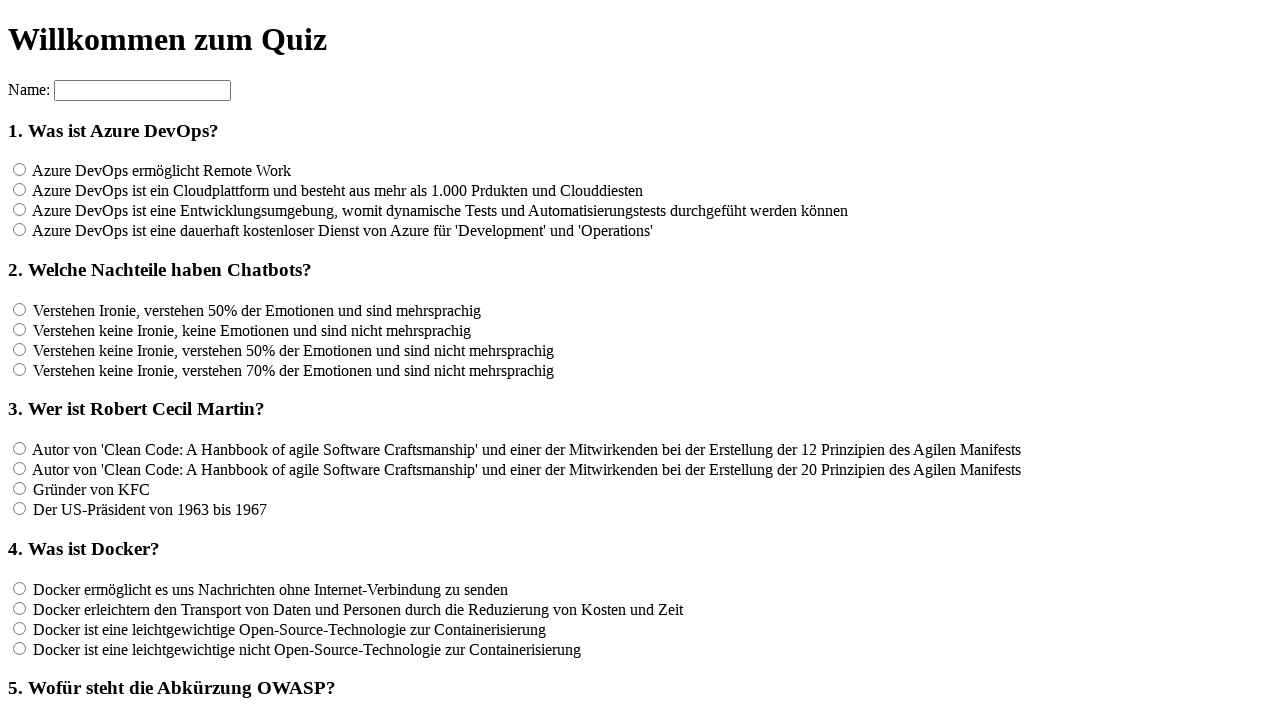

Located all question headings, found 12 questions
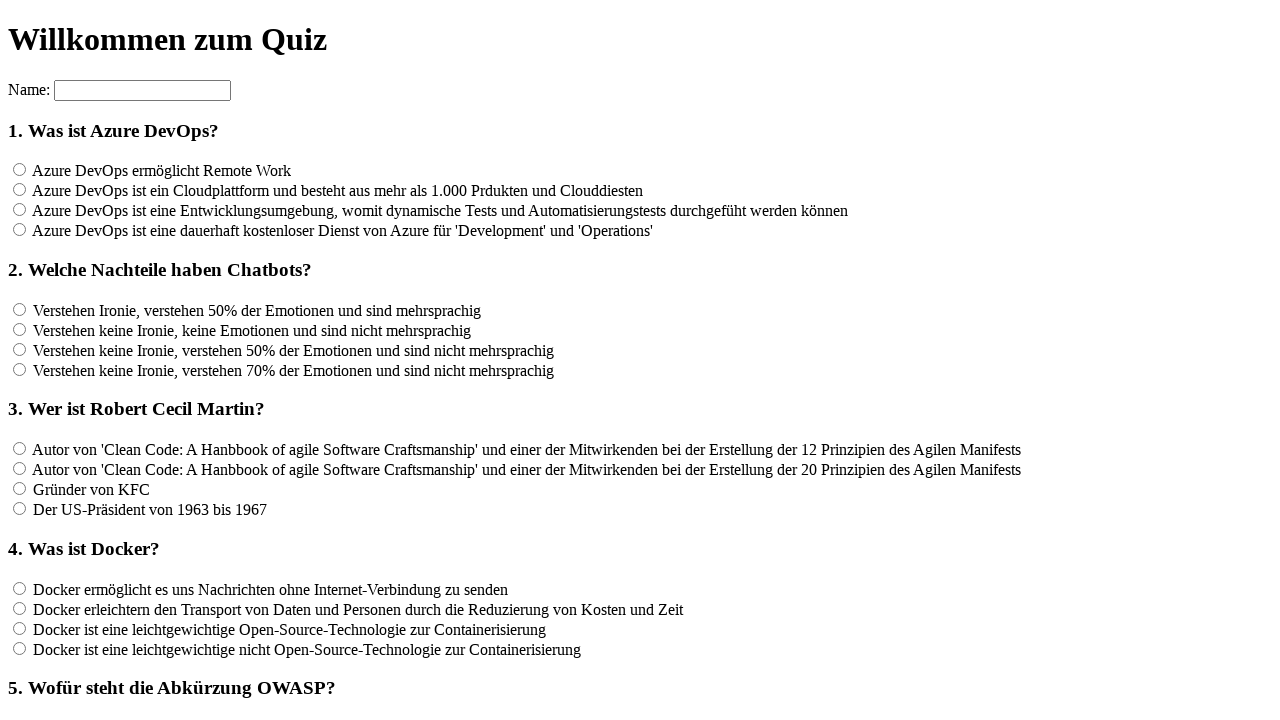

Located all answer options for question 1
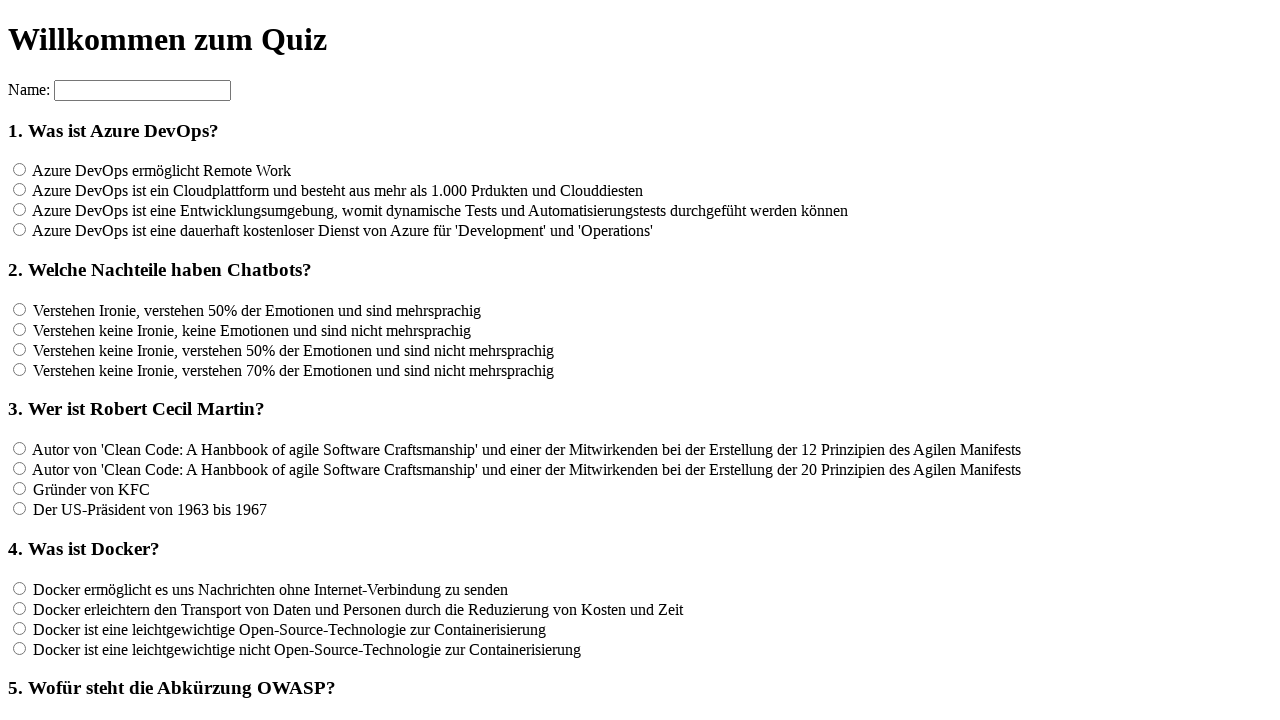

Clicked an answer option for question 1 at (20, 170) on input[name='rf1'] >> nth=0
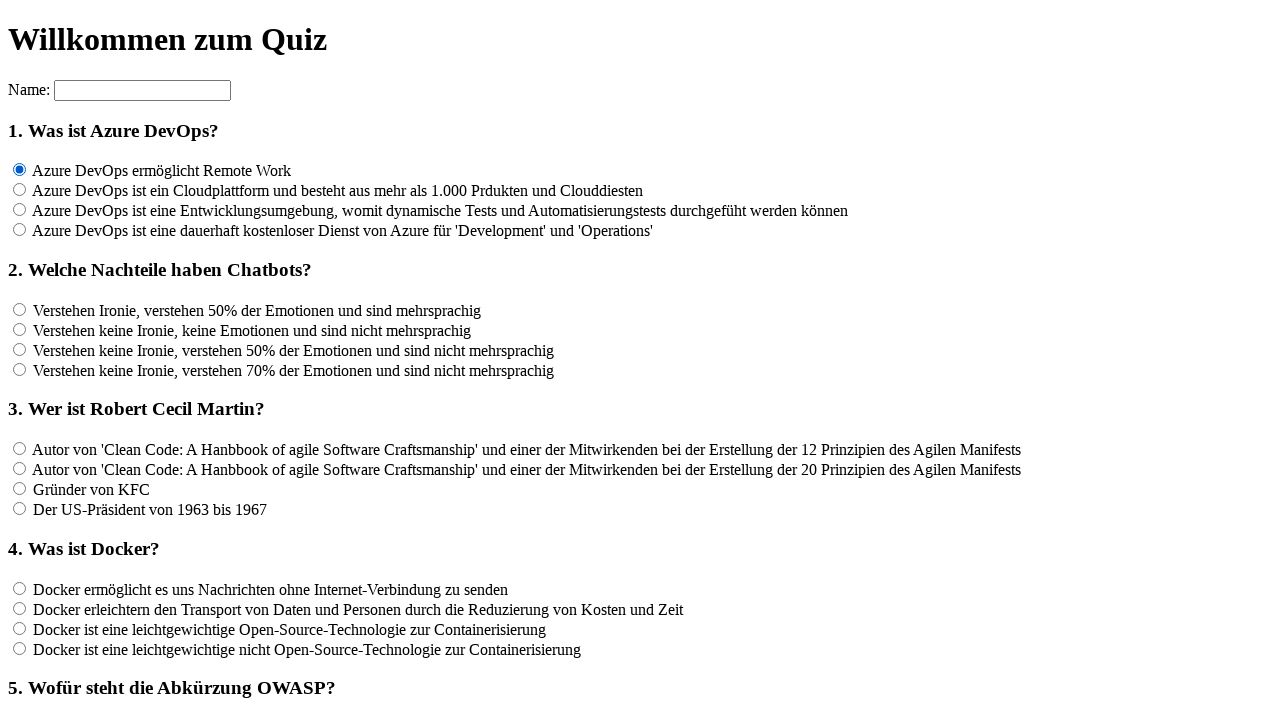

Waited 100ms for UI to respond
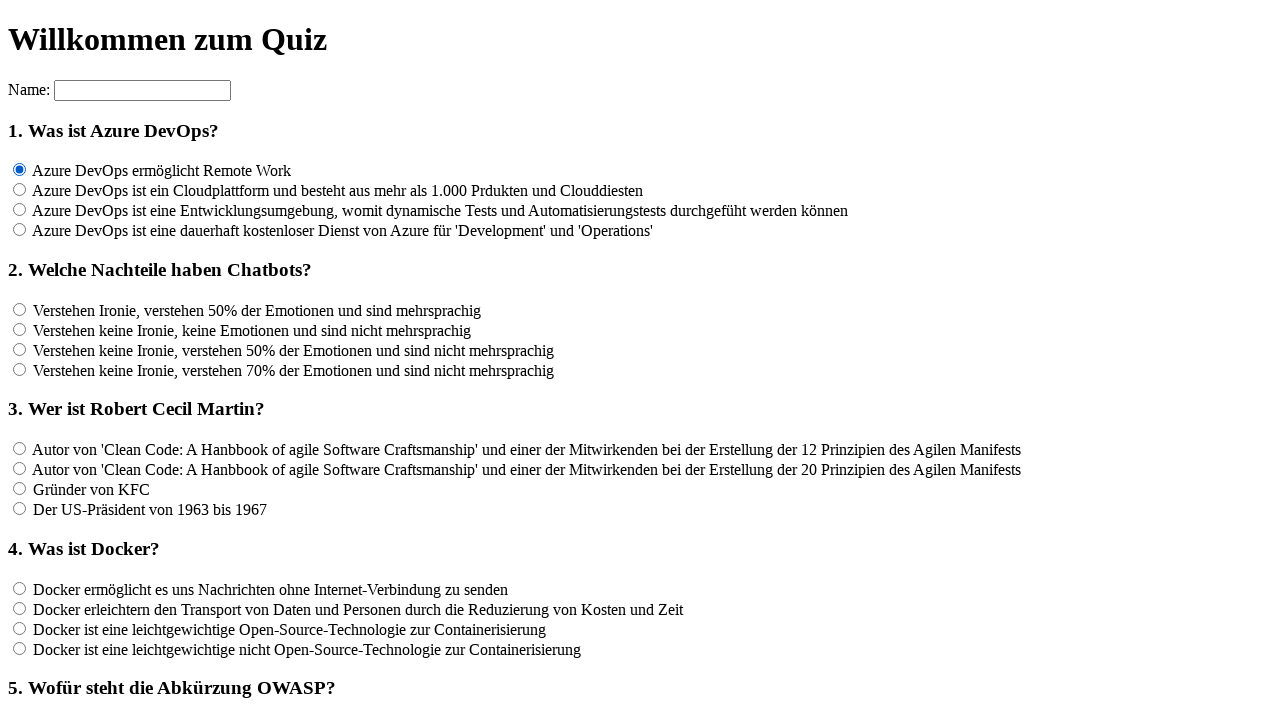

Clicked an answer option for question 1 at (20, 190) on input[name='rf1'] >> nth=1
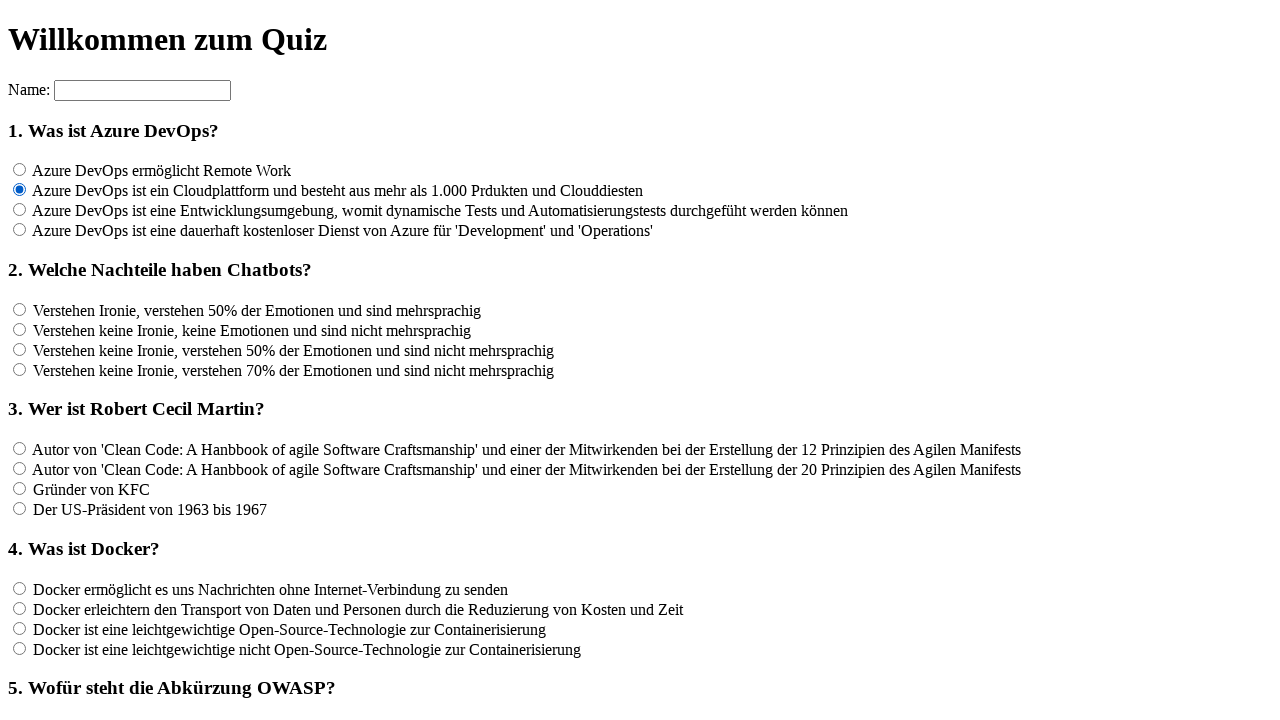

Waited 100ms for UI to respond
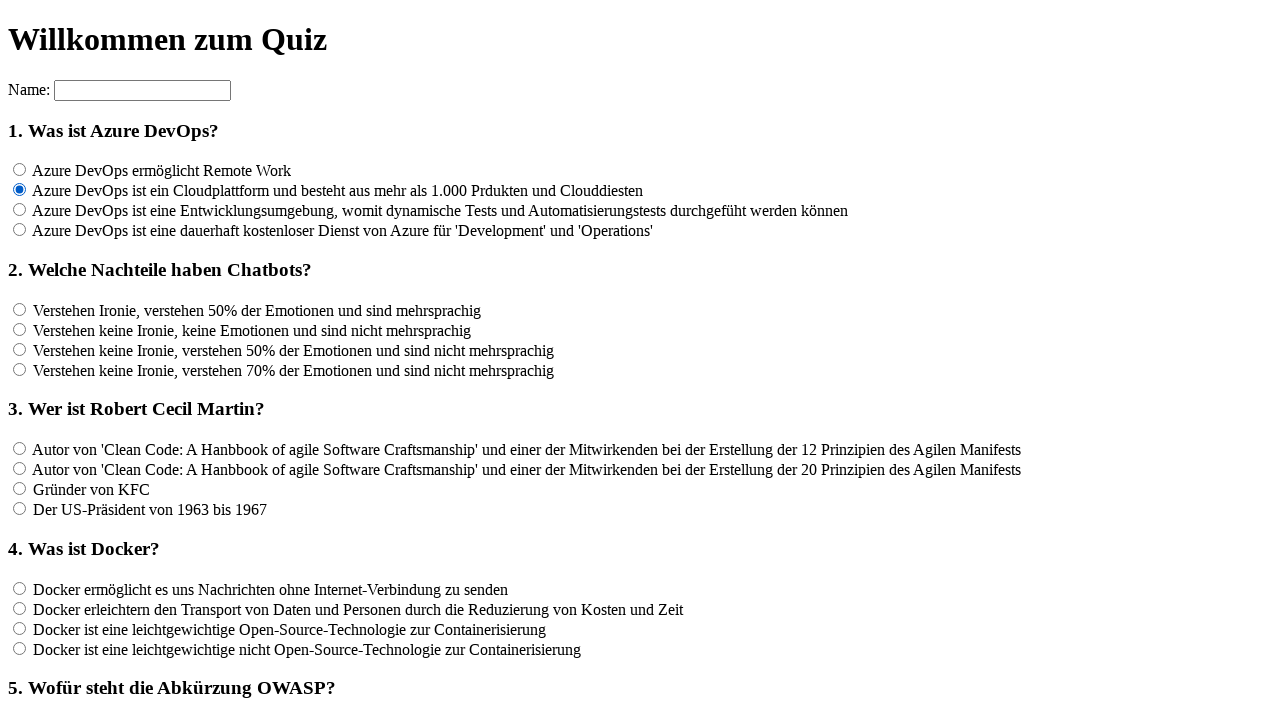

Clicked an answer option for question 1 at (20, 210) on input[name='rf1'] >> nth=2
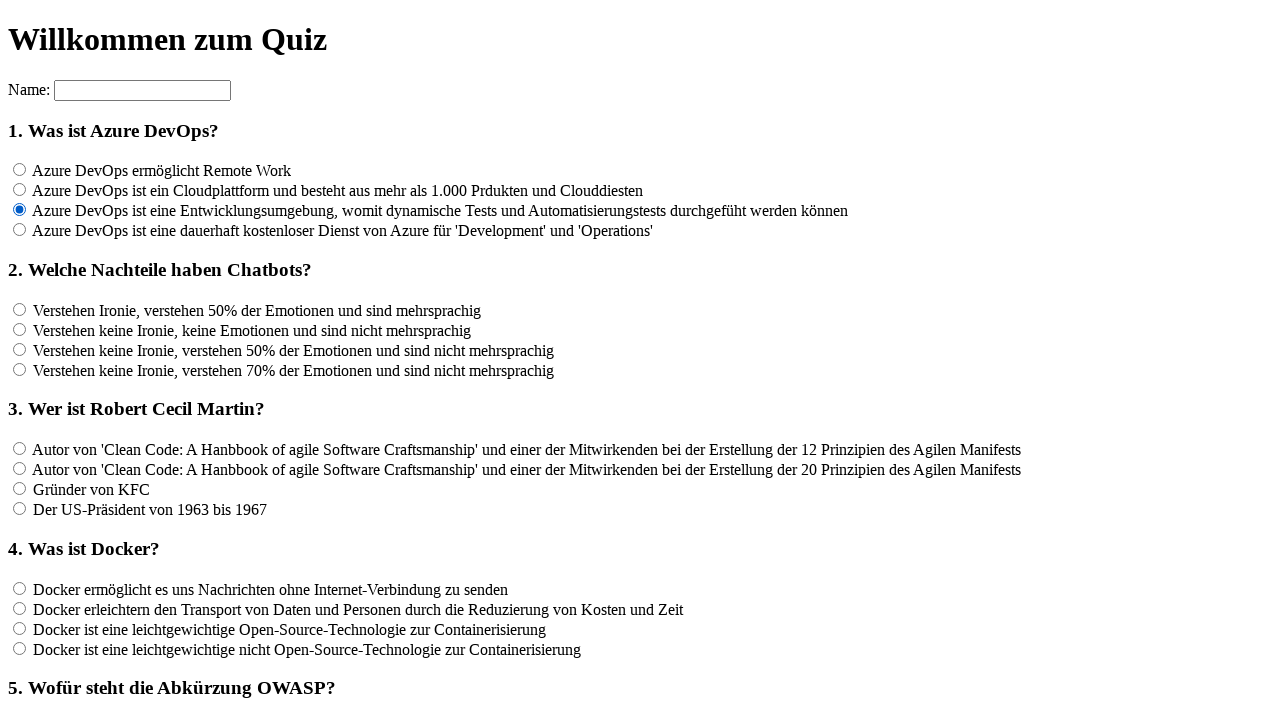

Waited 100ms for UI to respond
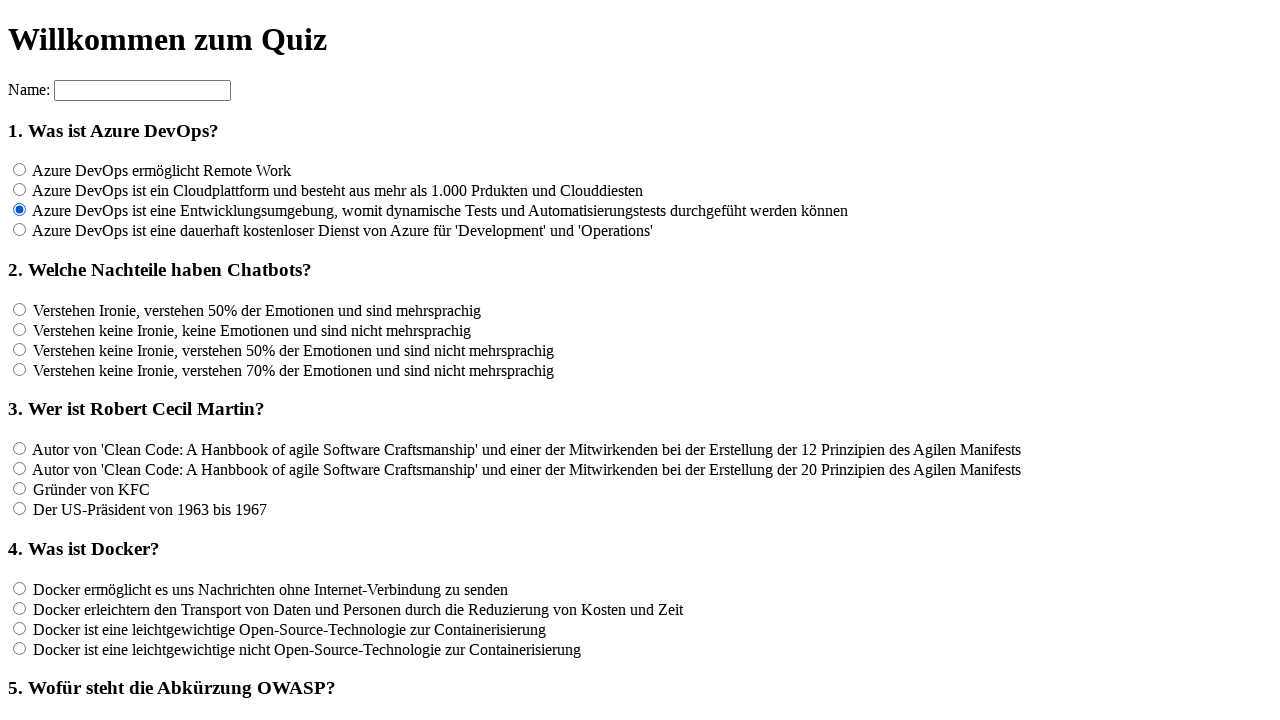

Clicked an answer option for question 1 at (20, 230) on input[name='rf1'] >> nth=3
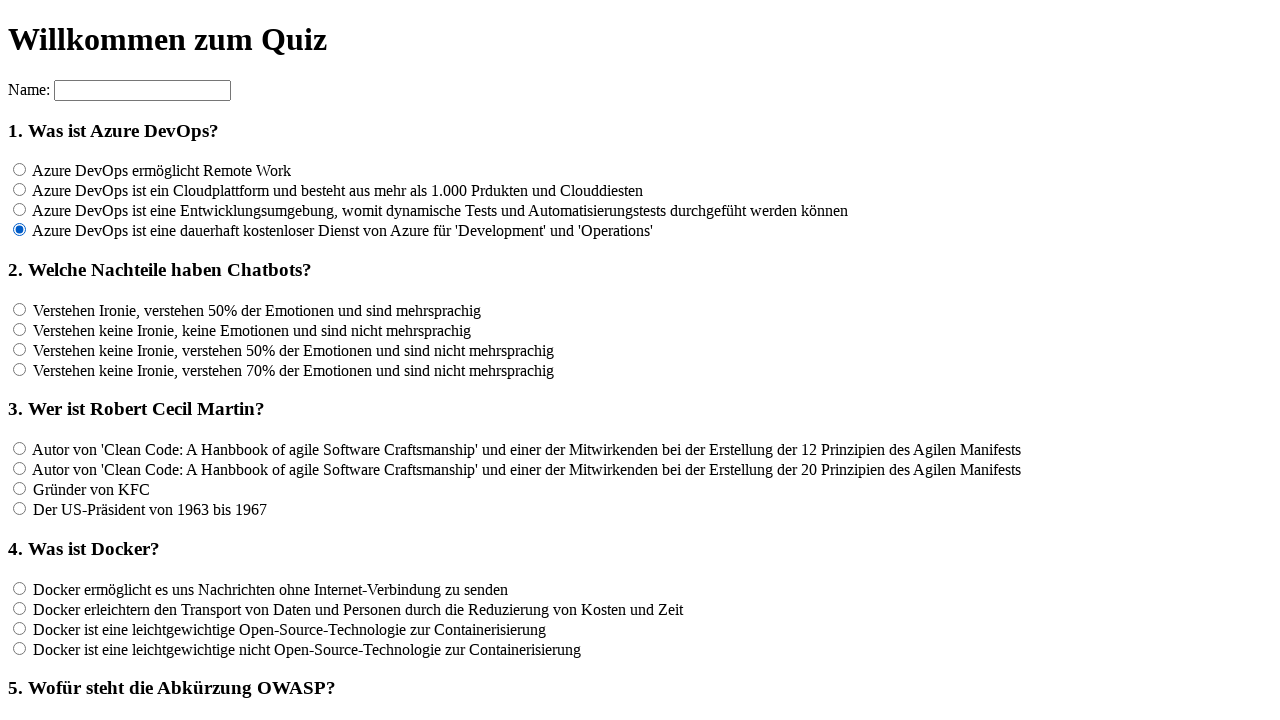

Waited 100ms for UI to respond
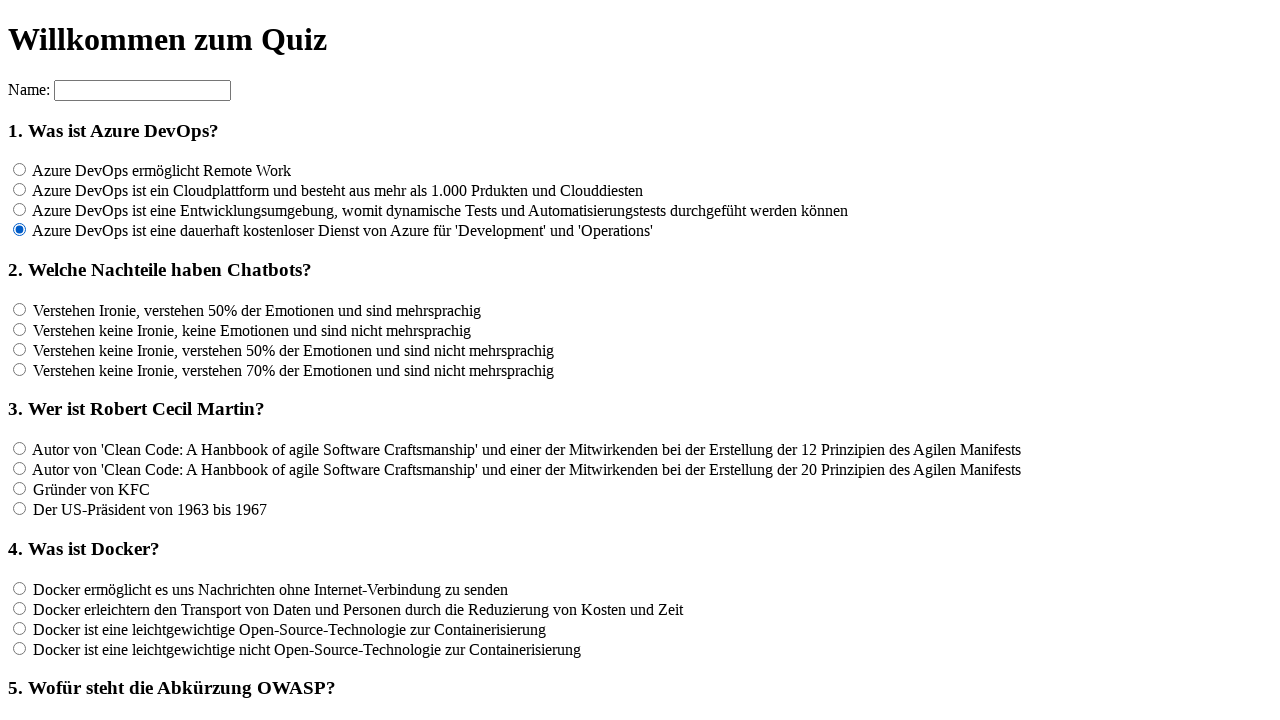

Located all answer options for question 2
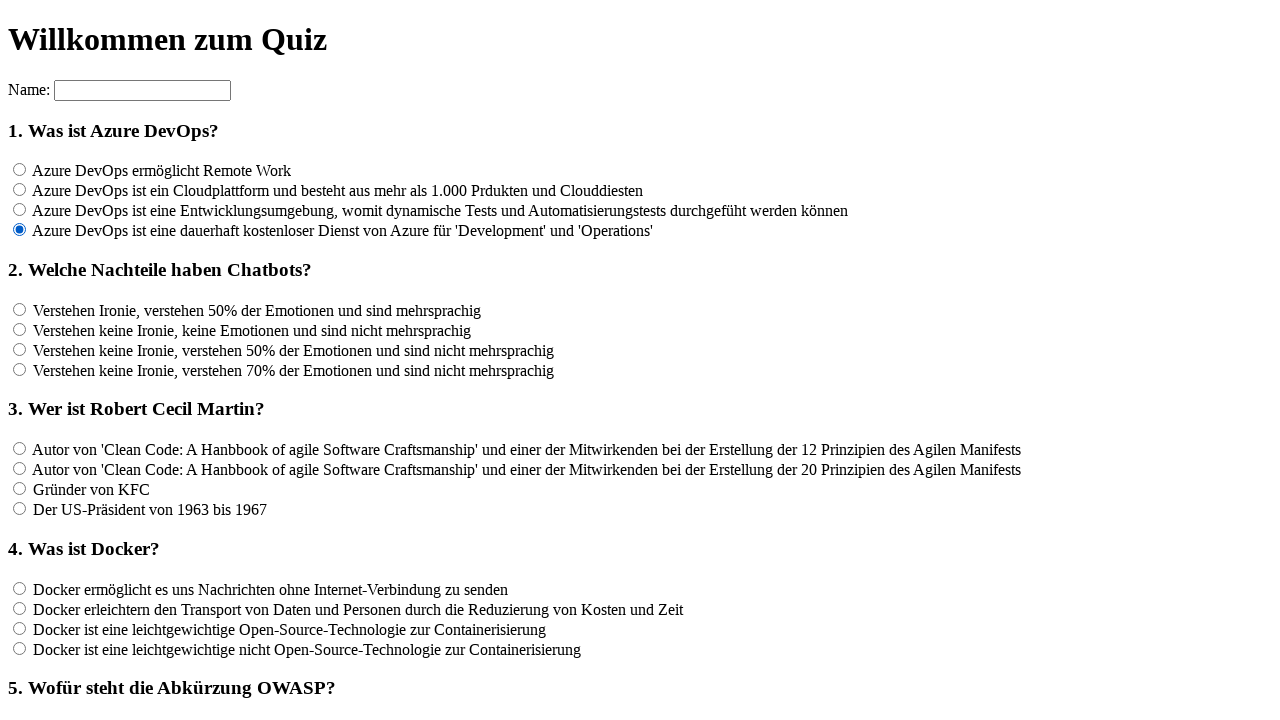

Clicked an answer option for question 2 at (20, 309) on input[name='rf2'] >> nth=0
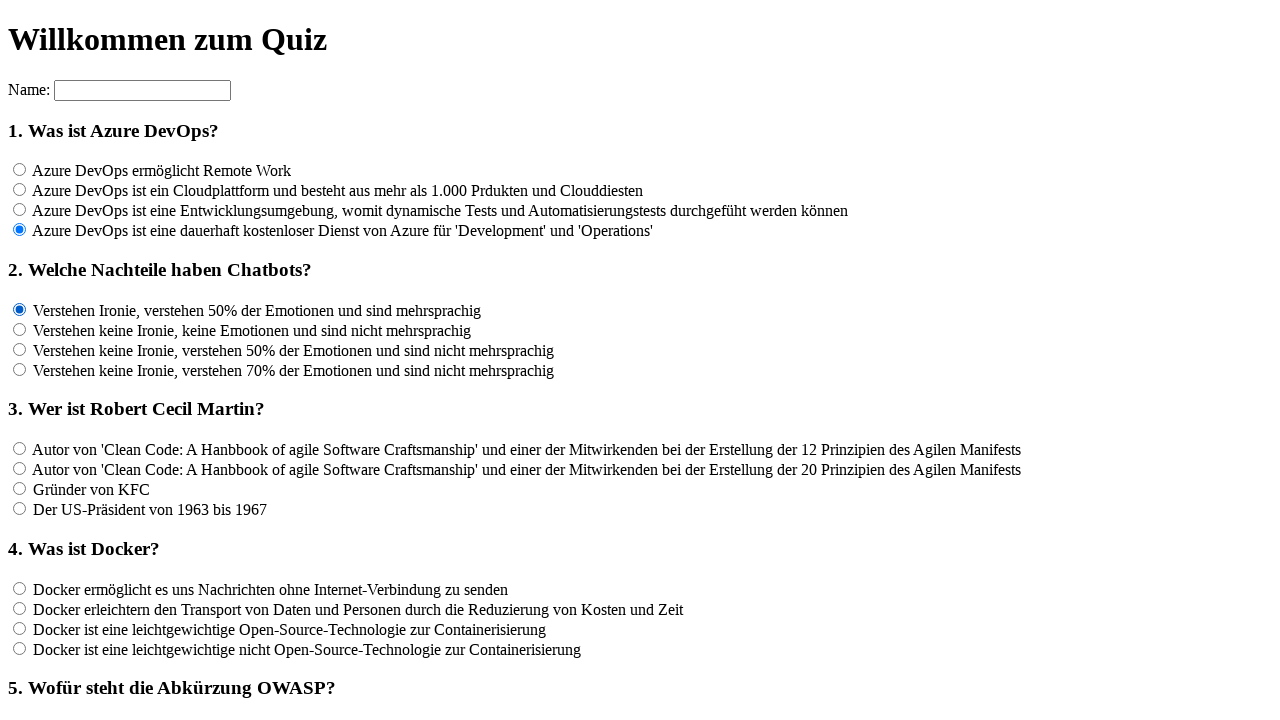

Waited 100ms for UI to respond
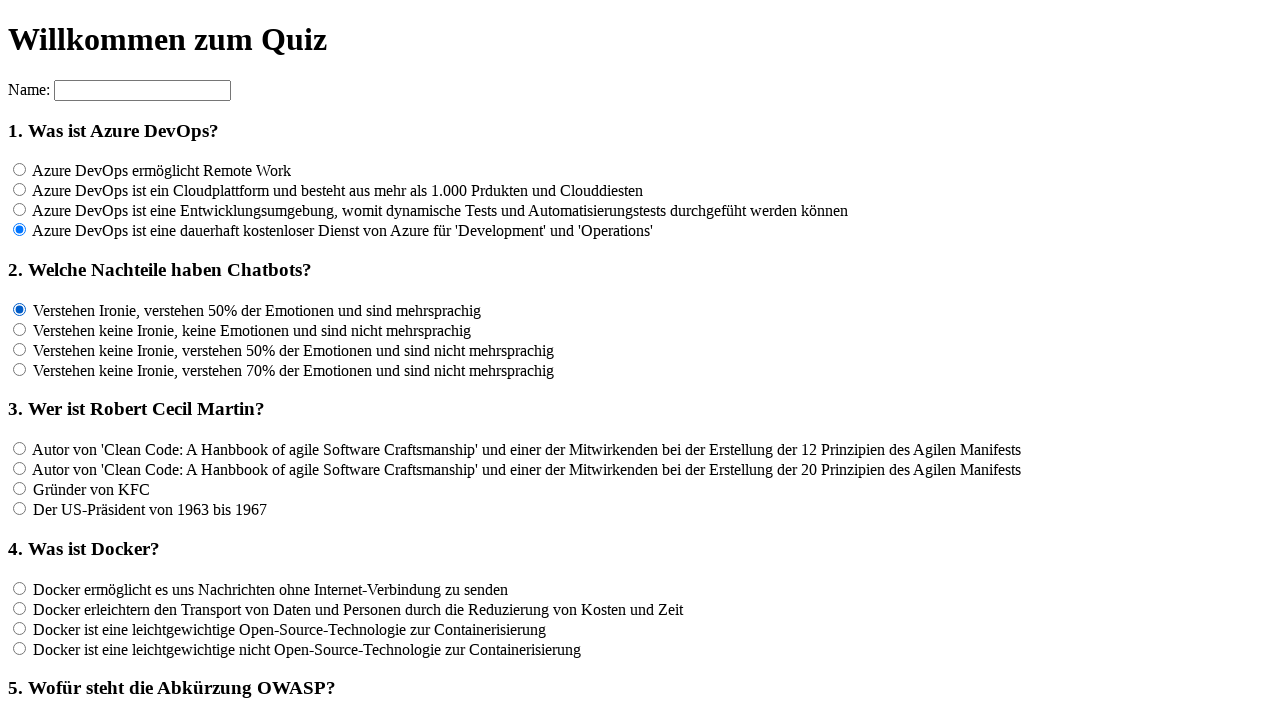

Clicked an answer option for question 2 at (20, 329) on input[name='rf2'] >> nth=1
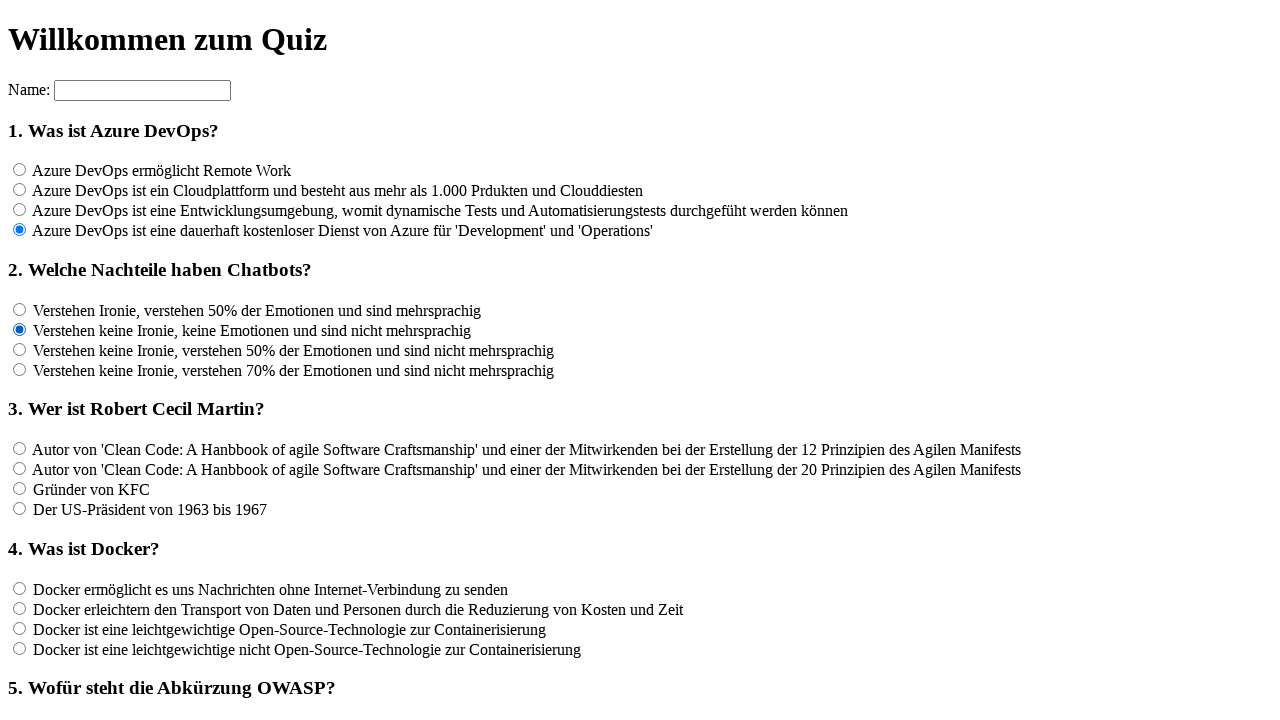

Waited 100ms for UI to respond
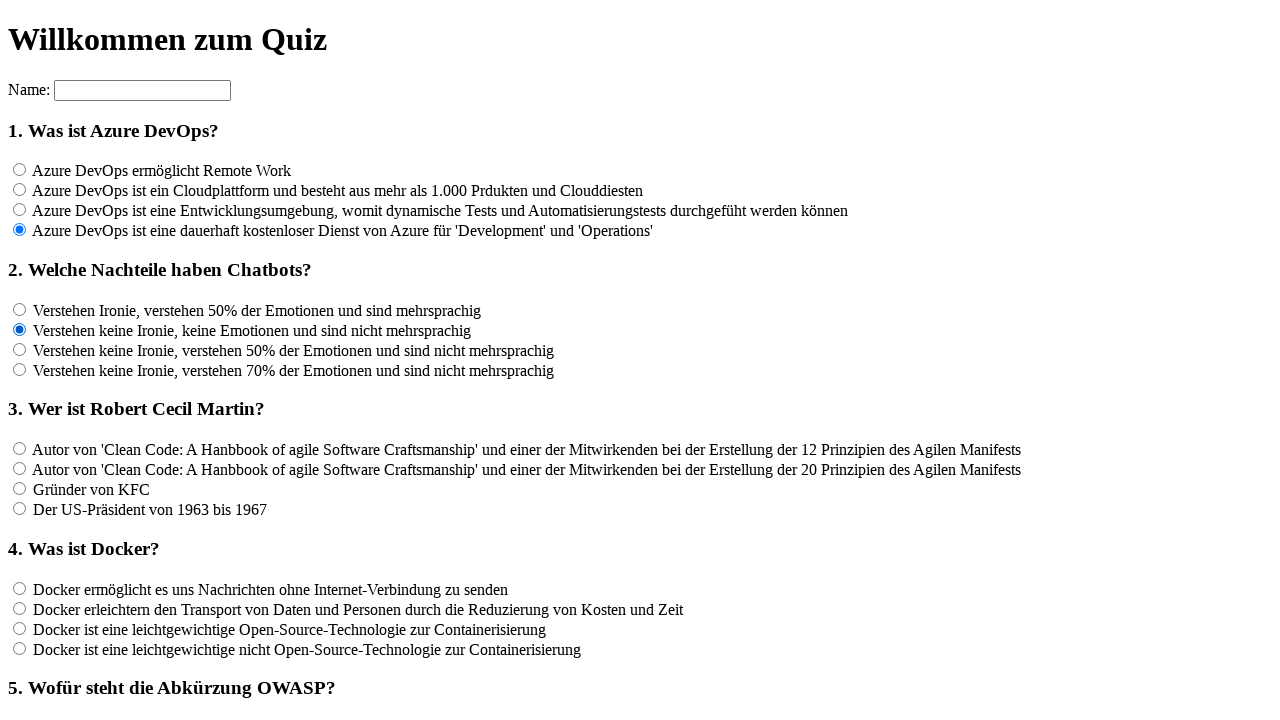

Clicked an answer option for question 2 at (20, 349) on input[name='rf2'] >> nth=2
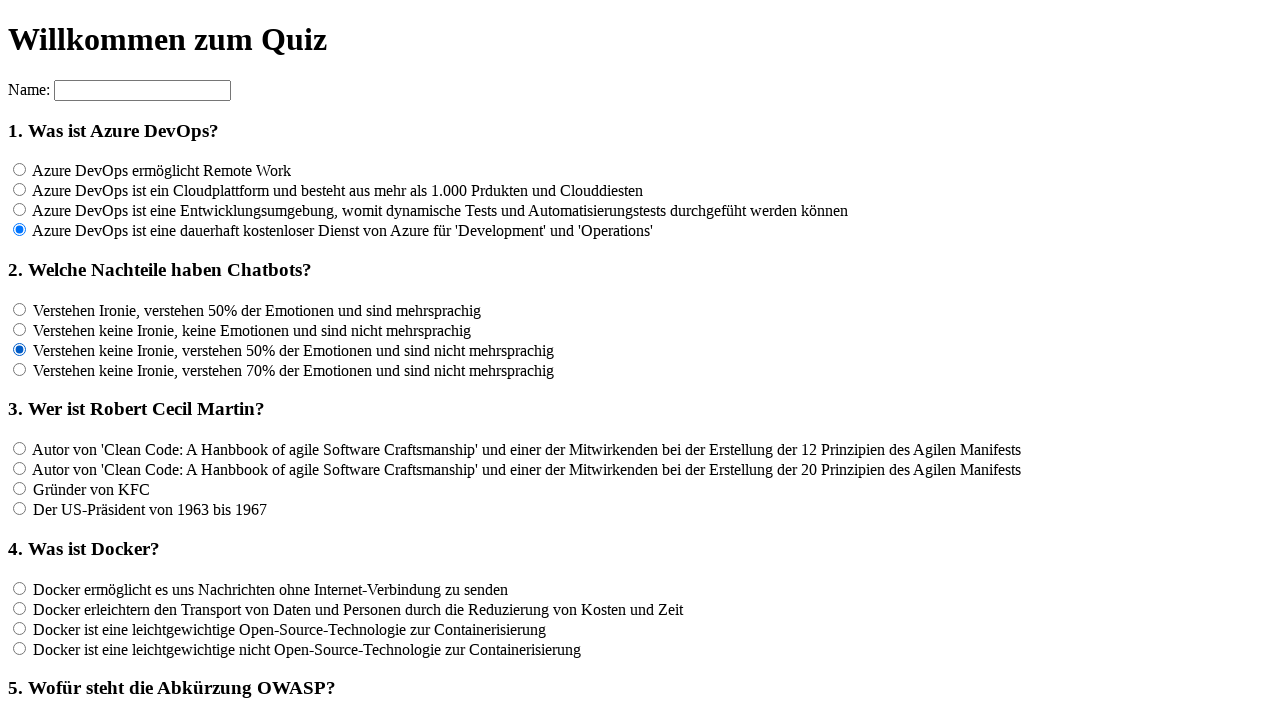

Waited 100ms for UI to respond
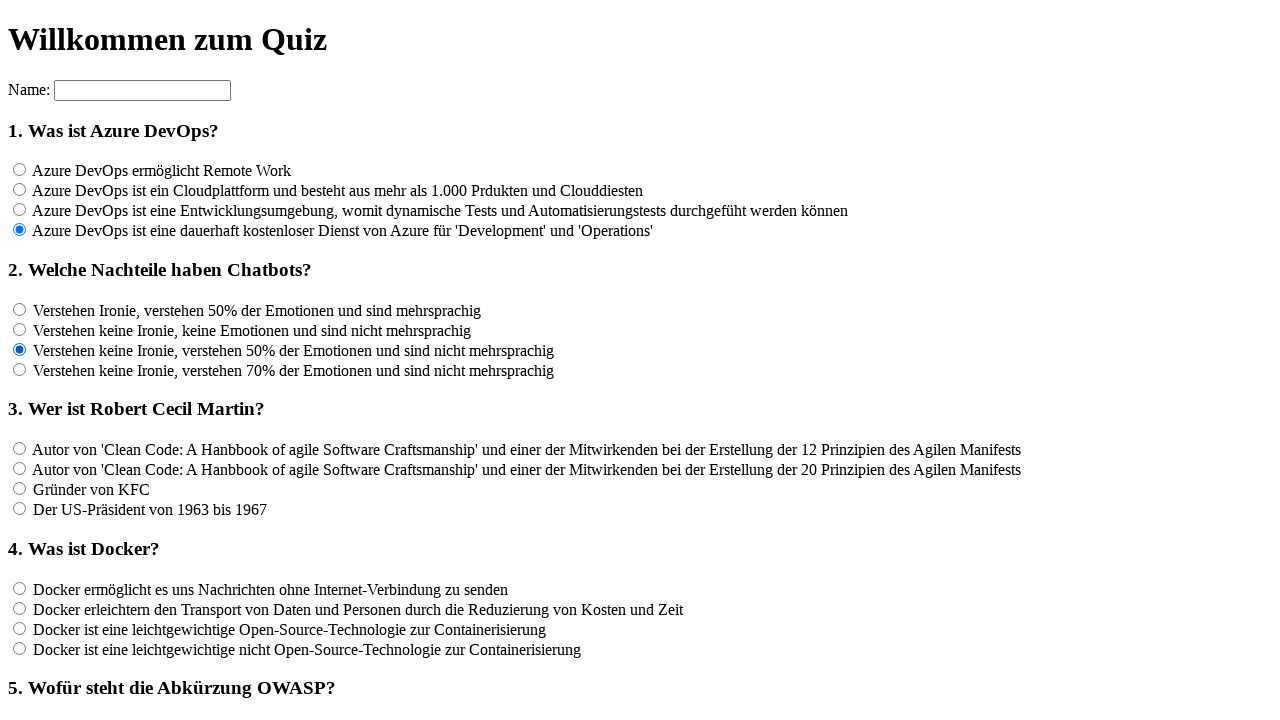

Clicked an answer option for question 2 at (20, 369) on input[name='rf2'] >> nth=3
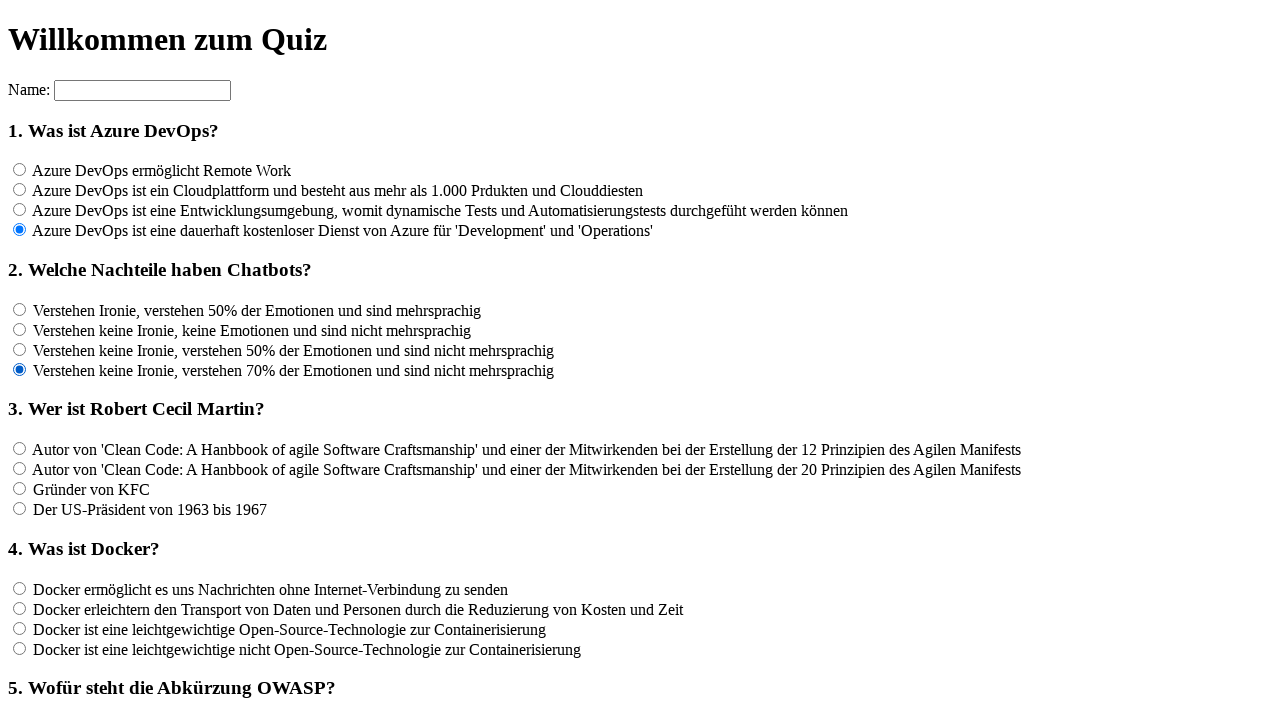

Waited 100ms for UI to respond
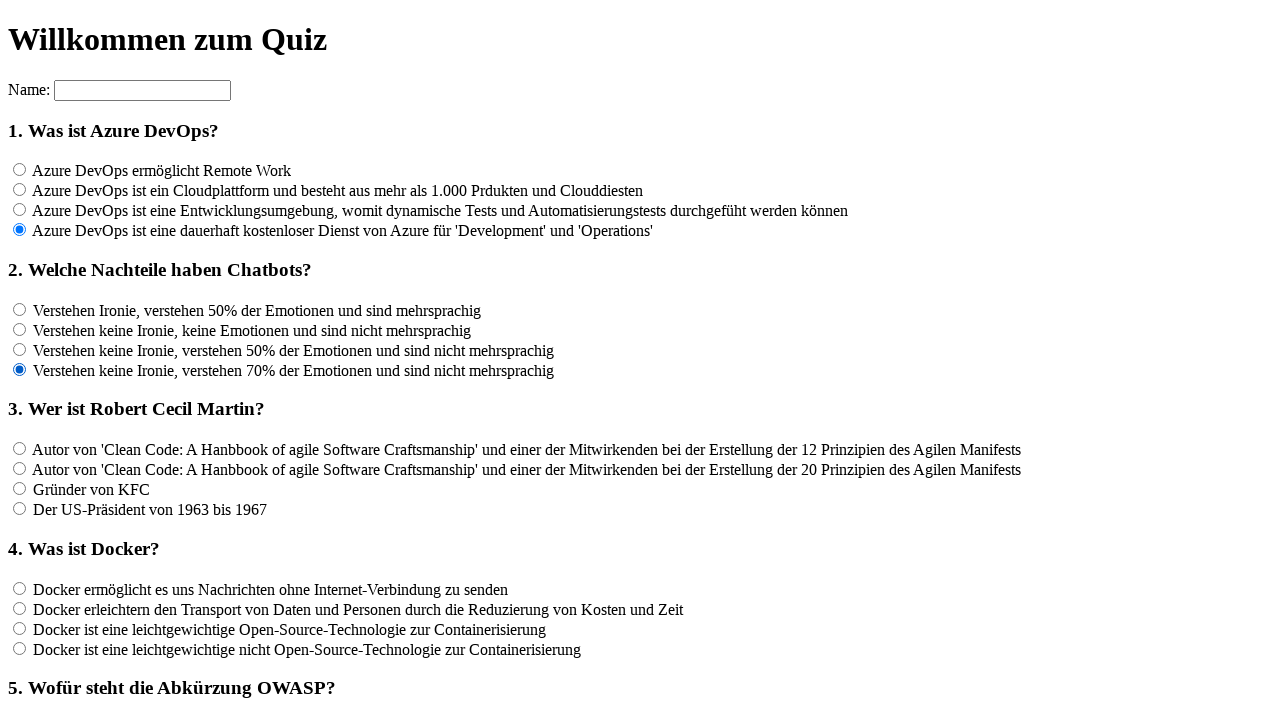

Located all answer options for question 3
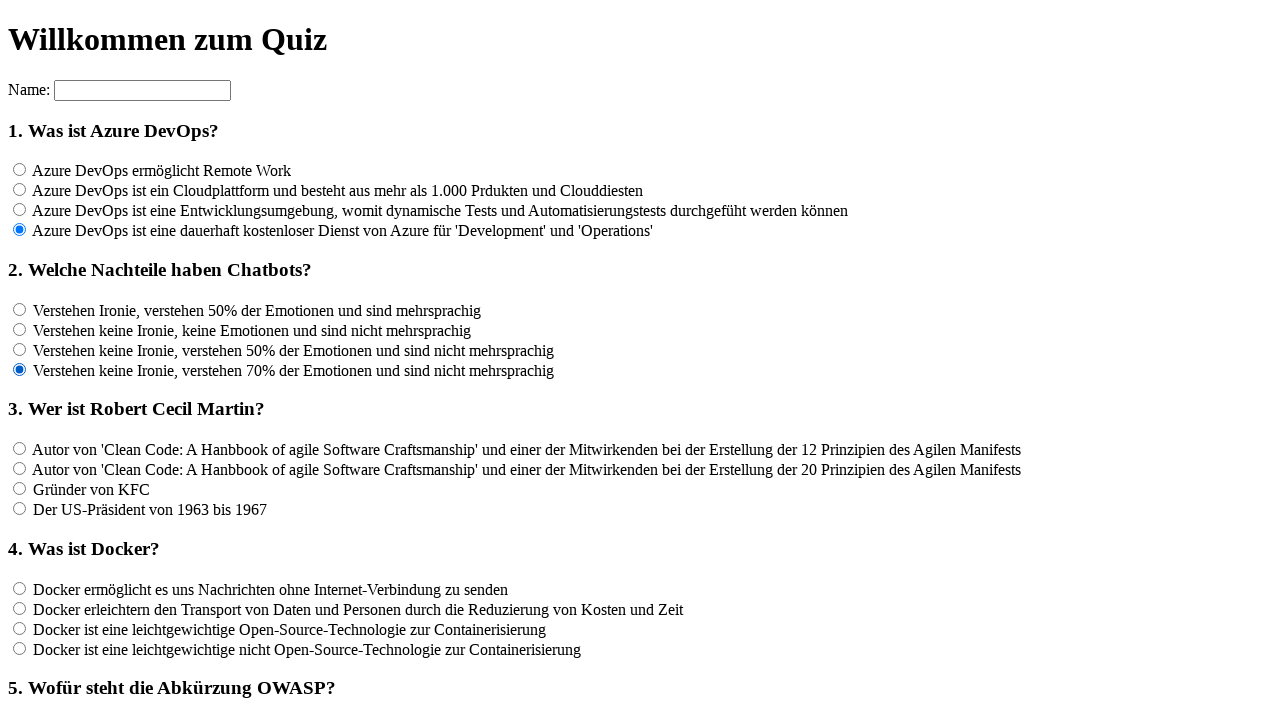

Clicked an answer option for question 3 at (20, 449) on input[name='rf3'] >> nth=0
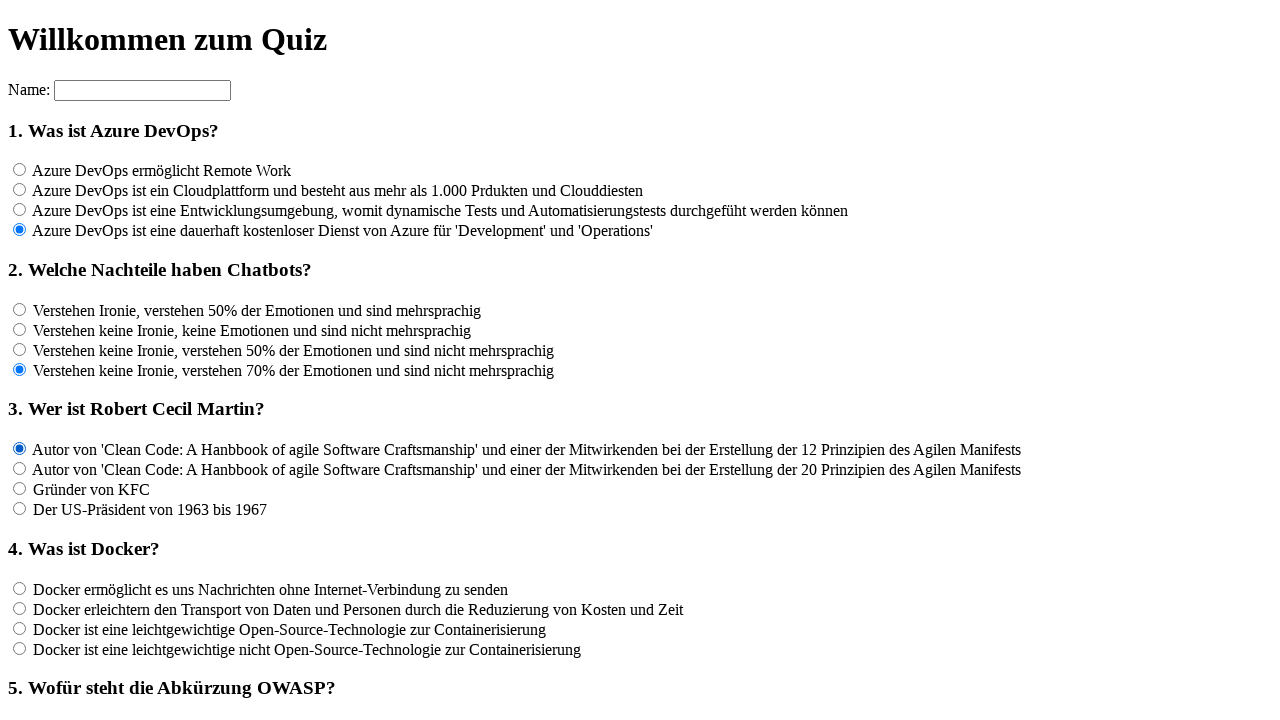

Waited 100ms for UI to respond
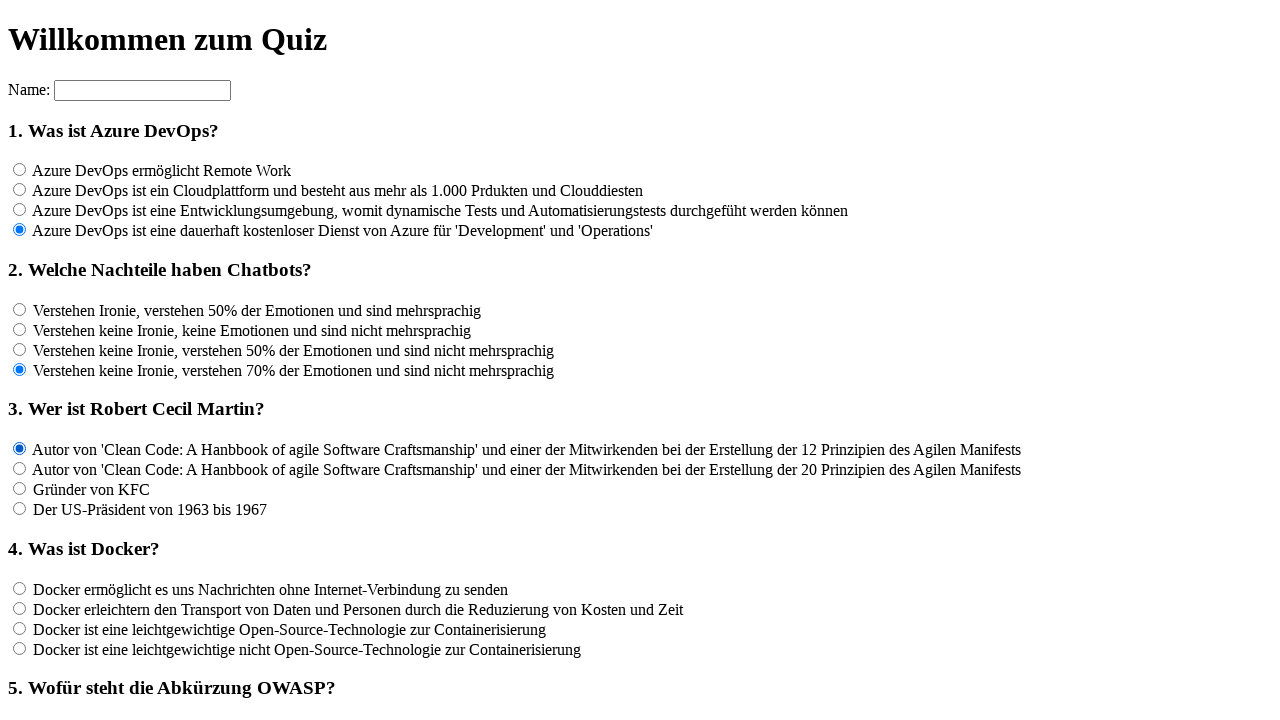

Clicked an answer option for question 3 at (20, 469) on input[name='rf3'] >> nth=1
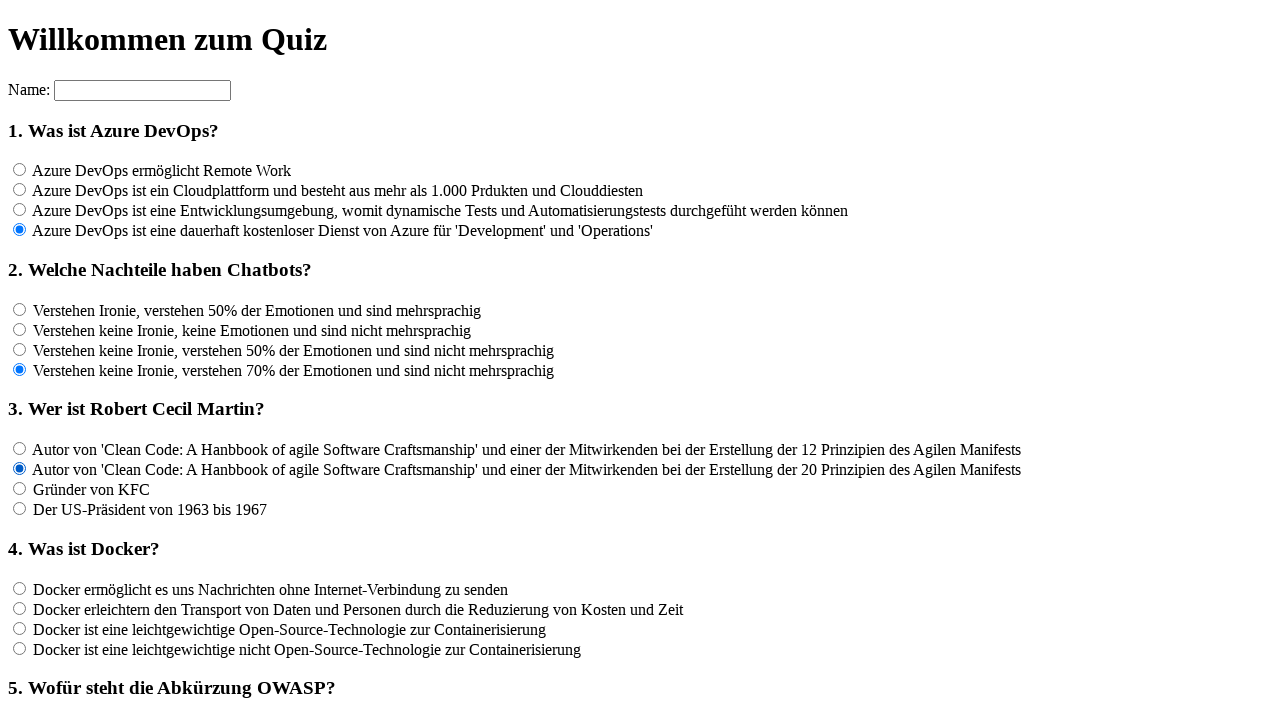

Waited 100ms for UI to respond
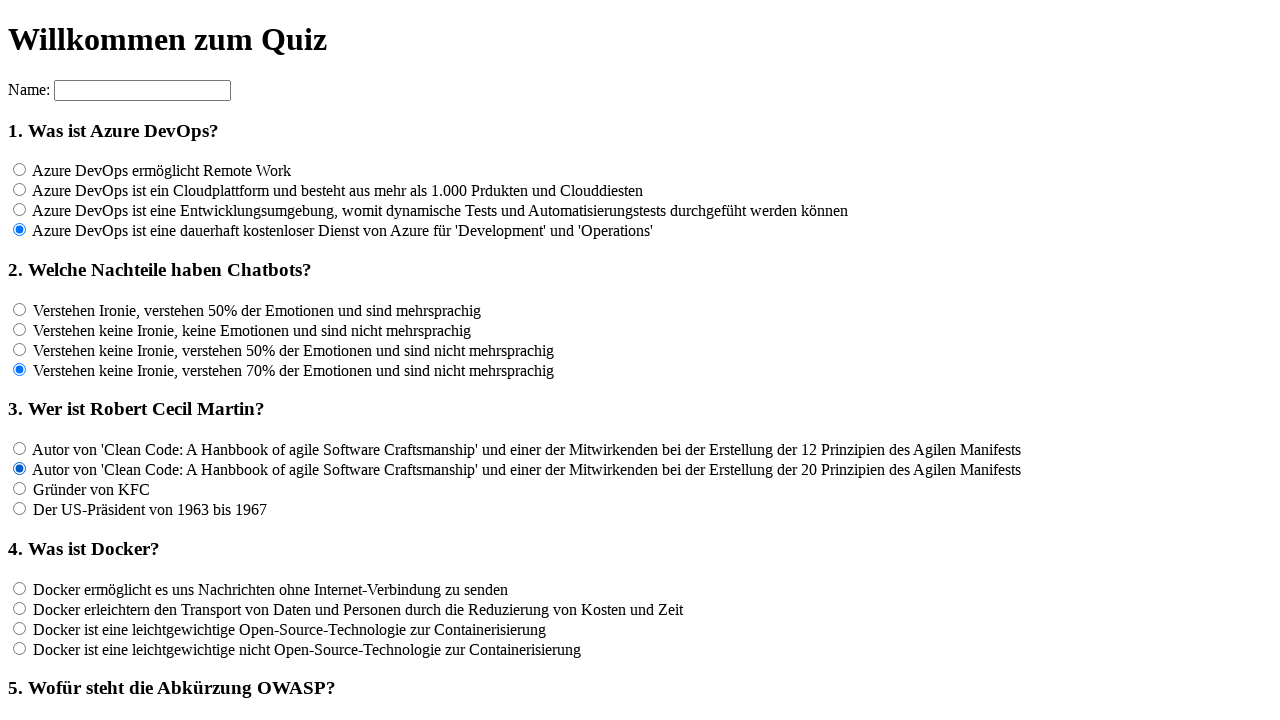

Clicked an answer option for question 3 at (20, 489) on input[name='rf3'] >> nth=2
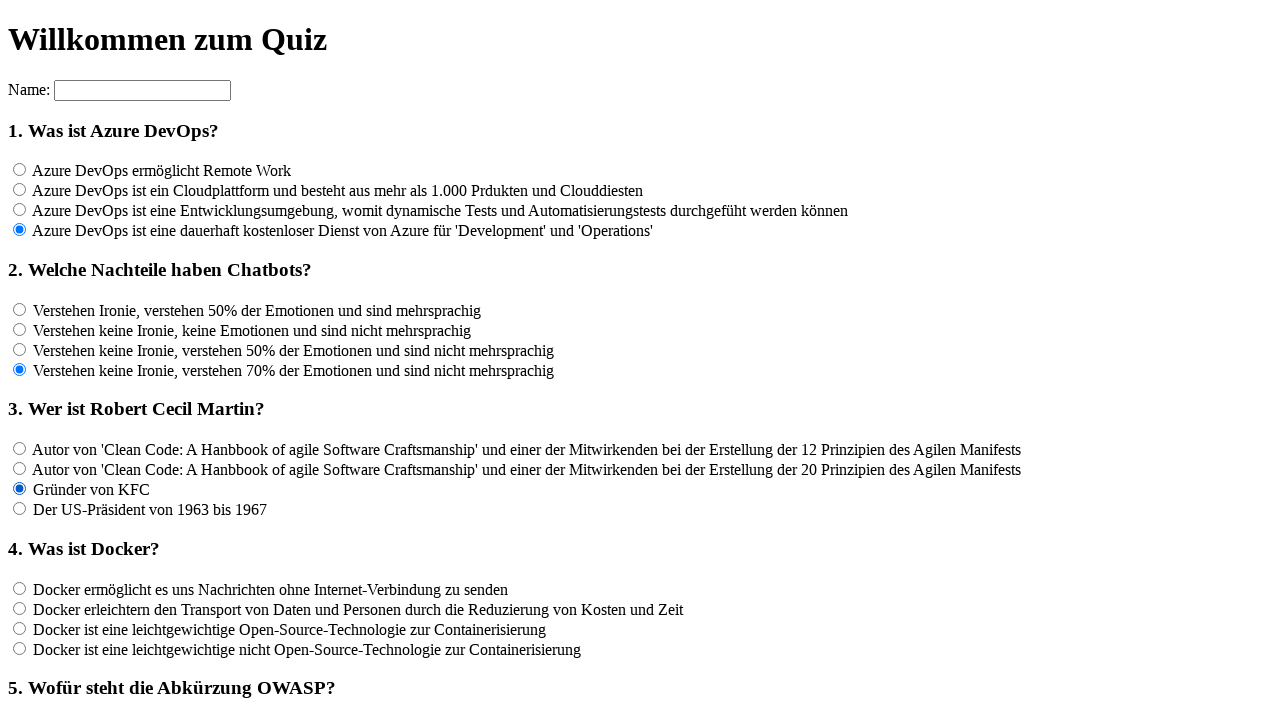

Waited 100ms for UI to respond
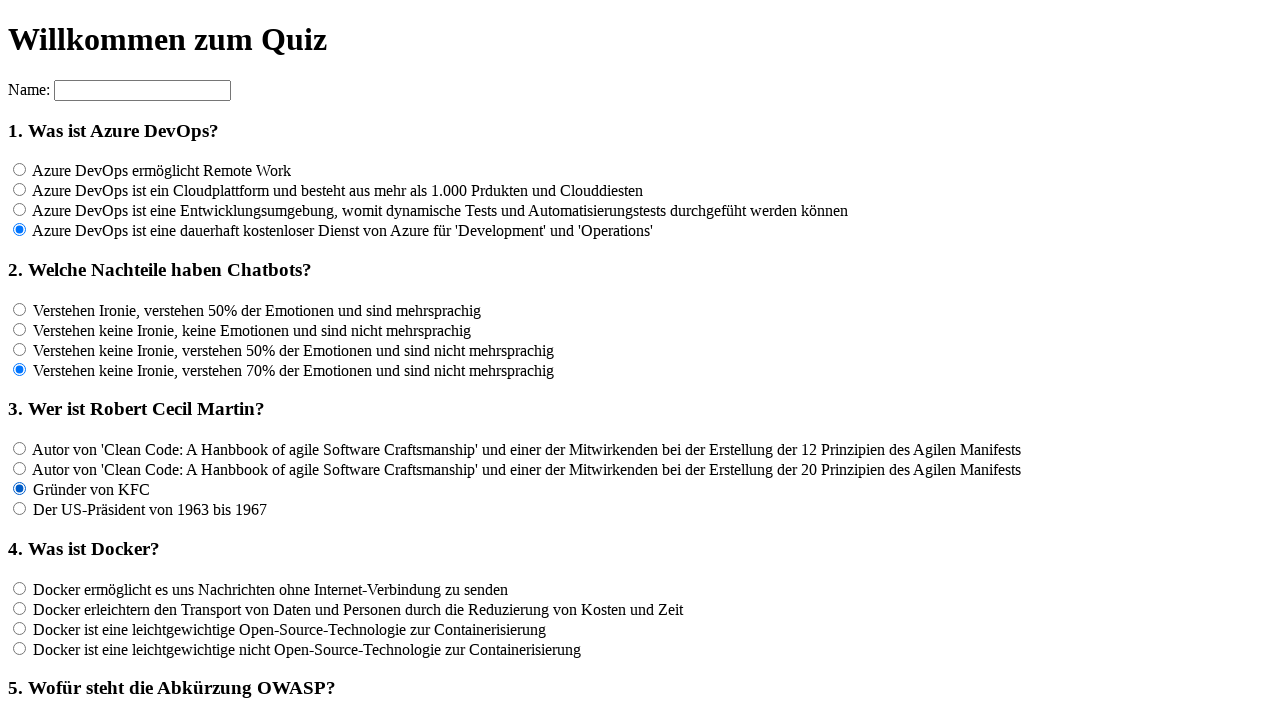

Clicked an answer option for question 3 at (20, 509) on input[name='rf3'] >> nth=3
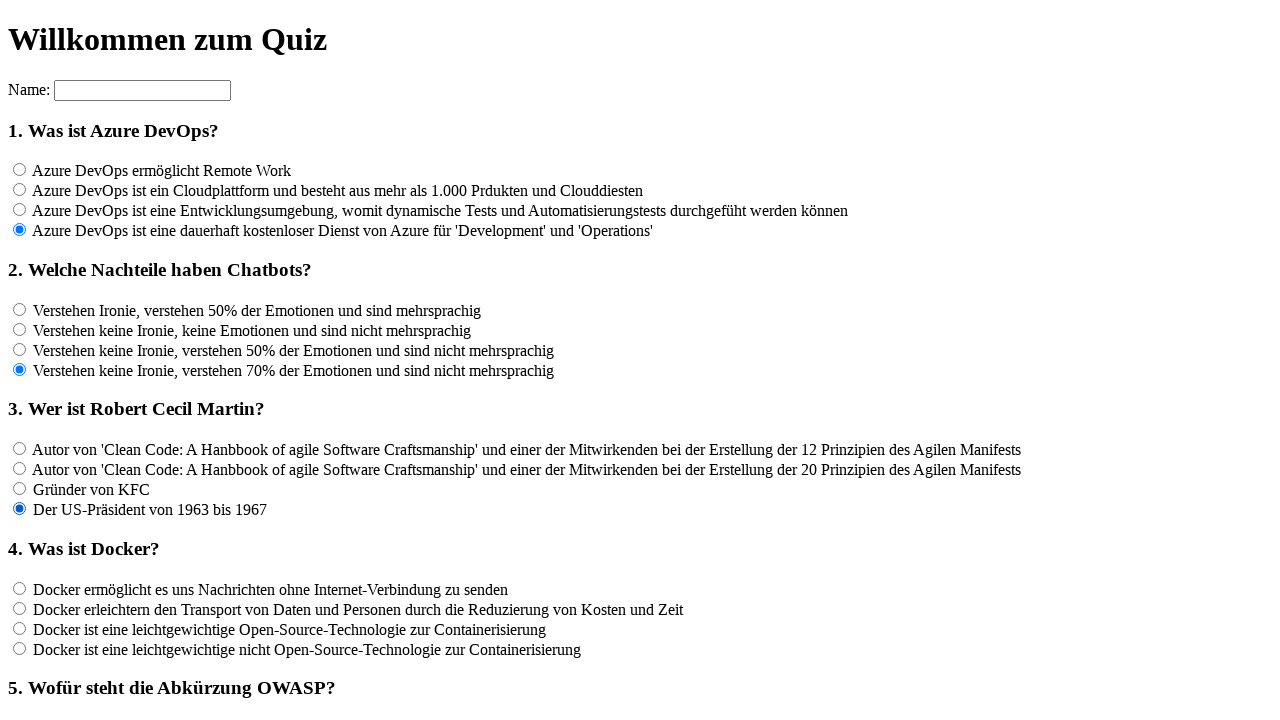

Waited 100ms for UI to respond
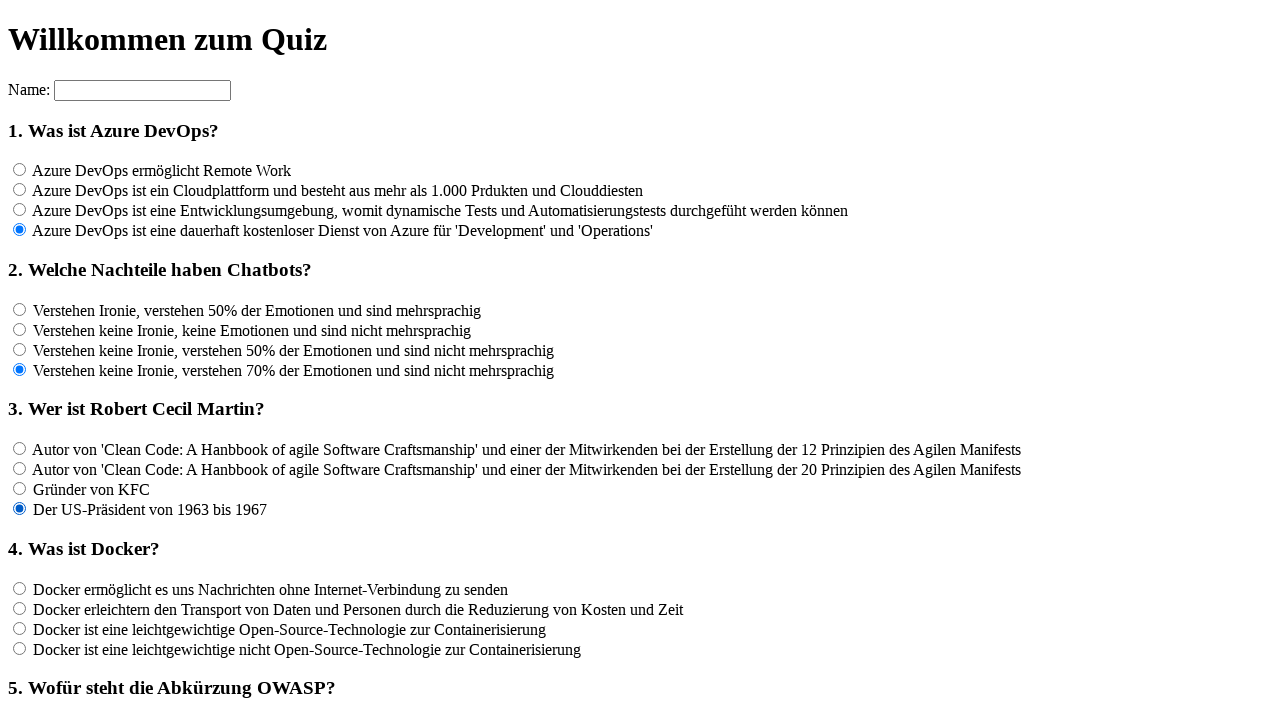

Located all answer options for question 4
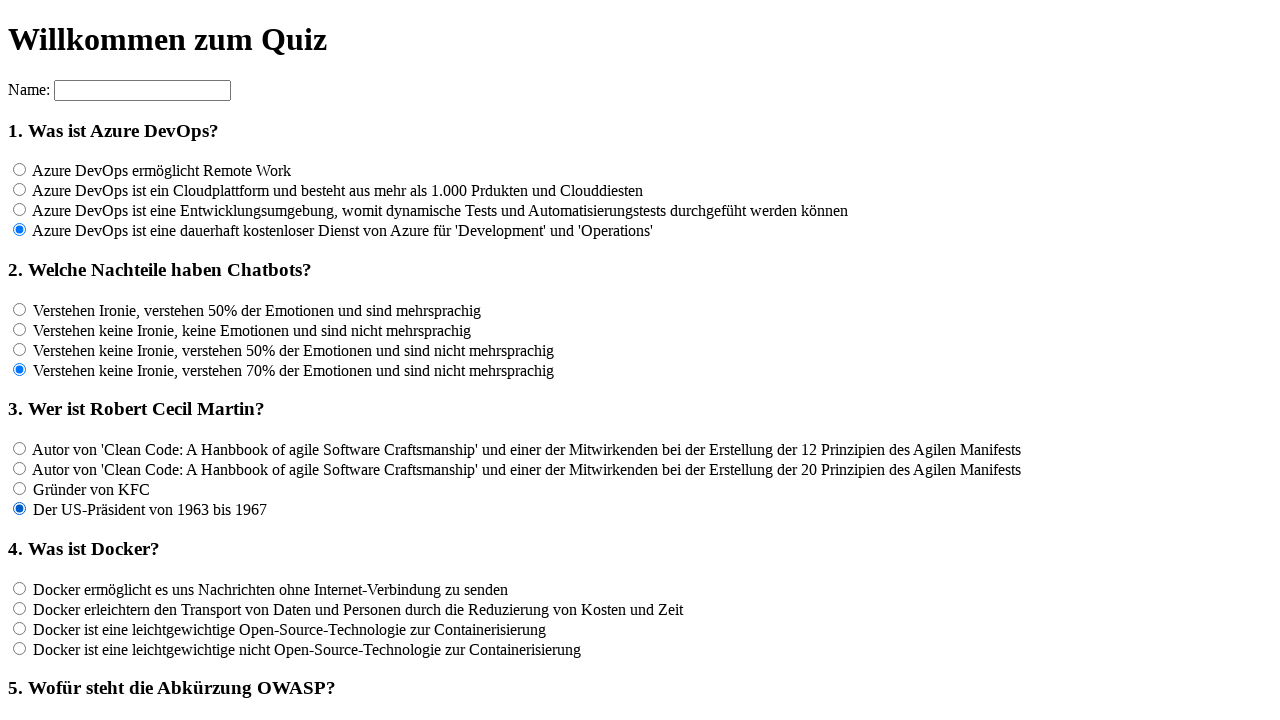

Clicked an answer option for question 4 at (20, 588) on input[name='rf4'] >> nth=0
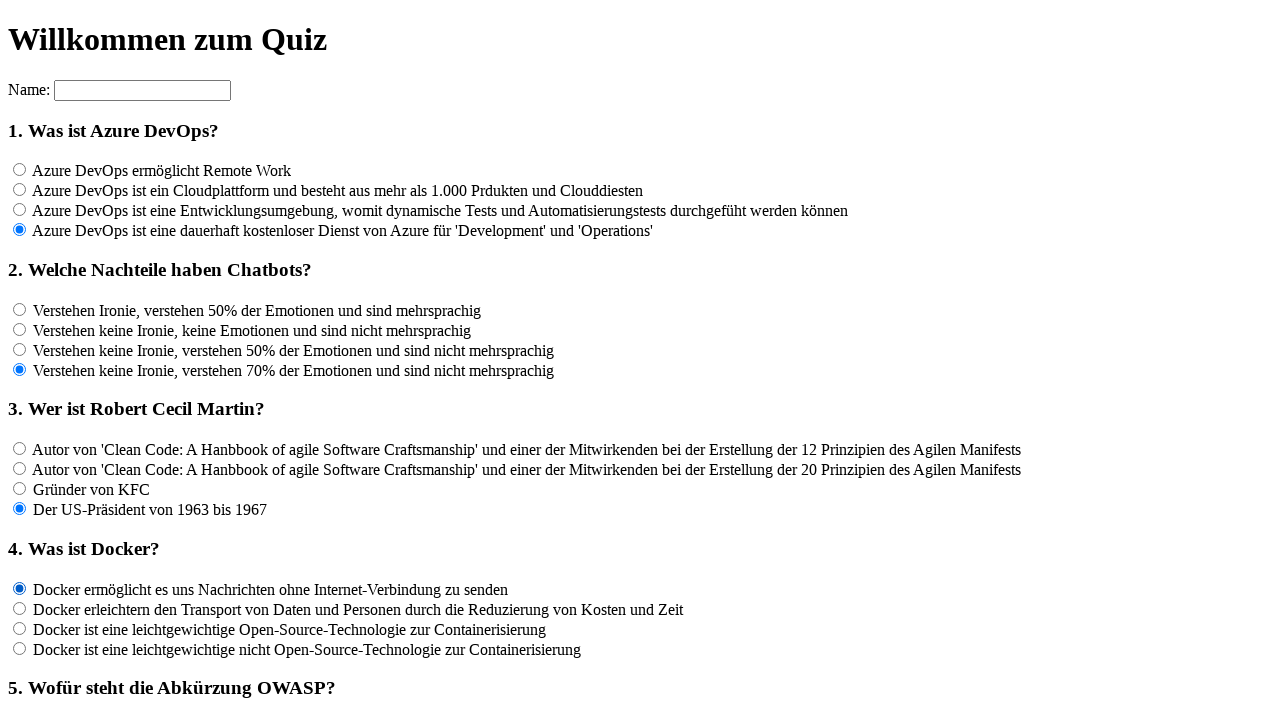

Waited 100ms for UI to respond
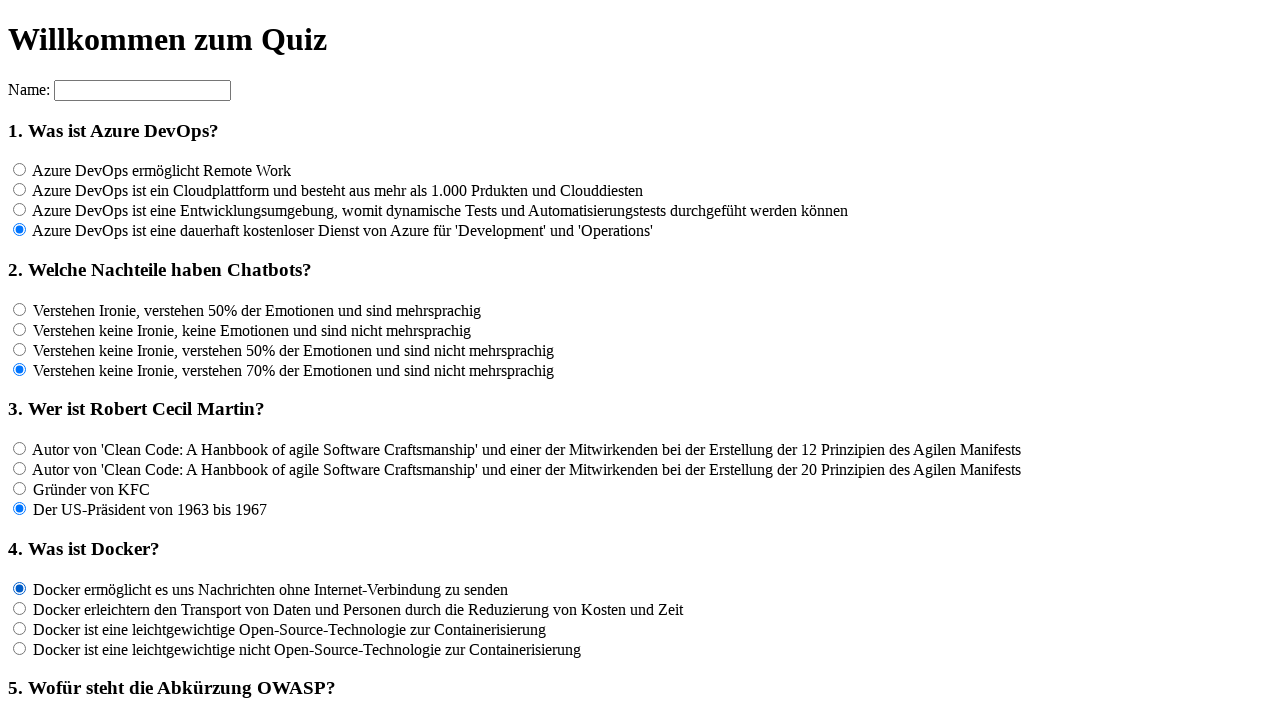

Clicked an answer option for question 4 at (20, 608) on input[name='rf4'] >> nth=1
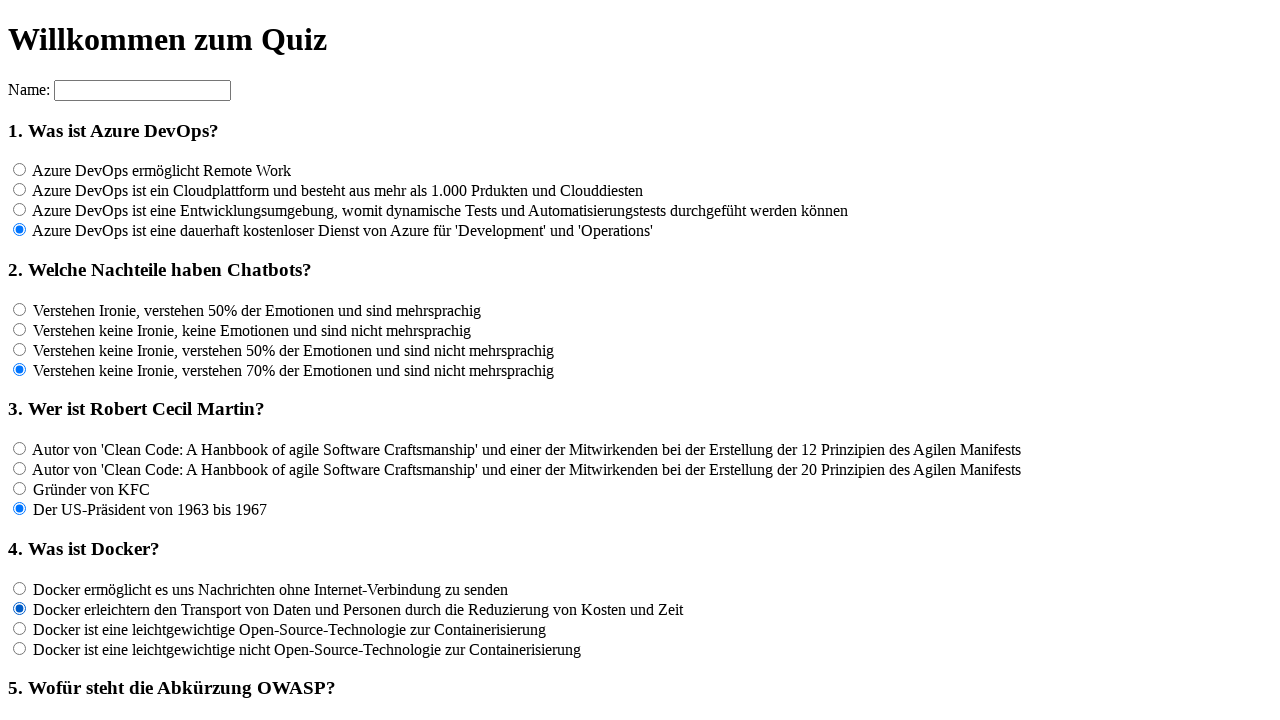

Waited 100ms for UI to respond
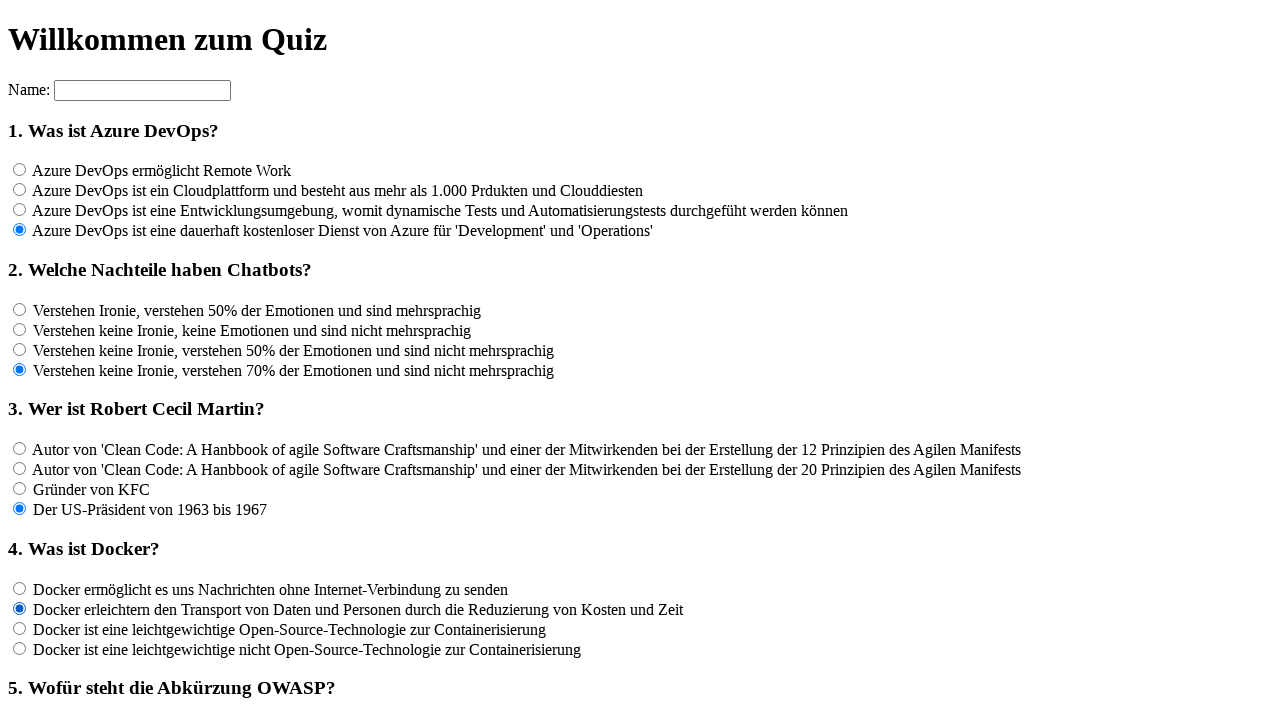

Clicked an answer option for question 4 at (20, 628) on input[name='rf4'] >> nth=2
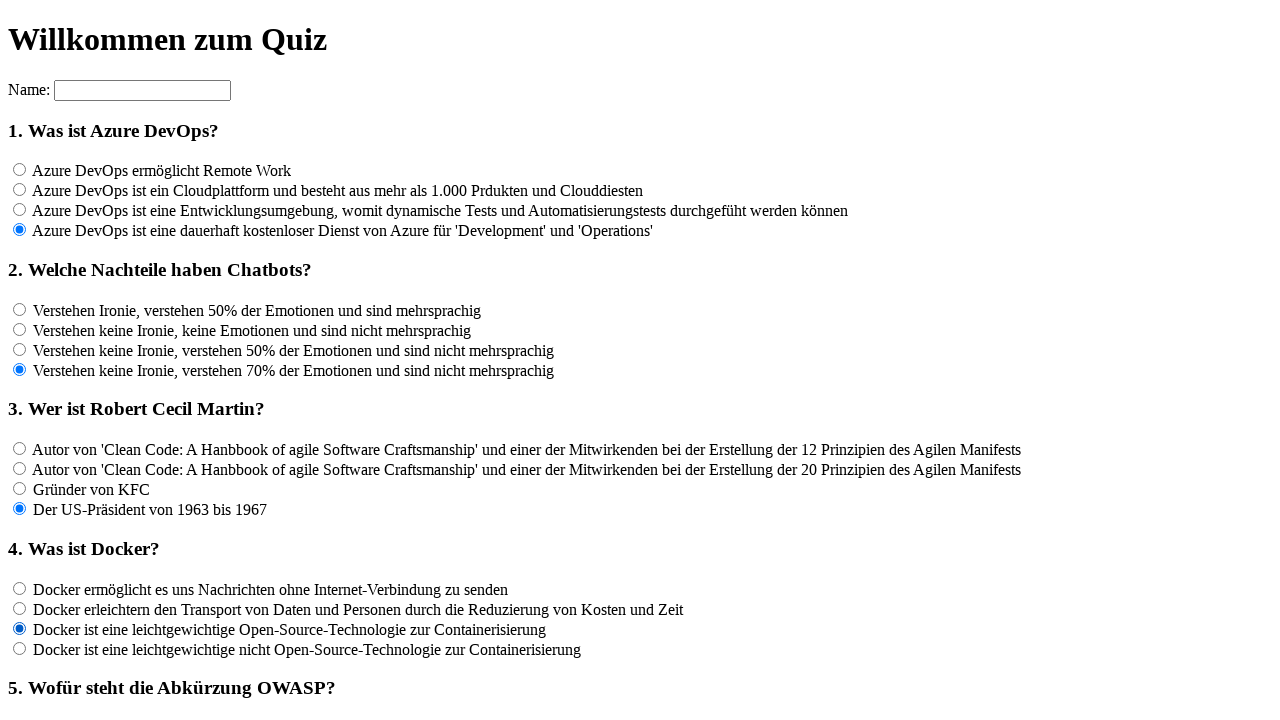

Waited 100ms for UI to respond
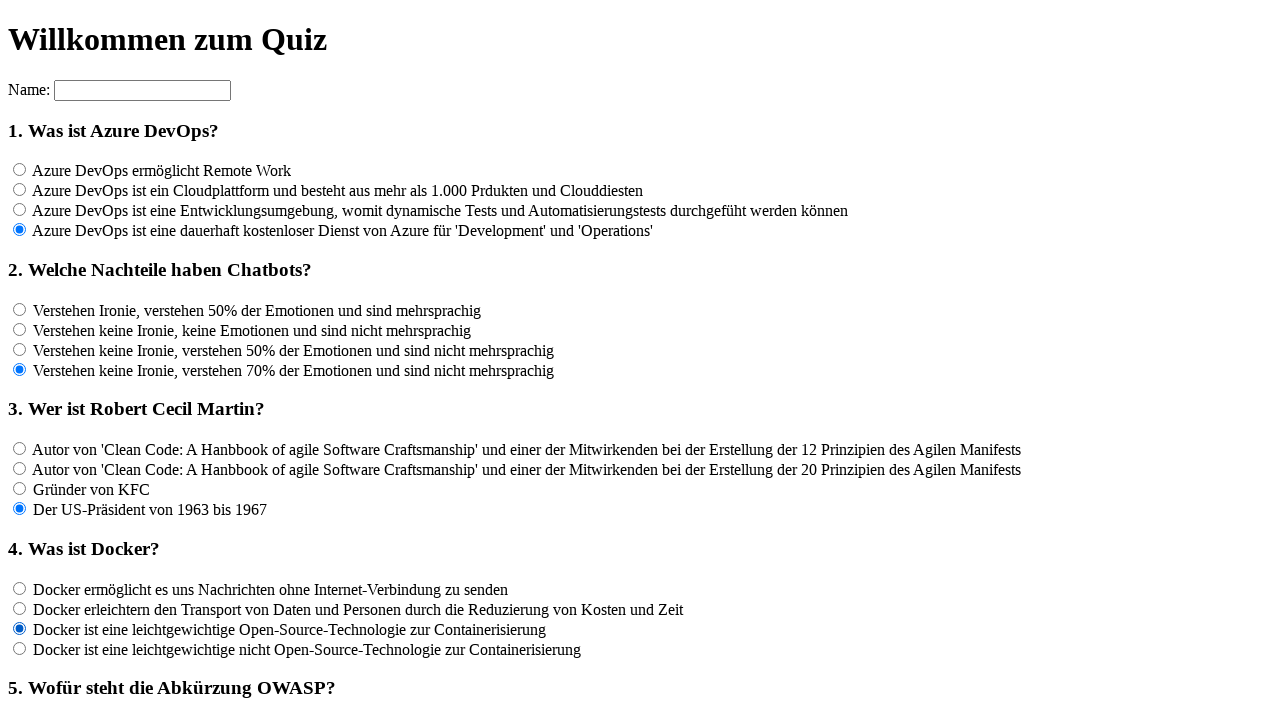

Clicked an answer option for question 4 at (20, 648) on input[name='rf4'] >> nth=3
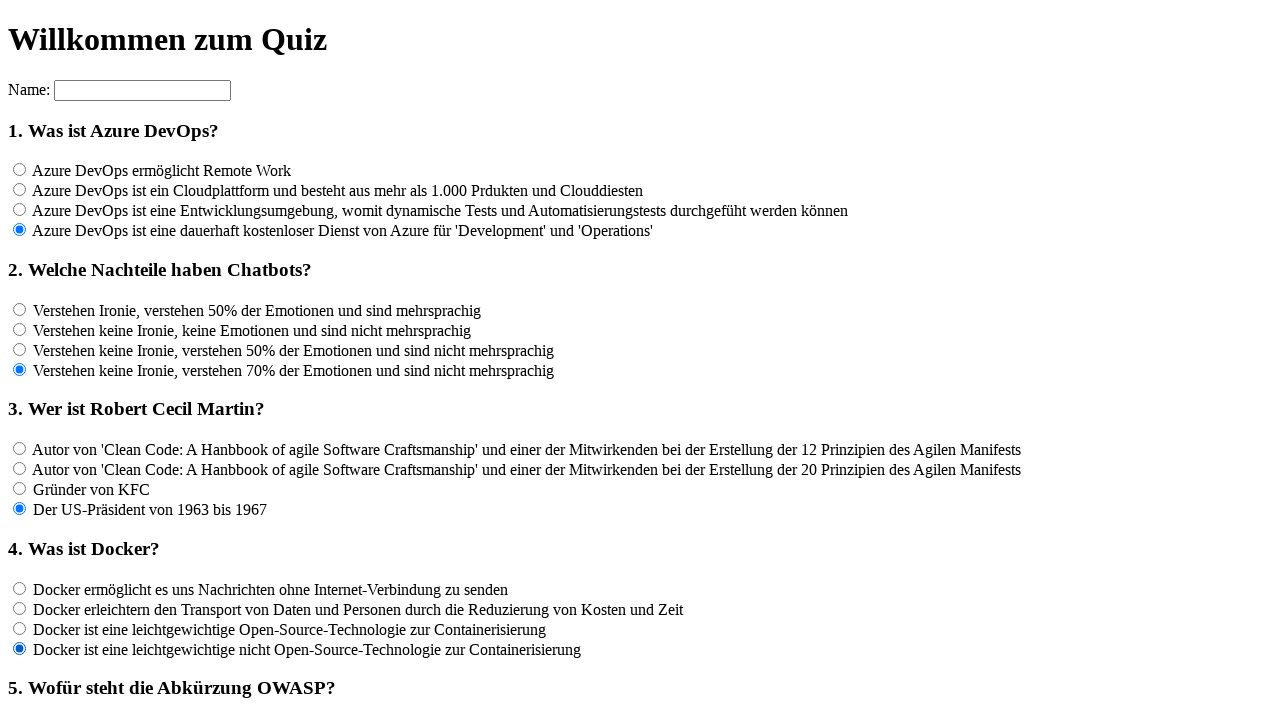

Waited 100ms for UI to respond
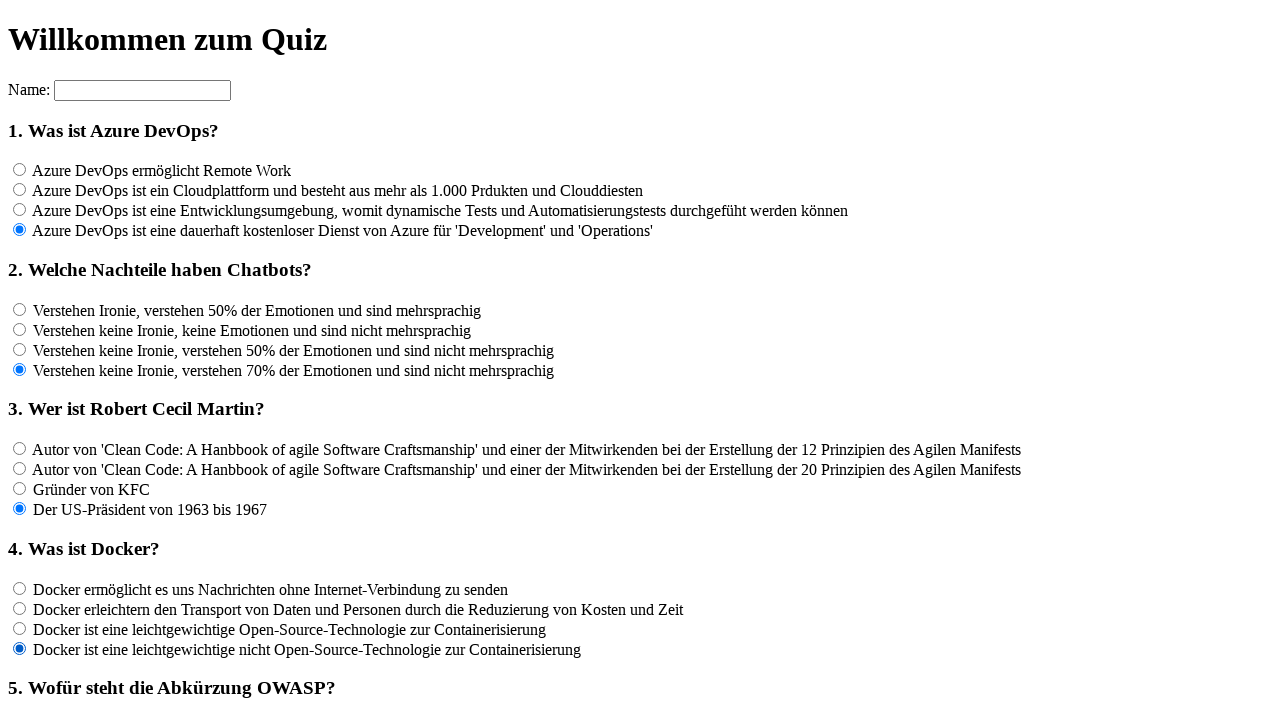

Located all answer options for question 5
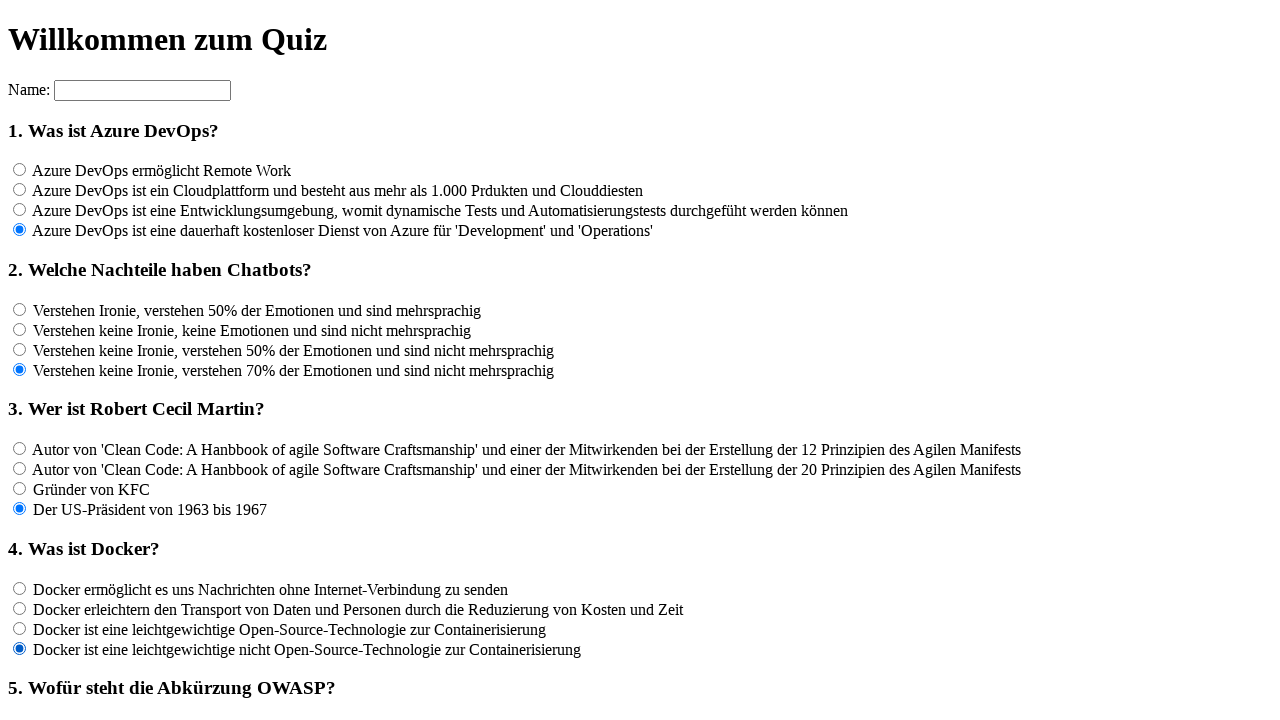

Clicked an answer option for question 5 at (20, 361) on input[name='rf5'] >> nth=0
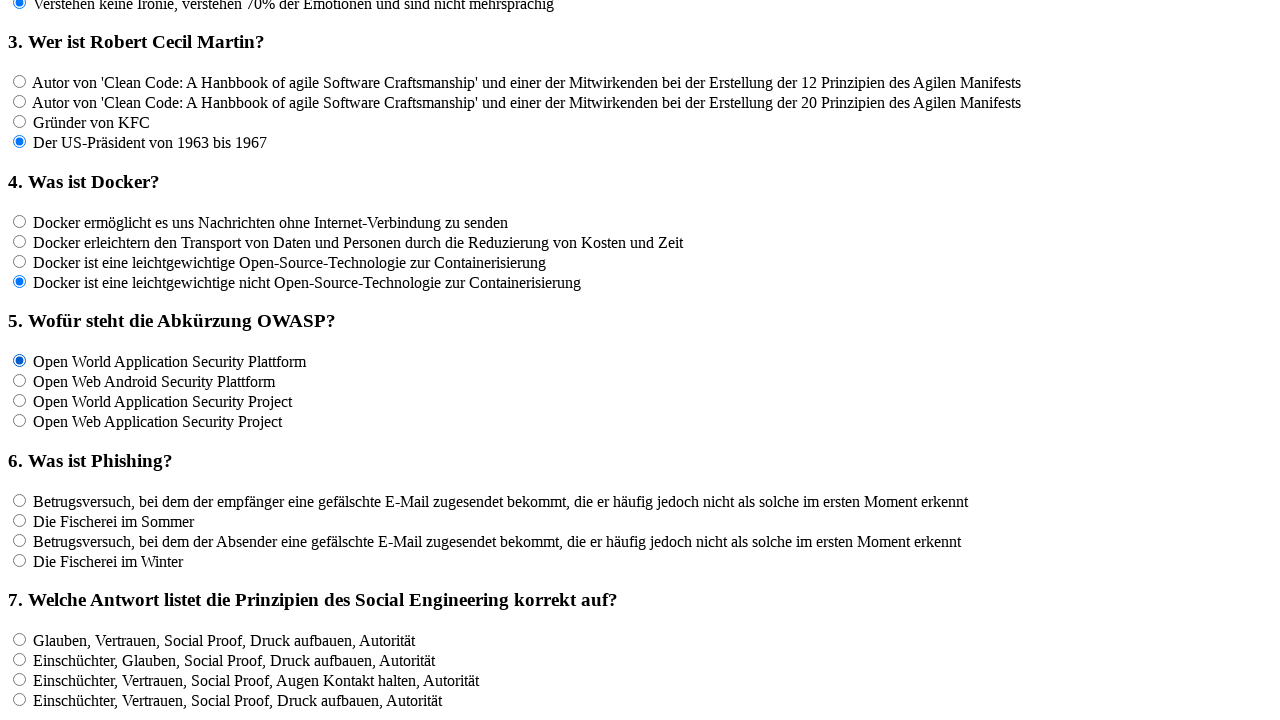

Waited 100ms for UI to respond
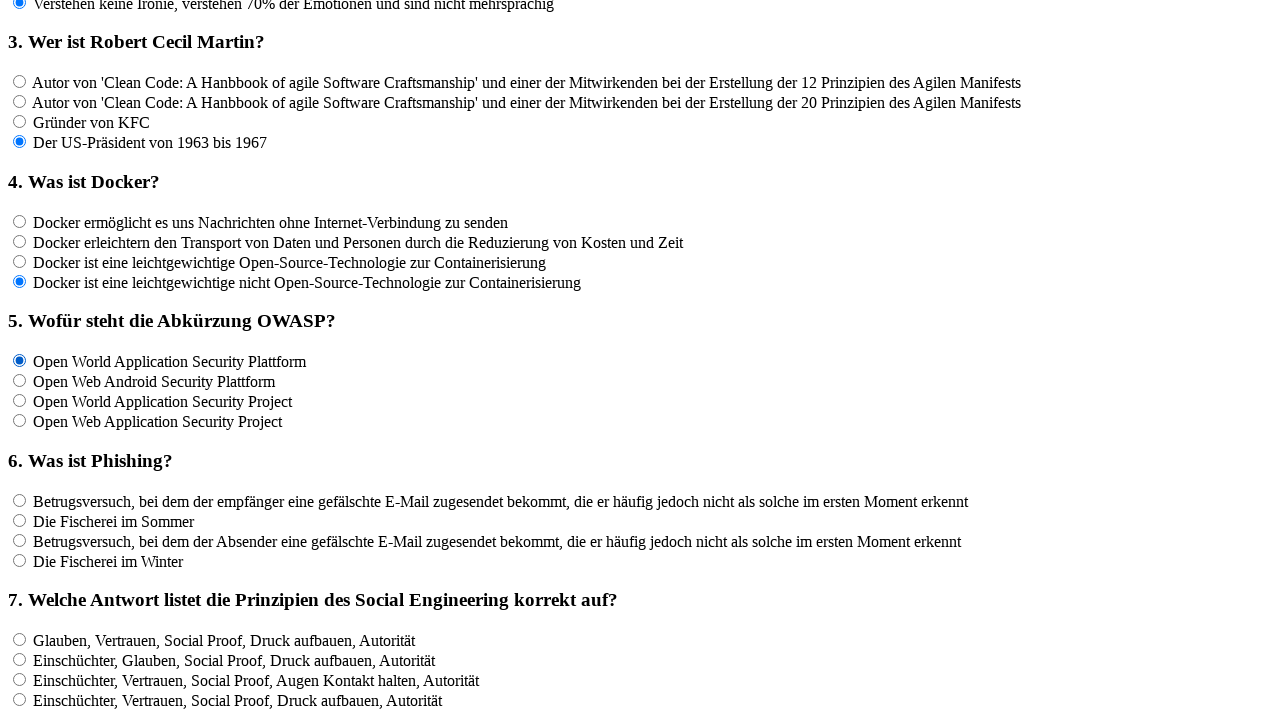

Clicked an answer option for question 5 at (20, 381) on input[name='rf5'] >> nth=1
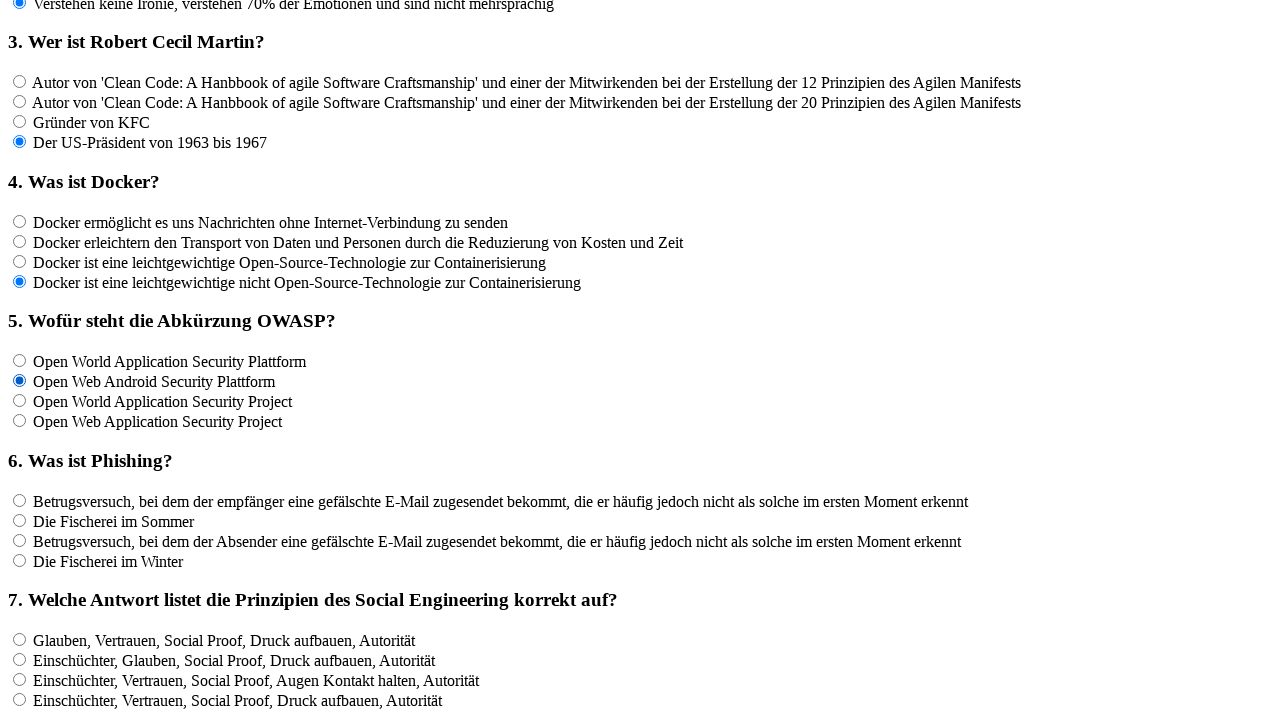

Waited 100ms for UI to respond
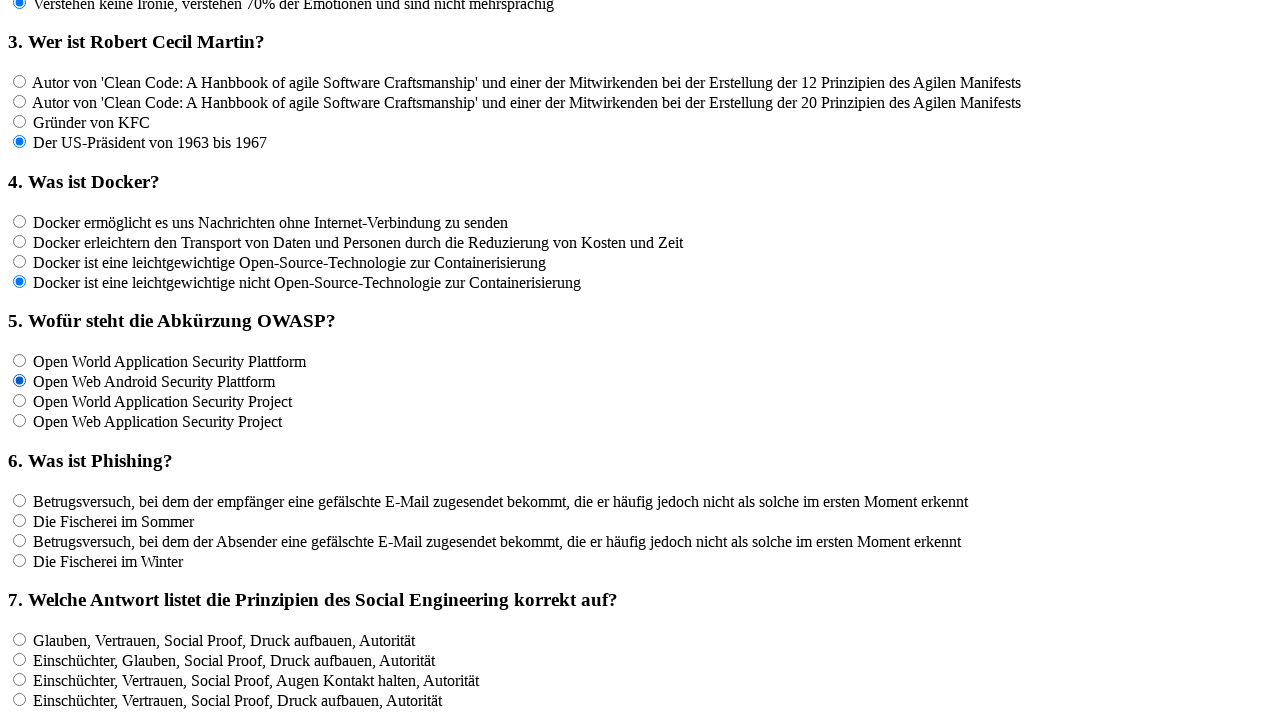

Clicked an answer option for question 5 at (20, 401) on input[name='rf5'] >> nth=2
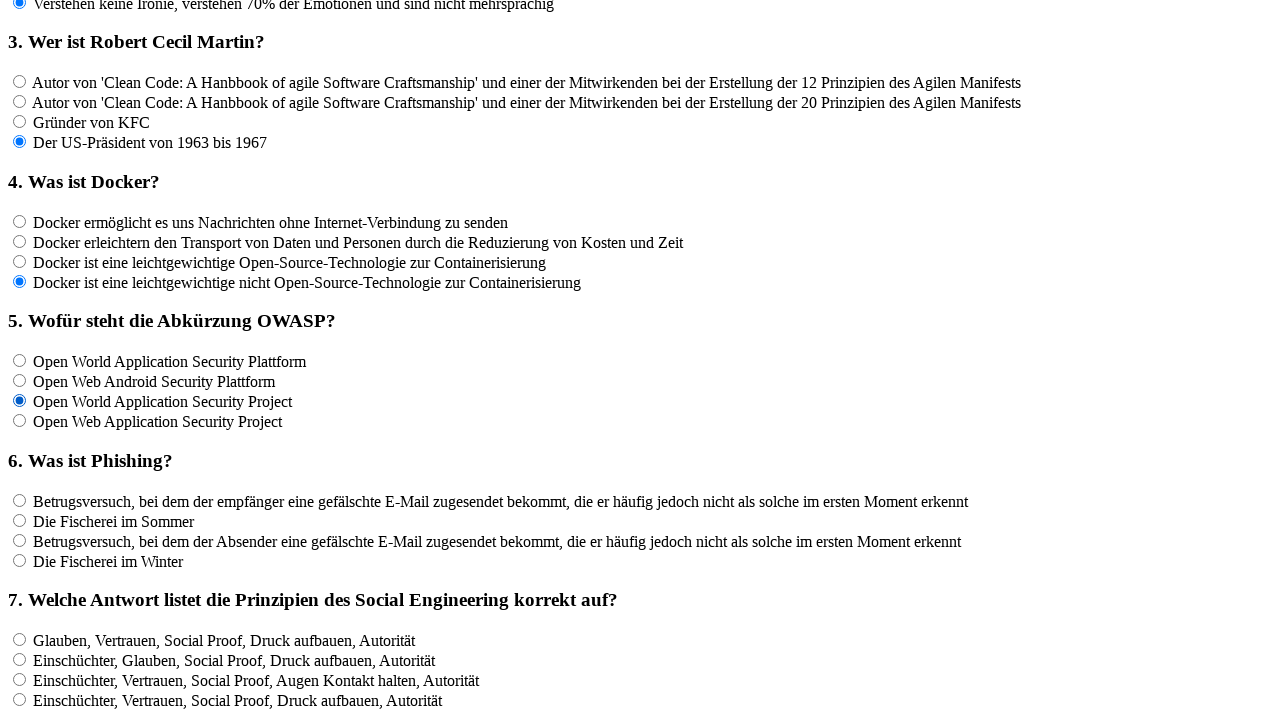

Waited 100ms for UI to respond
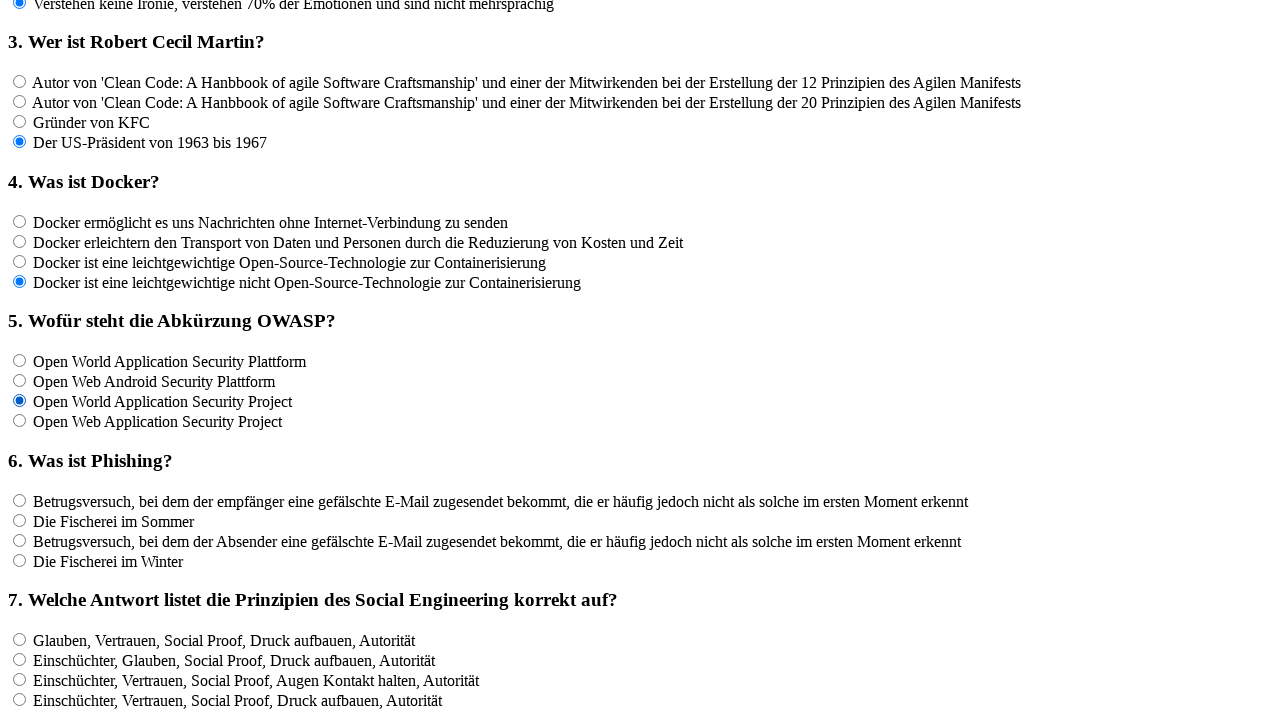

Clicked an answer option for question 5 at (20, 421) on input[name='rf5'] >> nth=3
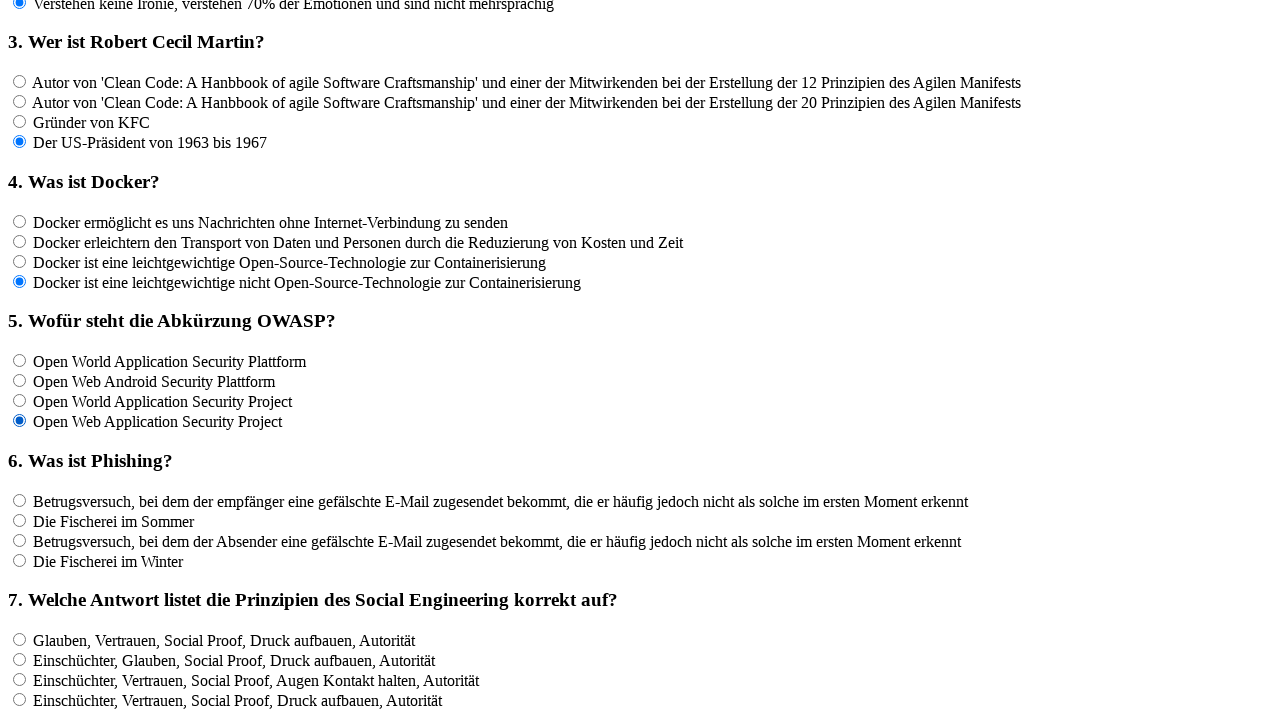

Waited 100ms for UI to respond
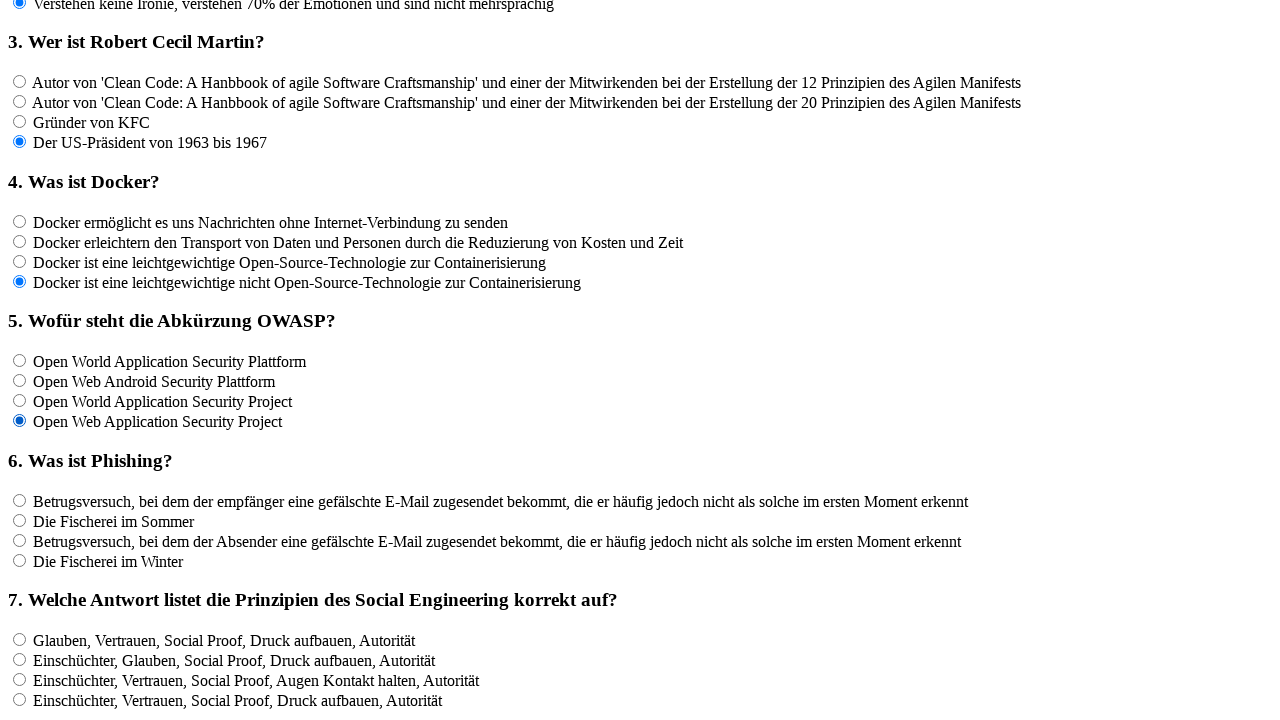

Located all answer options for question 6
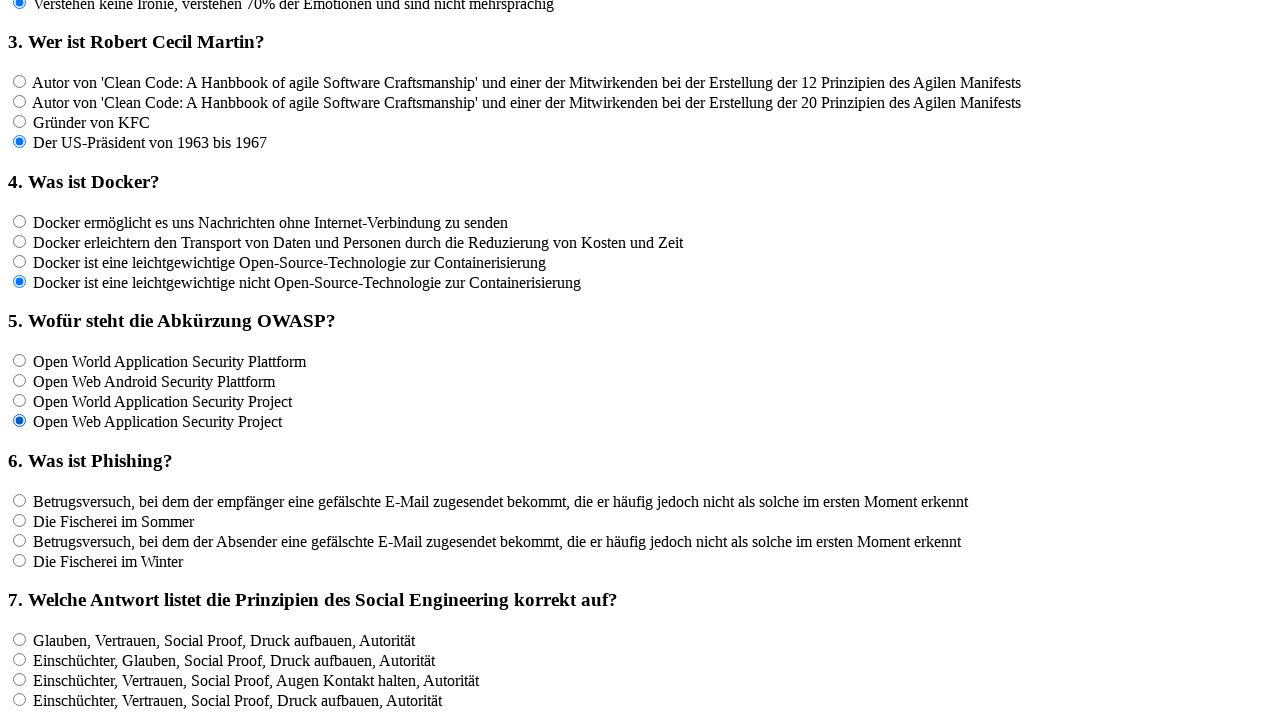

Clicked an answer option for question 6 at (20, 500) on input[name='rf6'] >> nth=0
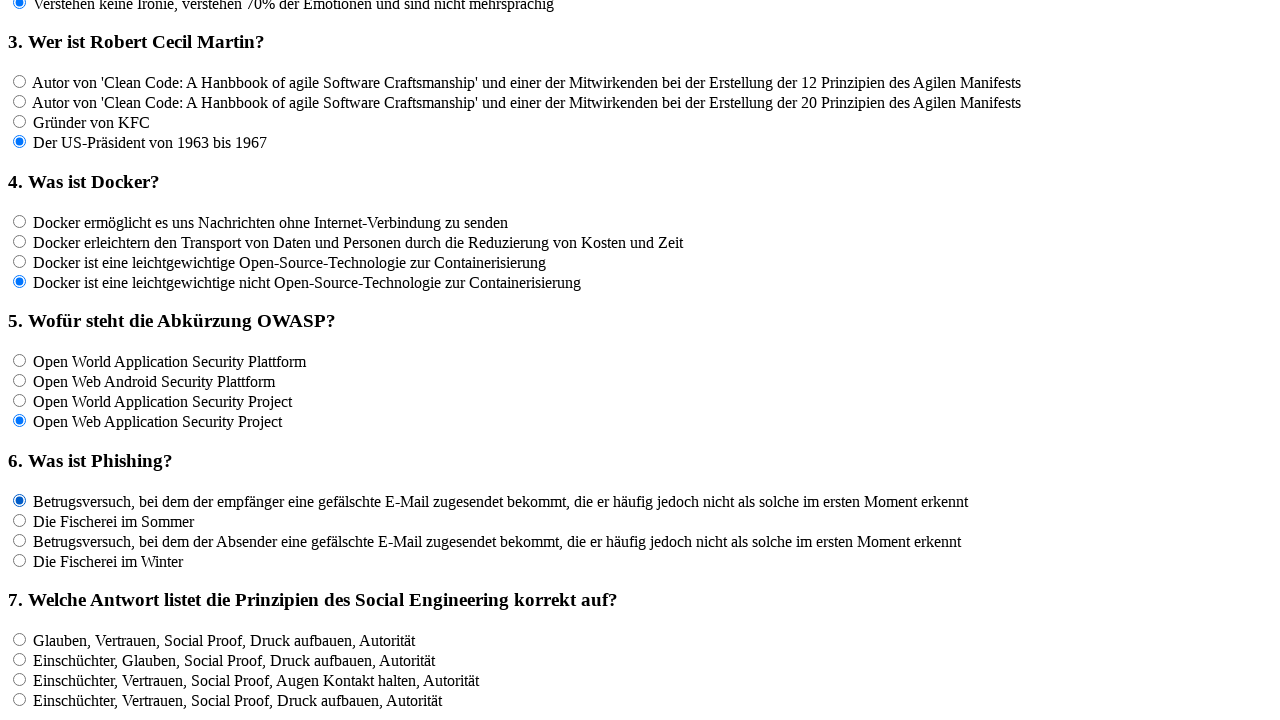

Waited 100ms for UI to respond
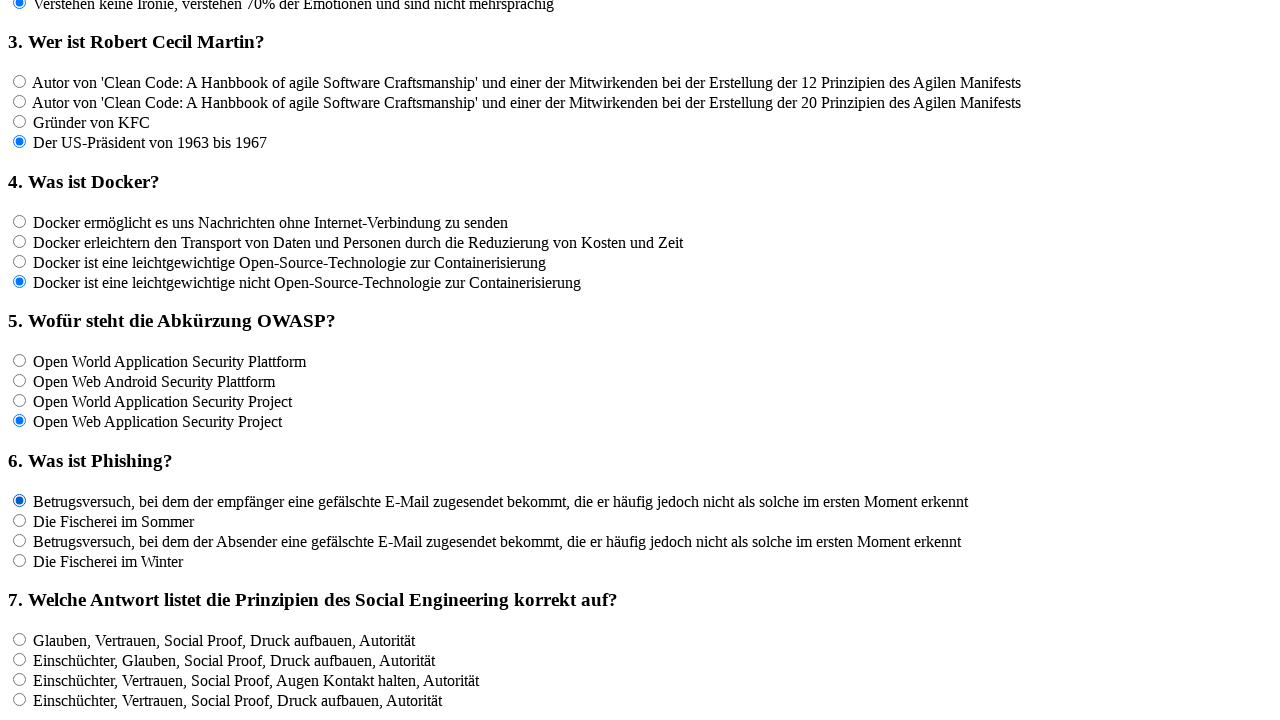

Clicked an answer option for question 6 at (20, 520) on input[name='rf6'] >> nth=1
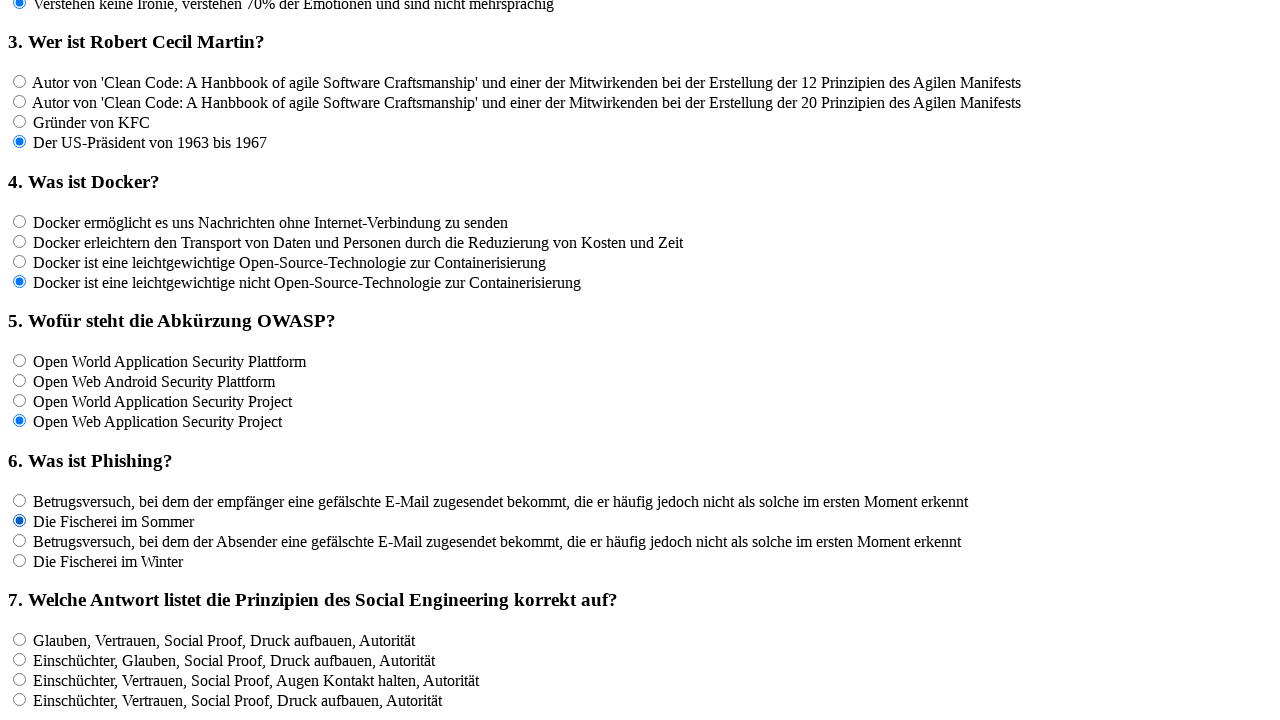

Waited 100ms for UI to respond
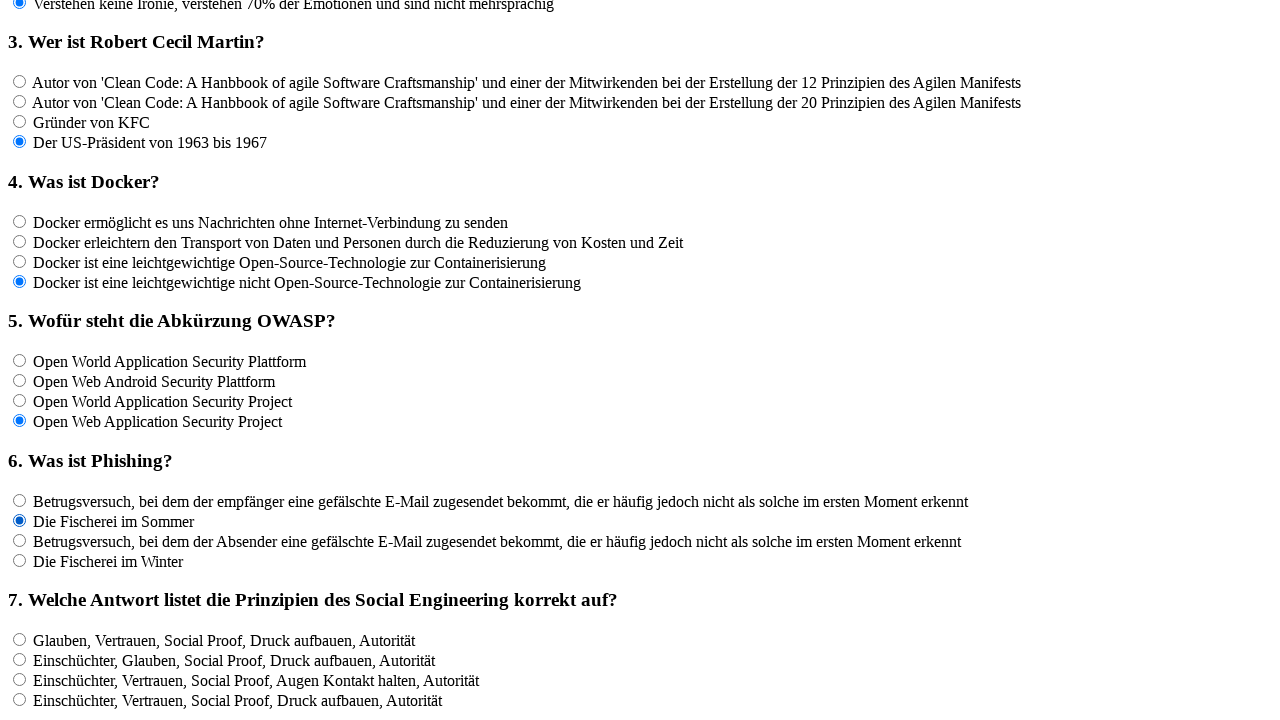

Clicked an answer option for question 6 at (20, 540) on input[name='rf6'] >> nth=2
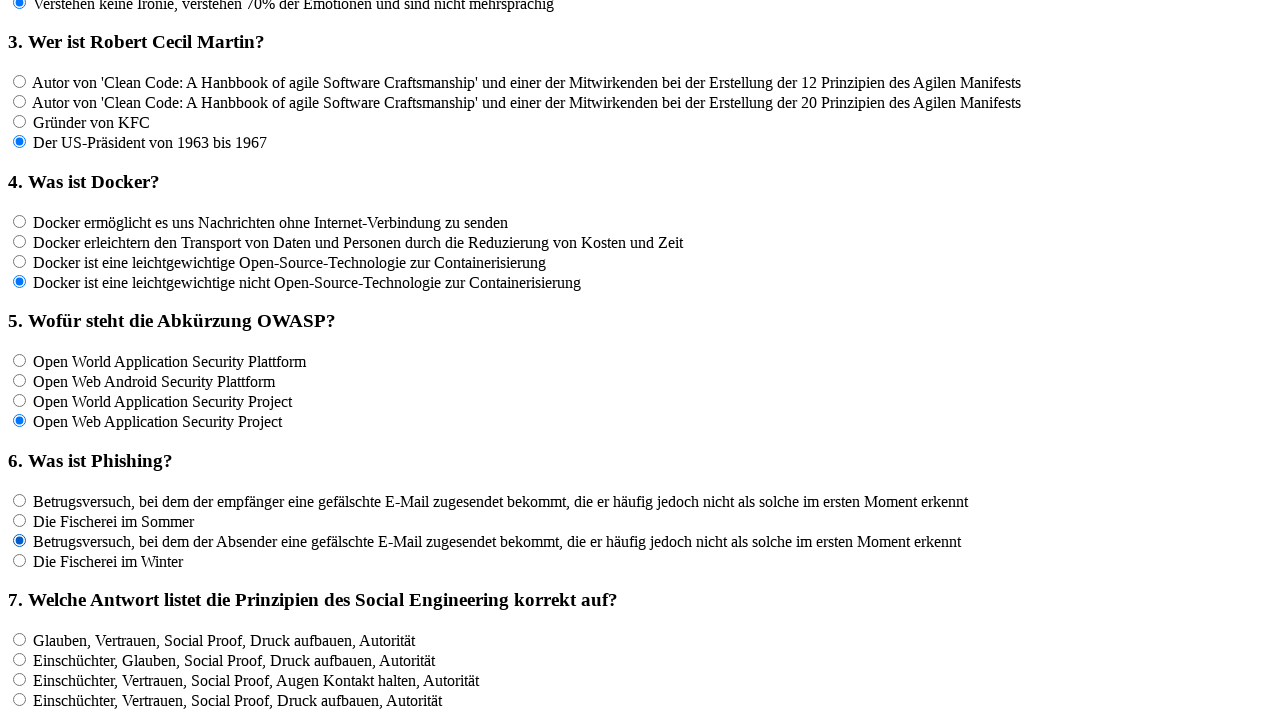

Waited 100ms for UI to respond
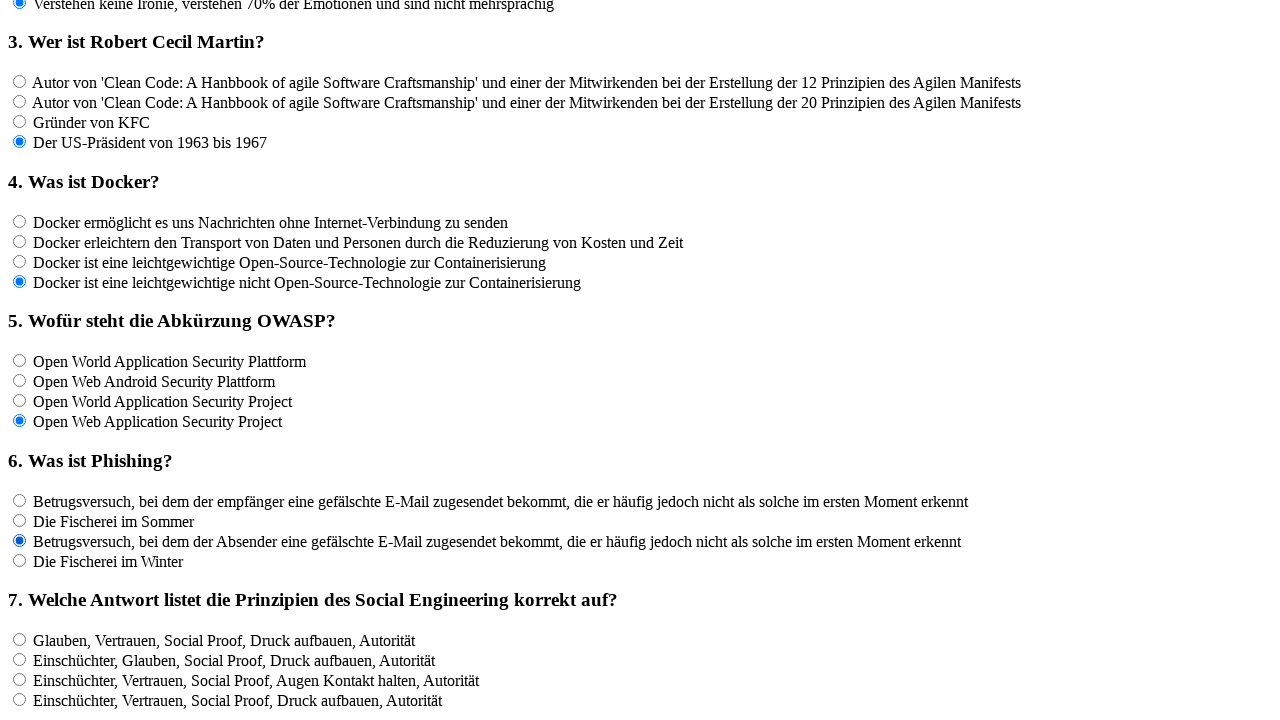

Clicked an answer option for question 6 at (20, 560) on input[name='rf6'] >> nth=3
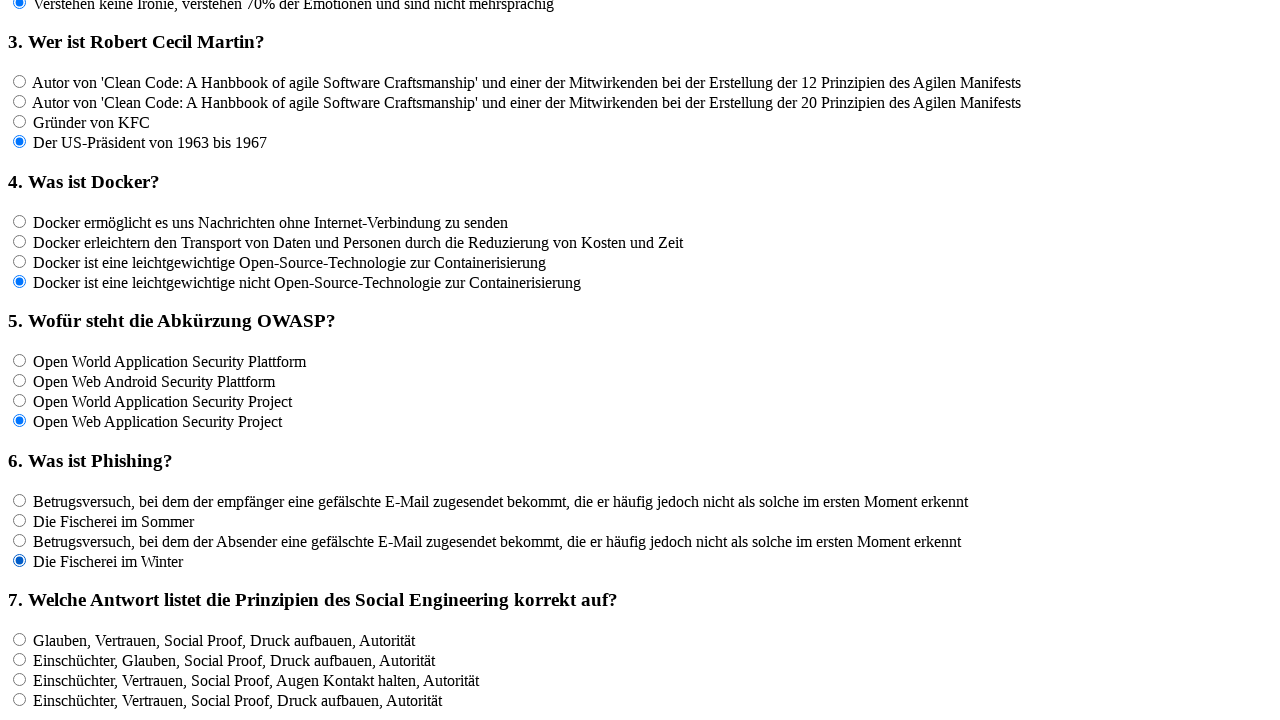

Waited 100ms for UI to respond
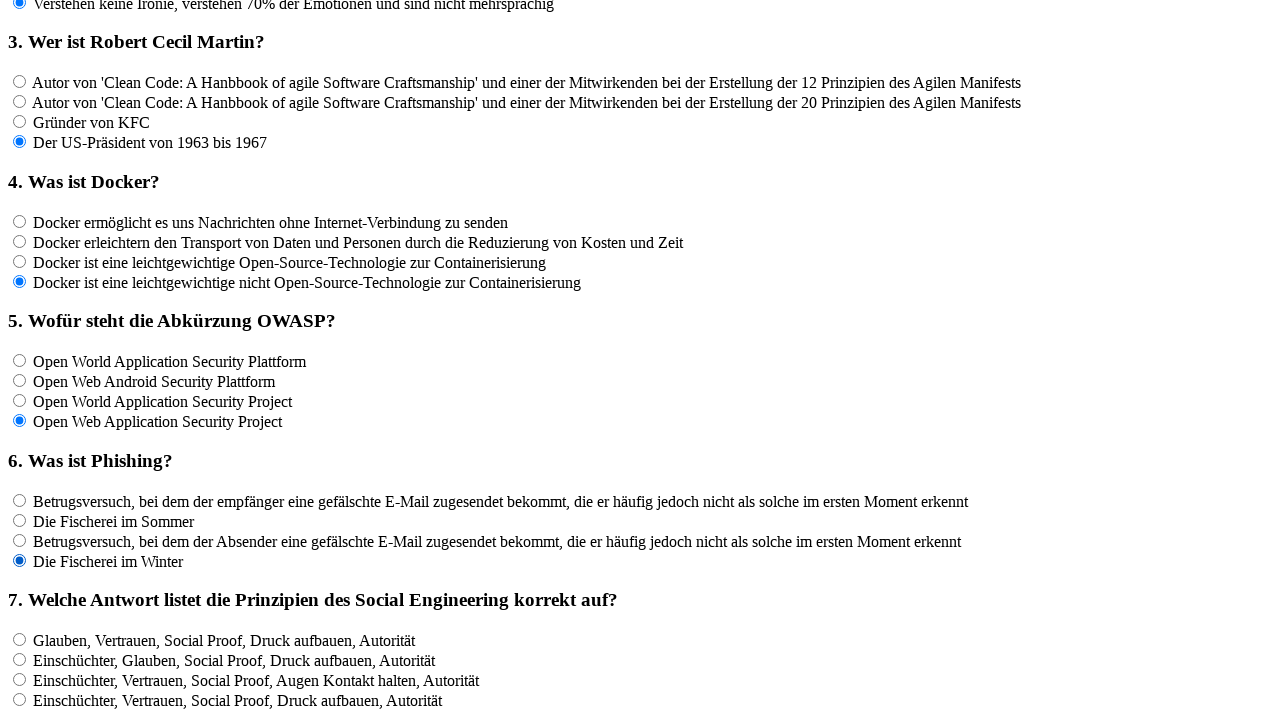

Located all answer options for question 7
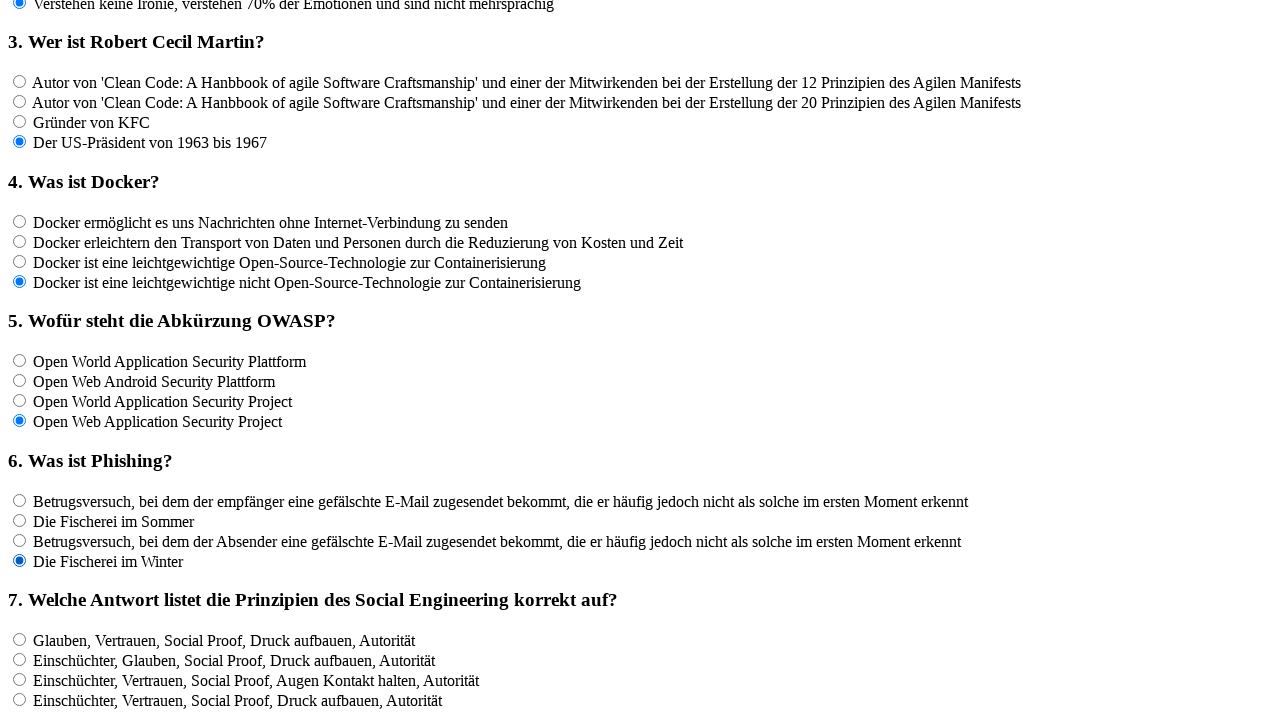

Clicked an answer option for question 7 at (20, 639) on input[name='rf7'] >> nth=0
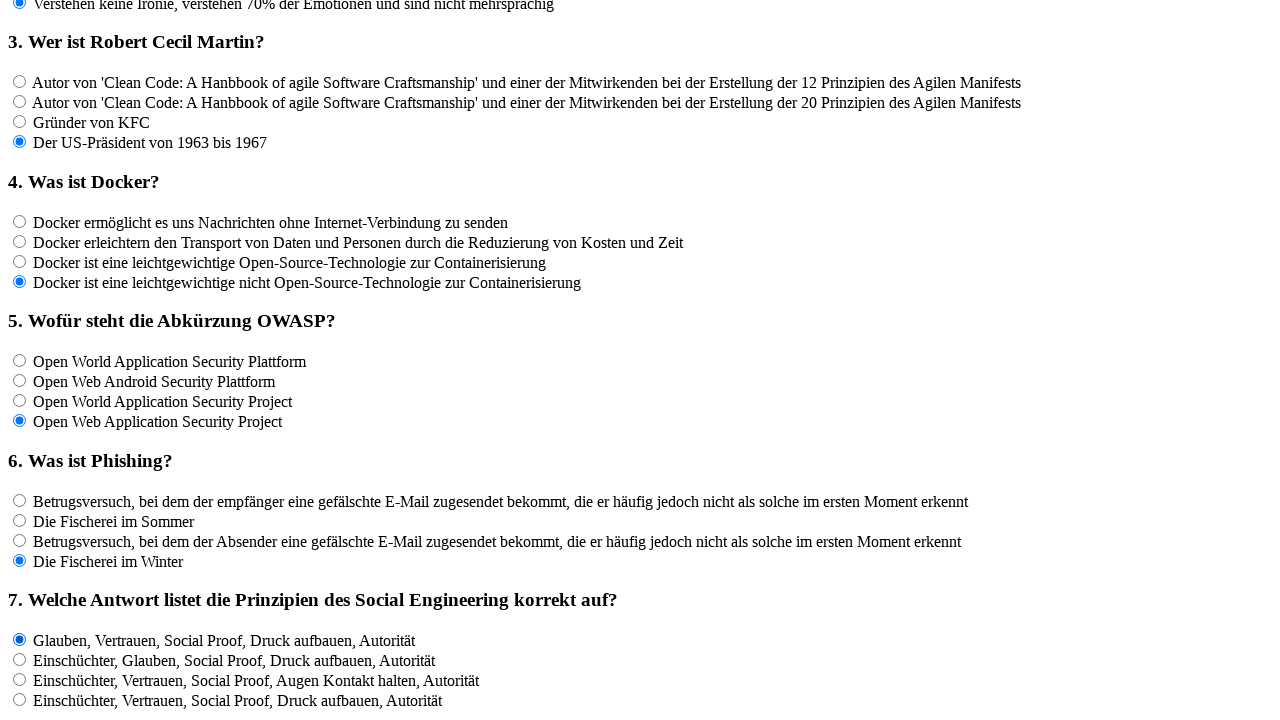

Waited 100ms for UI to respond
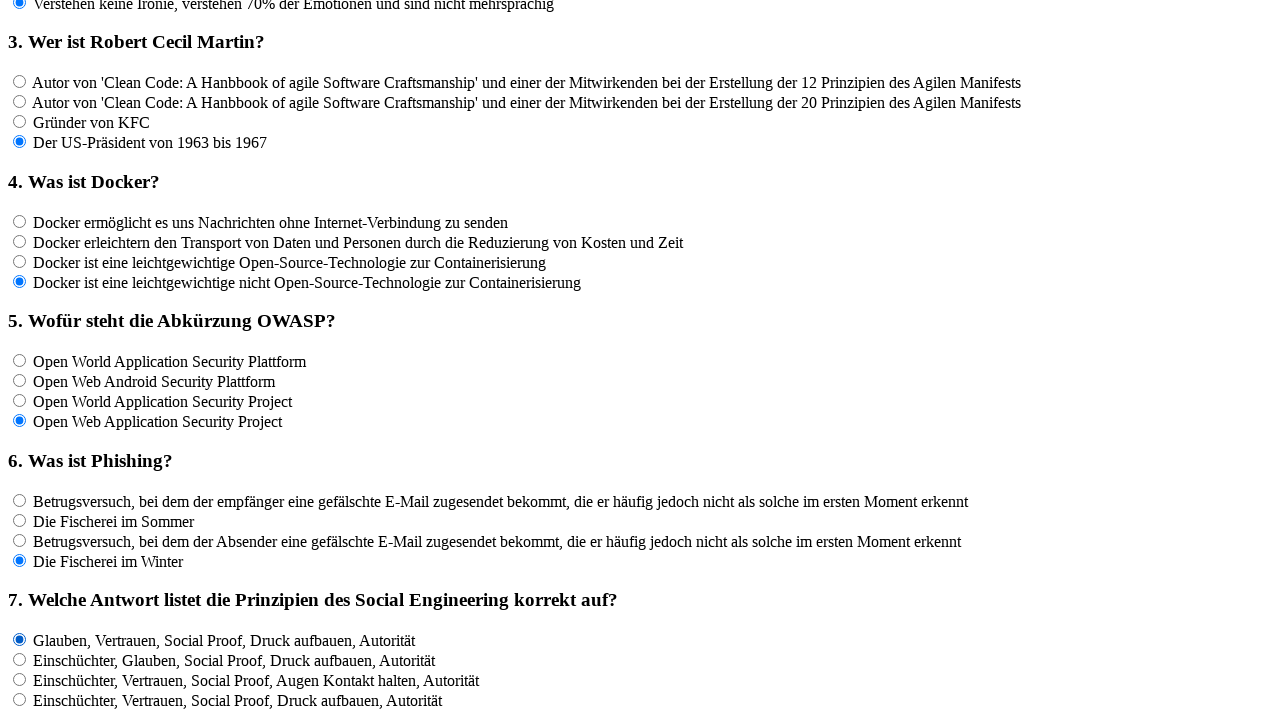

Clicked an answer option for question 7 at (20, 659) on input[name='rf7'] >> nth=1
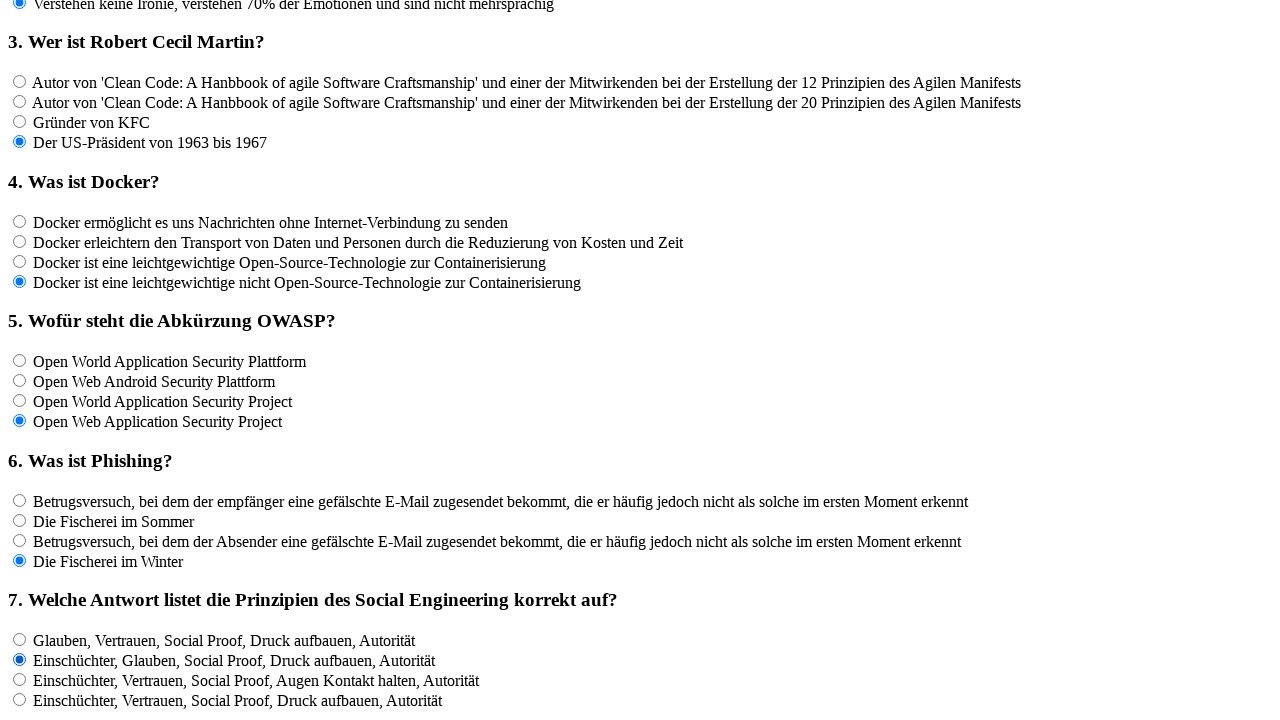

Waited 100ms for UI to respond
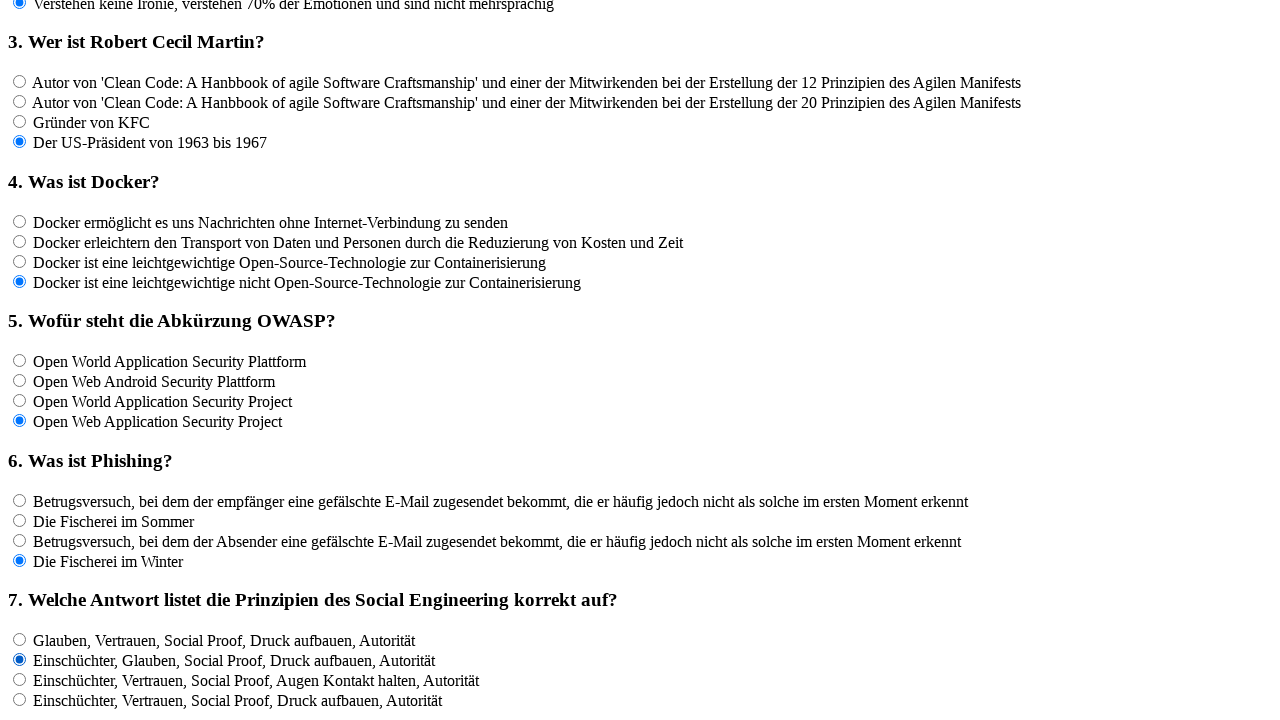

Clicked an answer option for question 7 at (20, 679) on input[name='rf7'] >> nth=2
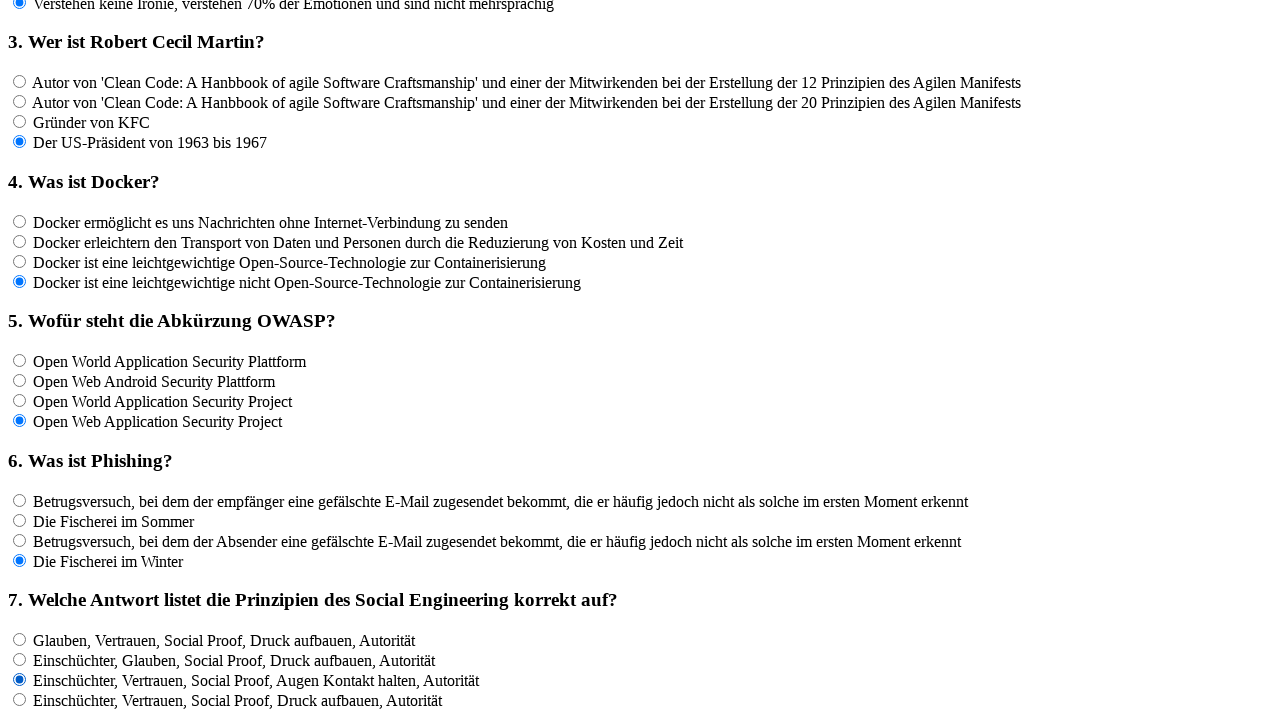

Waited 100ms for UI to respond
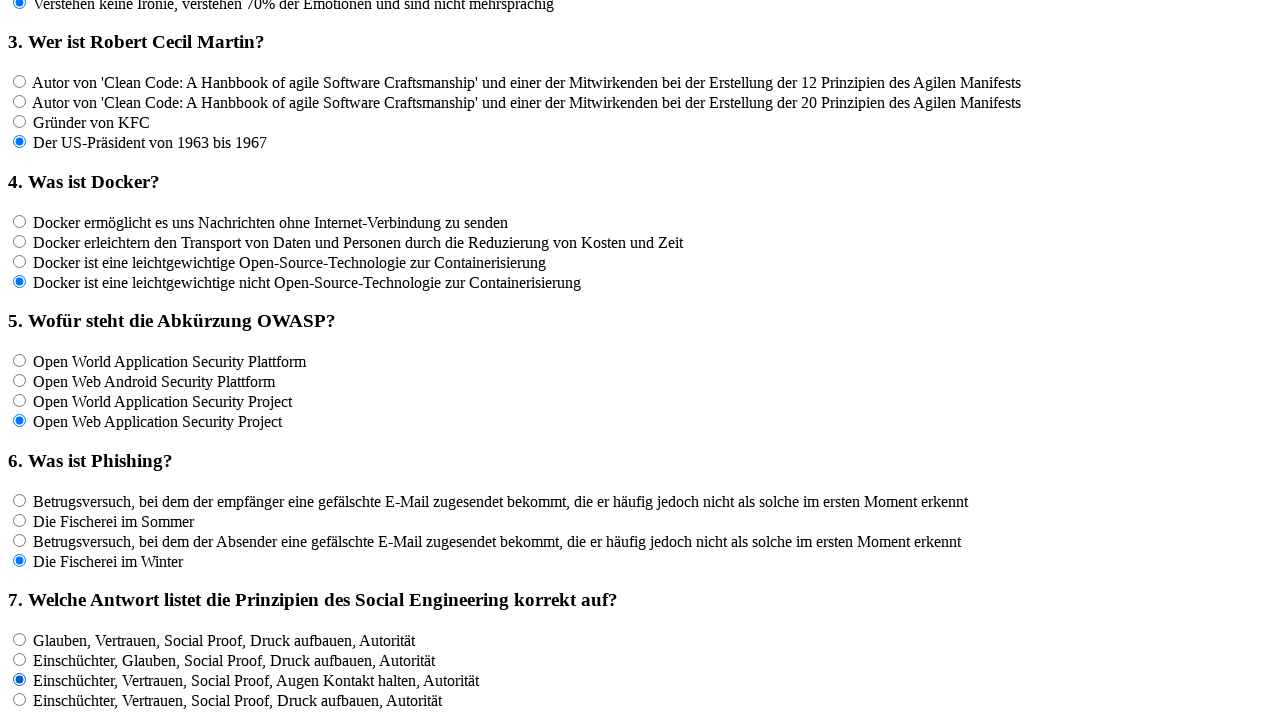

Clicked an answer option for question 7 at (20, 699) on input[name='rf7'] >> nth=3
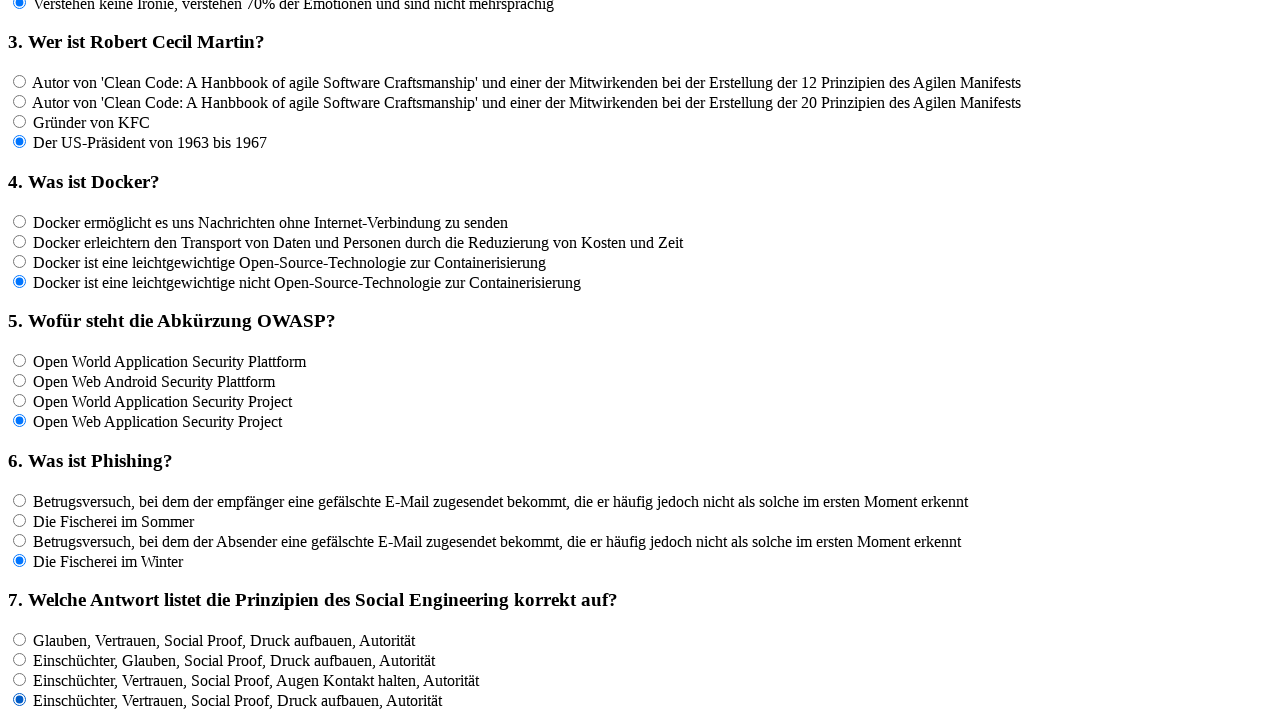

Waited 100ms for UI to respond
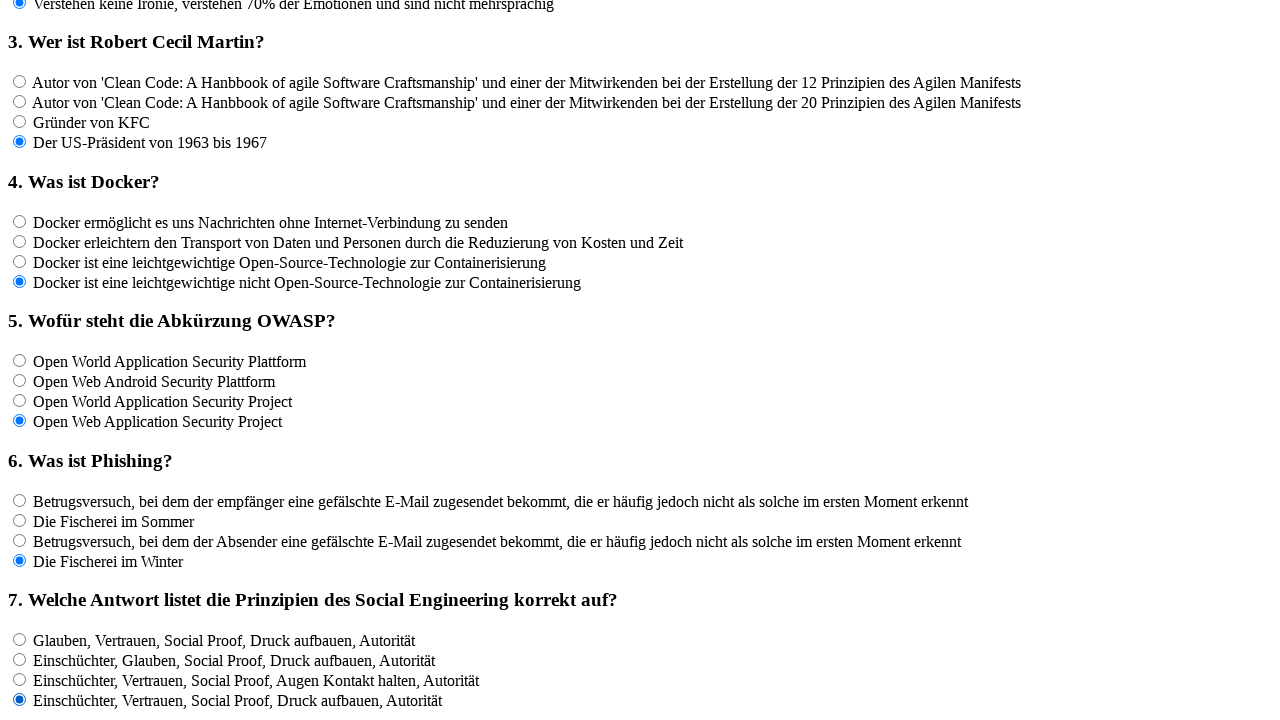

Located all answer options for question 8
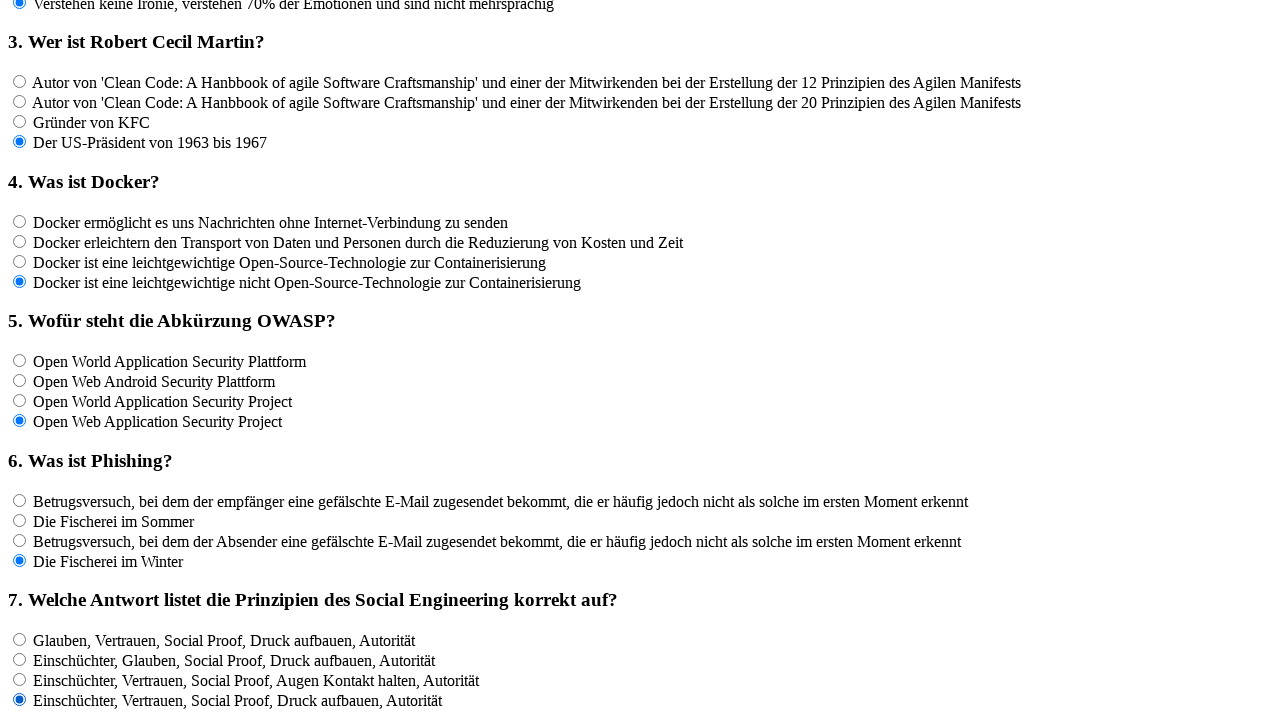

Clicked an answer option for question 8 at (20, 361) on input[name='rf8'] >> nth=0
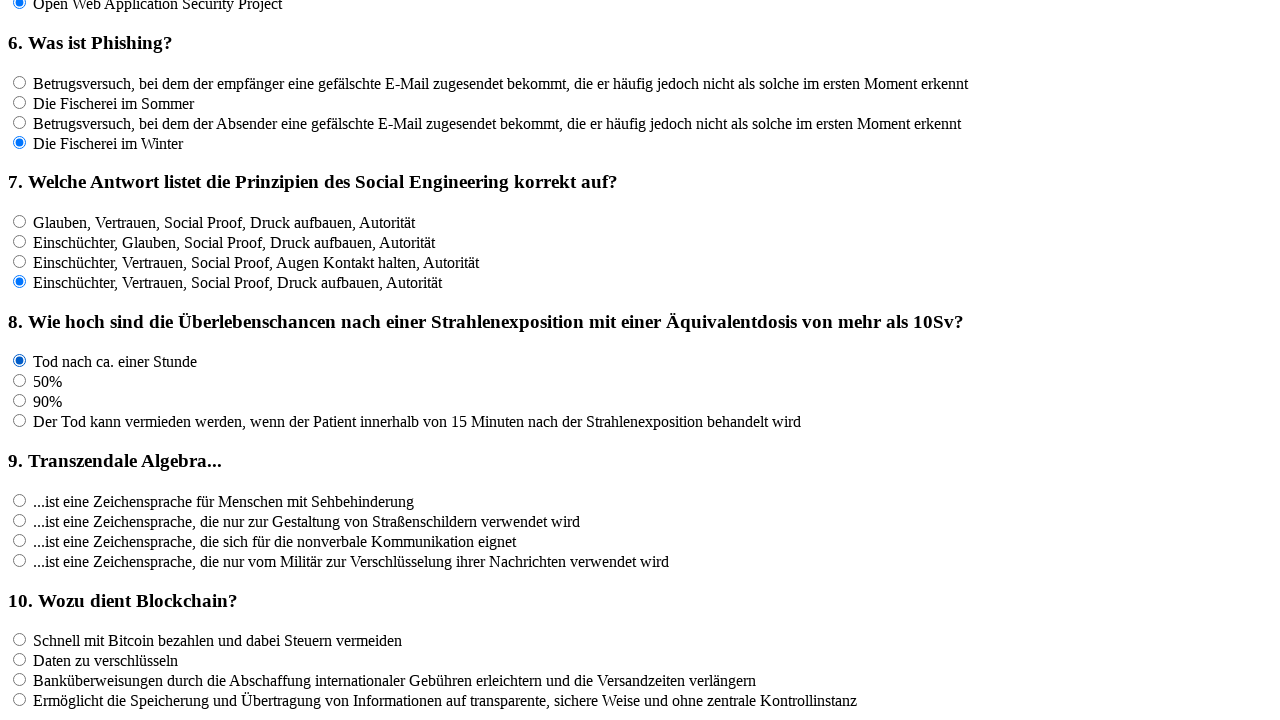

Waited 100ms for UI to respond
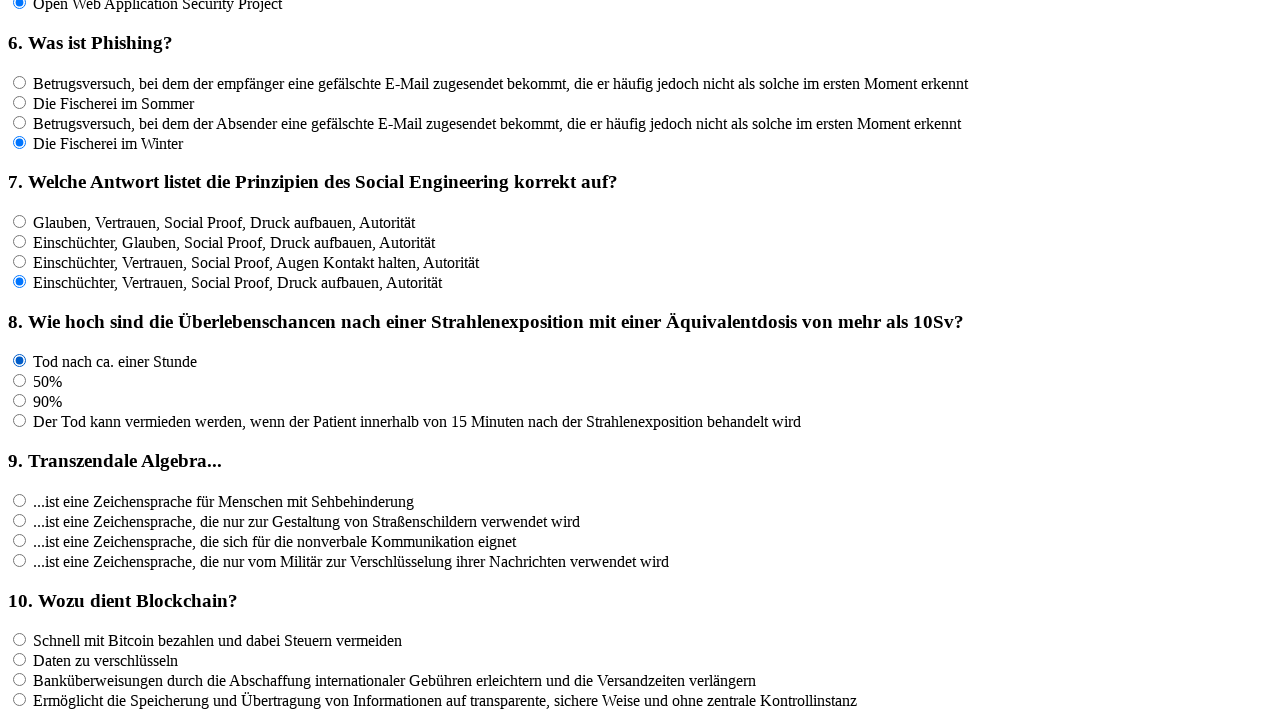

Clicked an answer option for question 8 at (20, 381) on input[name='rf8'] >> nth=1
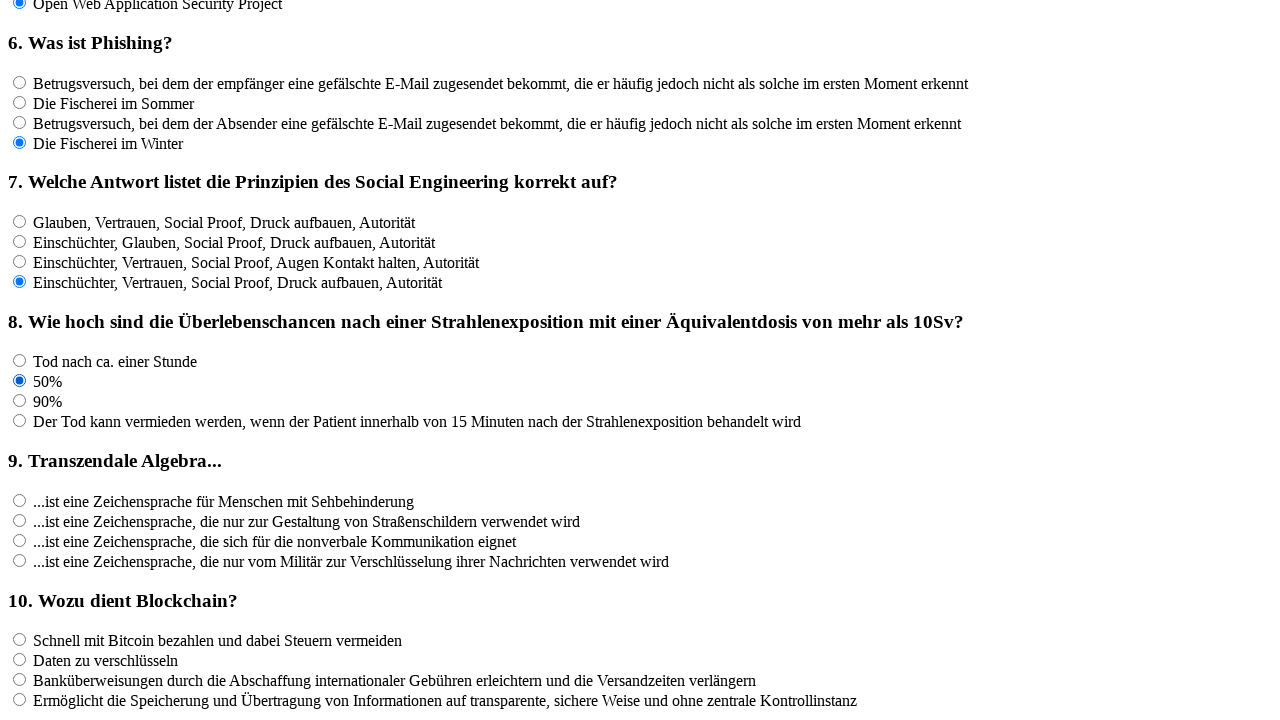

Waited 100ms for UI to respond
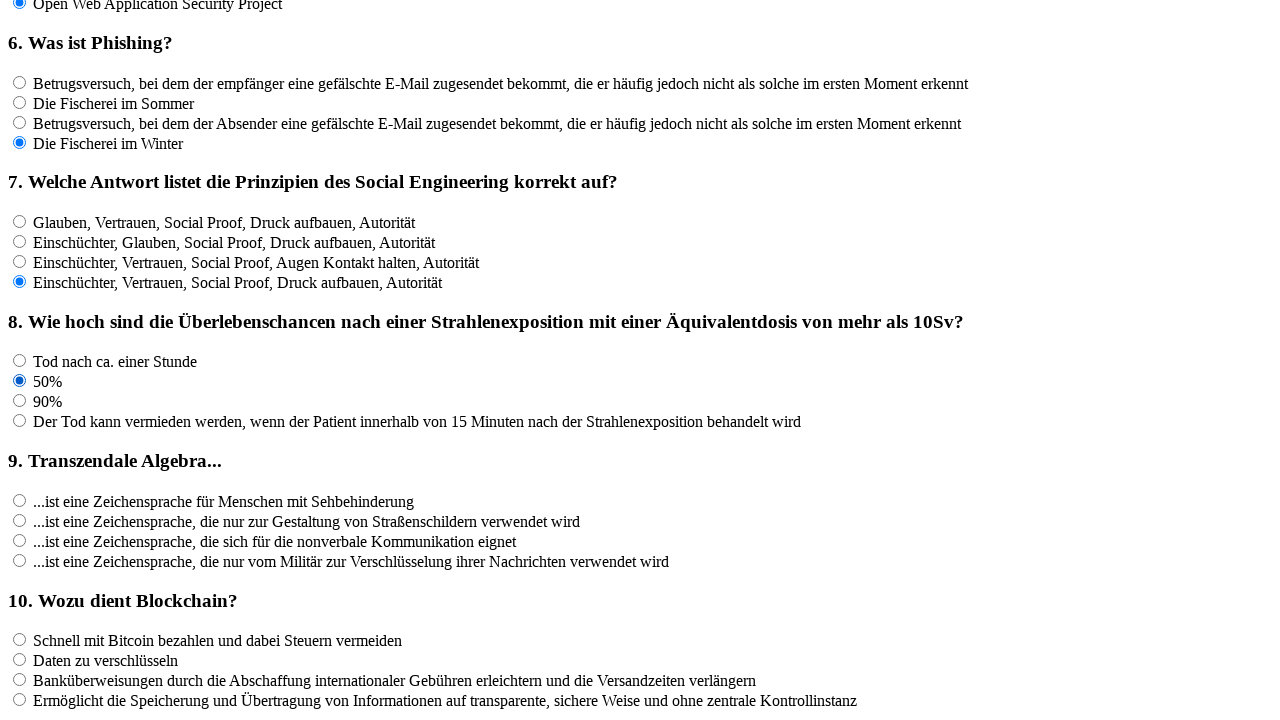

Clicked an answer option for question 8 at (20, 401) on input[name='rf8'] >> nth=2
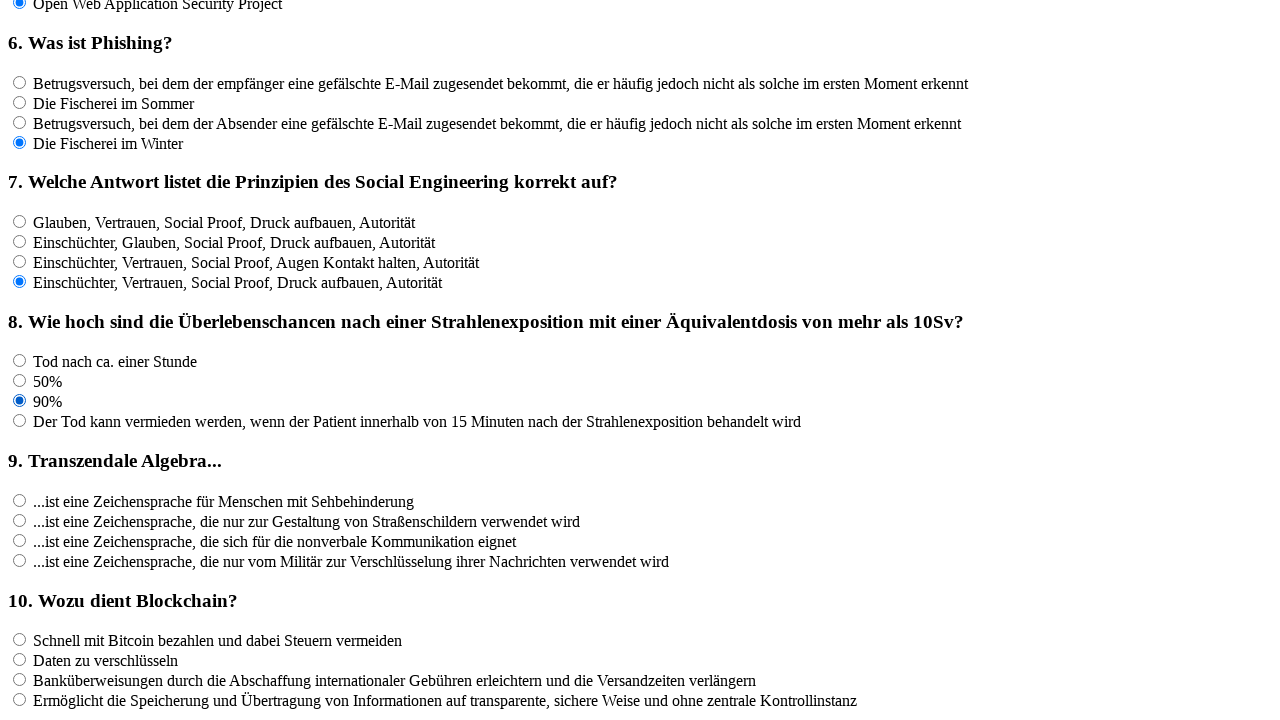

Waited 100ms for UI to respond
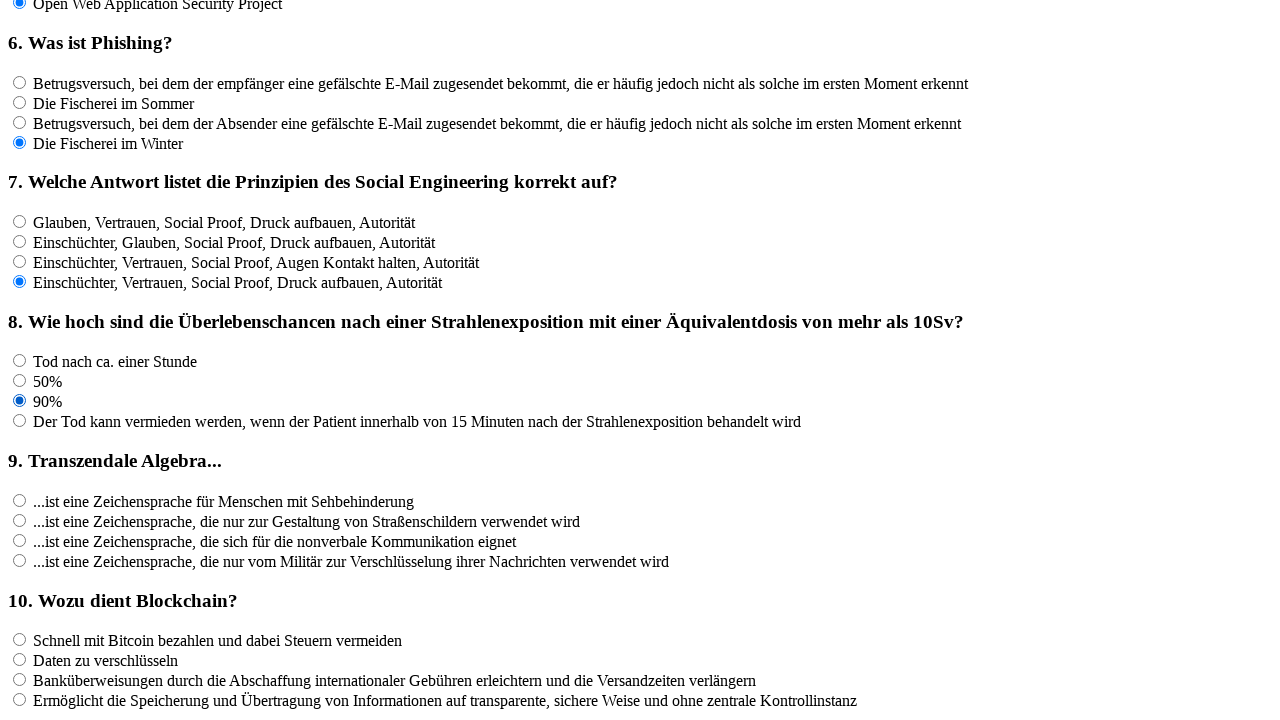

Clicked an answer option for question 8 at (20, 421) on input[name='rf8'] >> nth=3
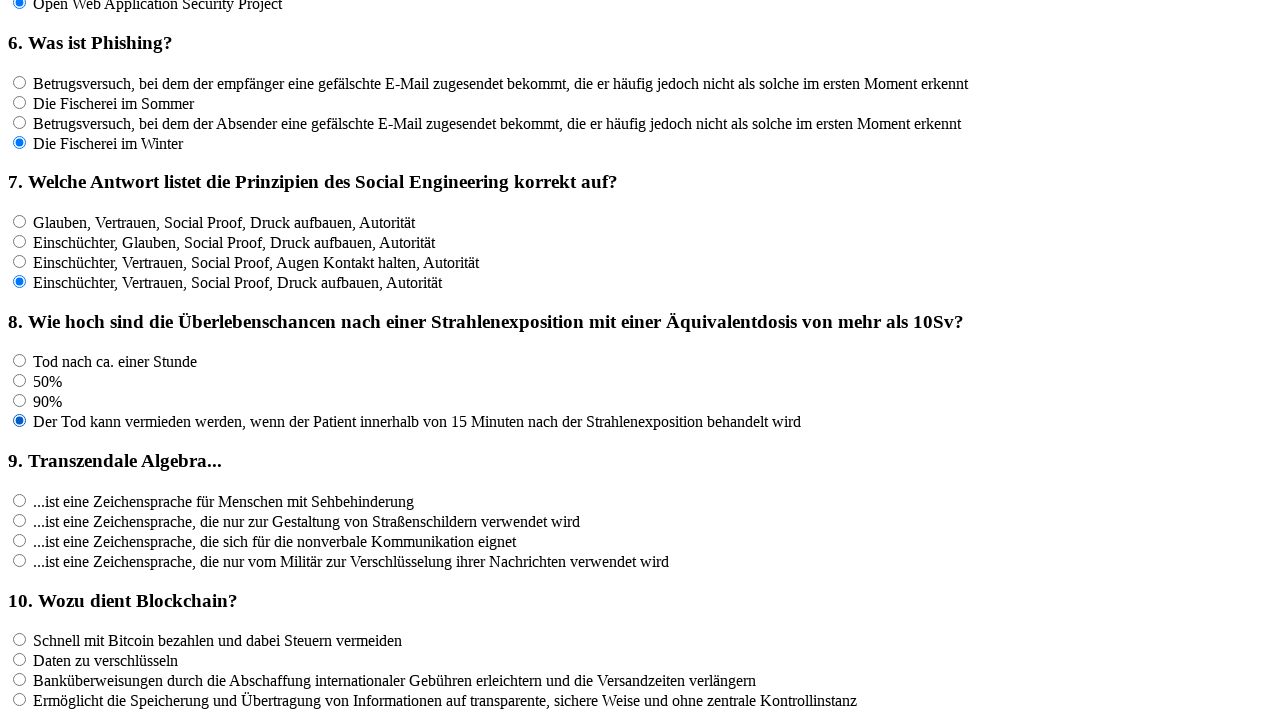

Waited 100ms for UI to respond
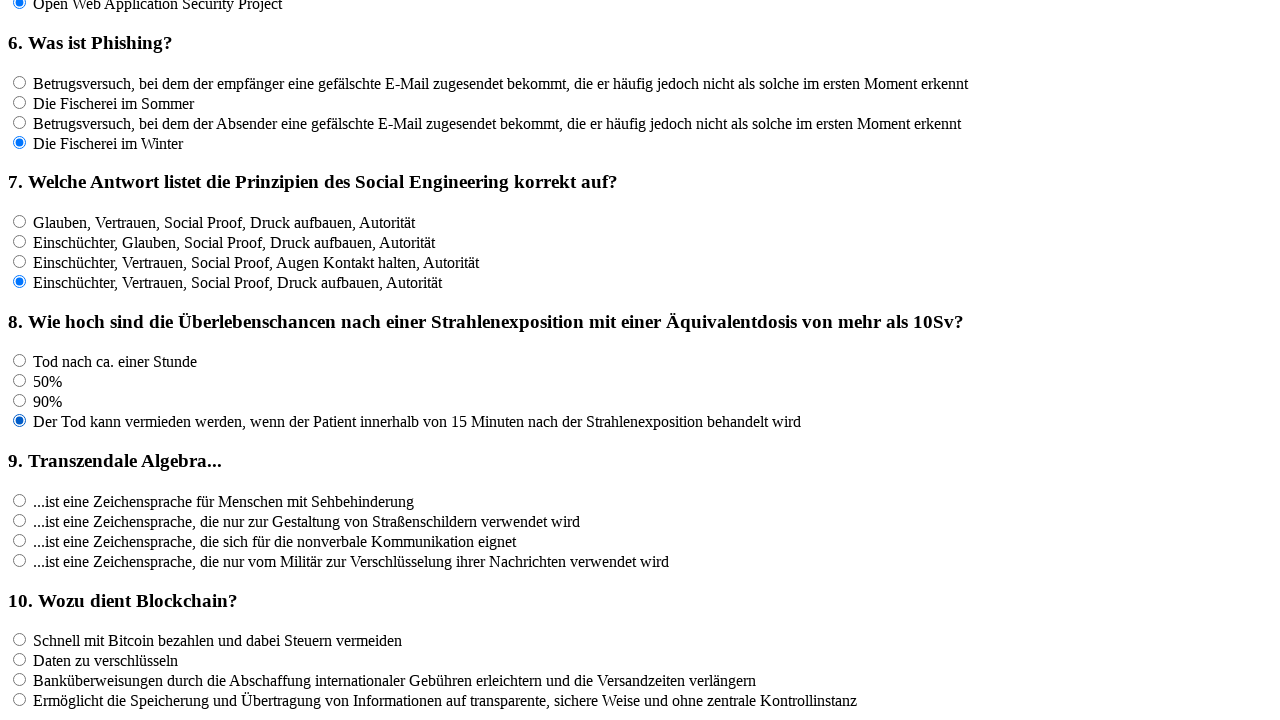

Located all answer options for question 9
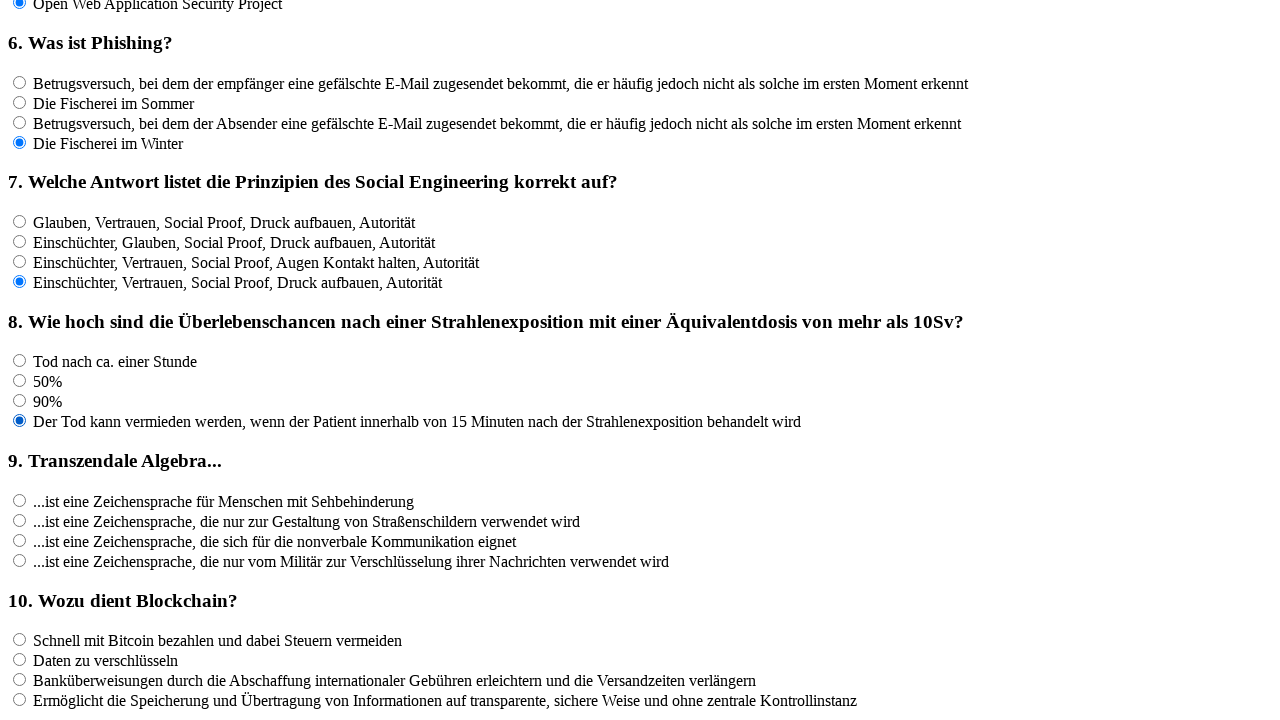

Clicked an answer option for question 9 at (20, 500) on input[name='rf9'] >> nth=0
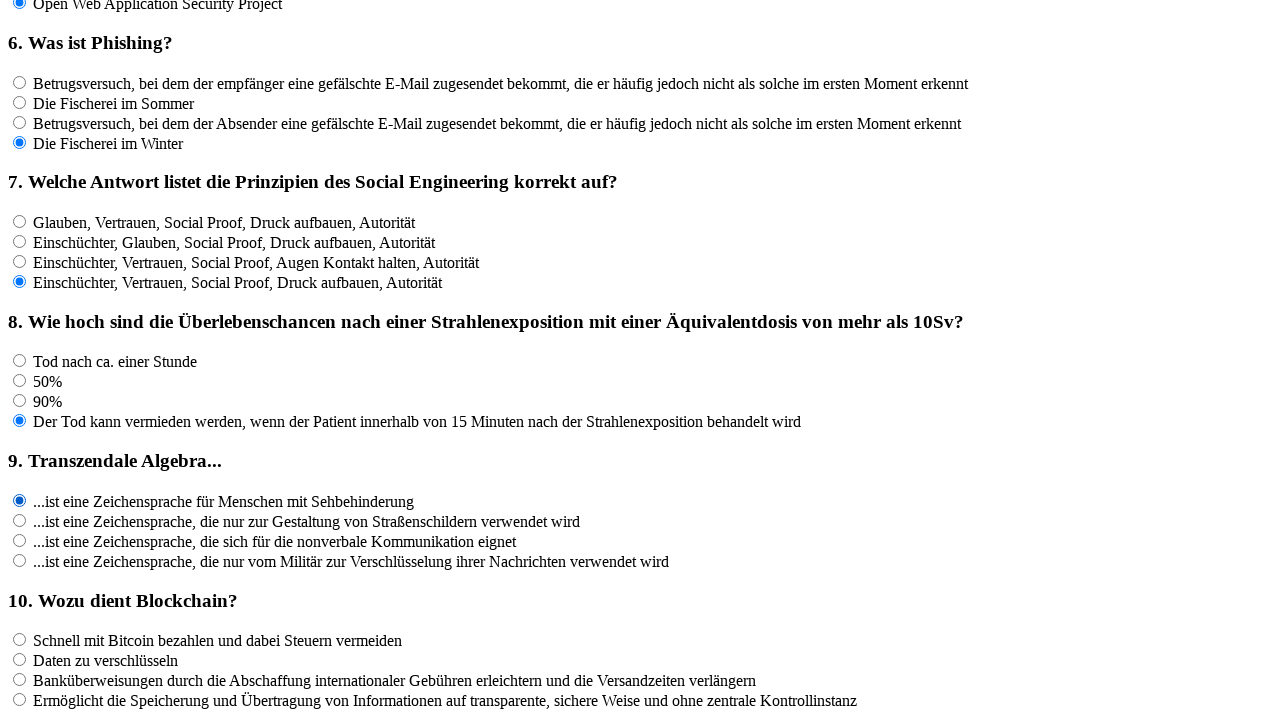

Waited 100ms for UI to respond
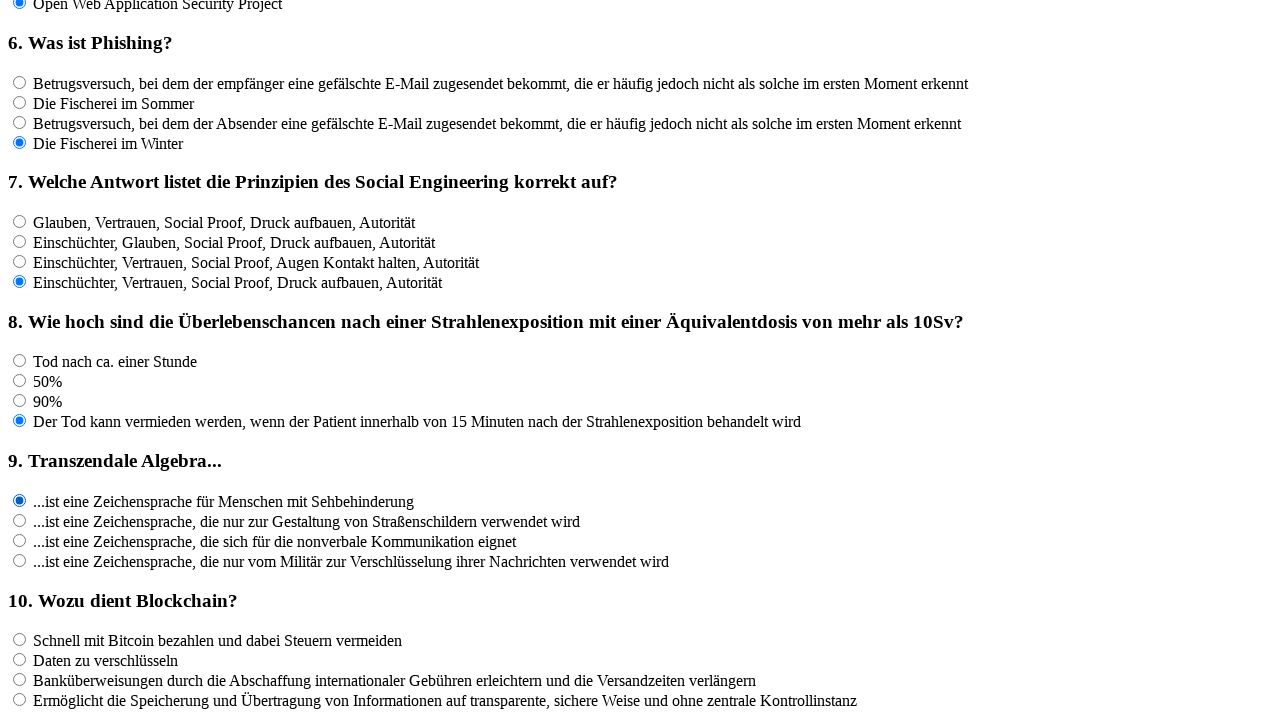

Clicked an answer option for question 9 at (20, 520) on input[name='rf9'] >> nth=1
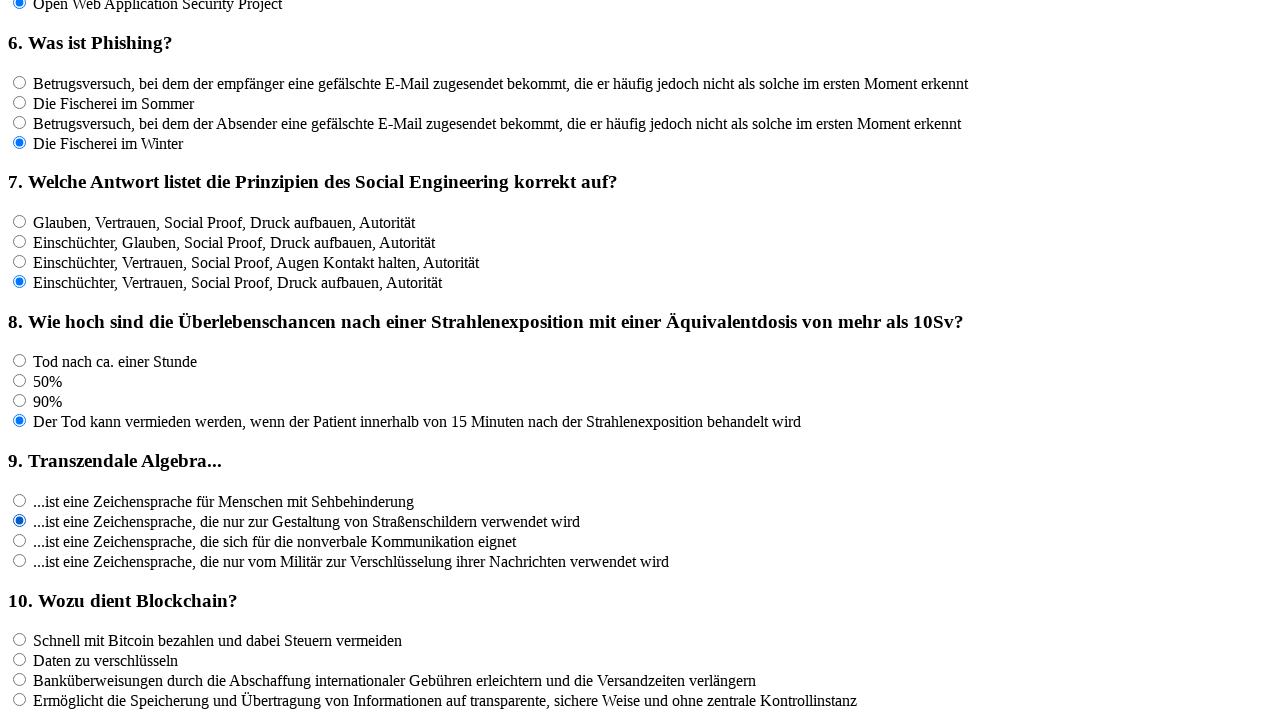

Waited 100ms for UI to respond
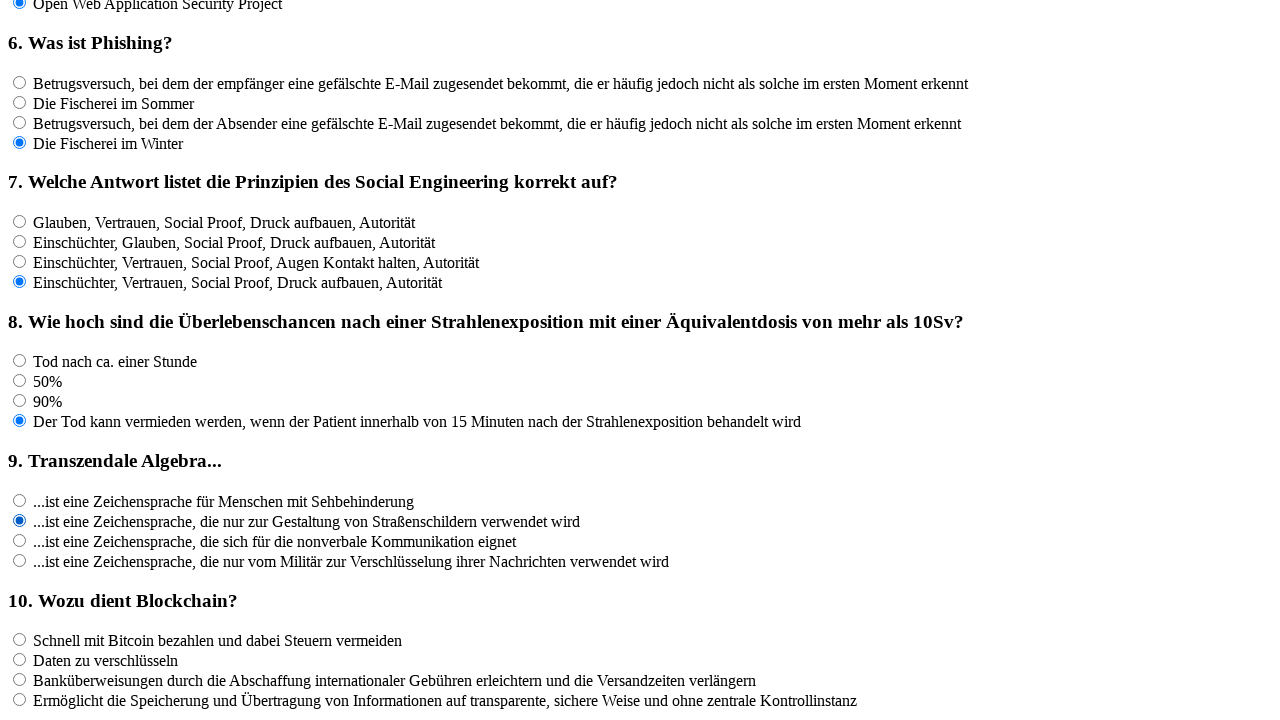

Clicked an answer option for question 9 at (20, 540) on input[name='rf9'] >> nth=2
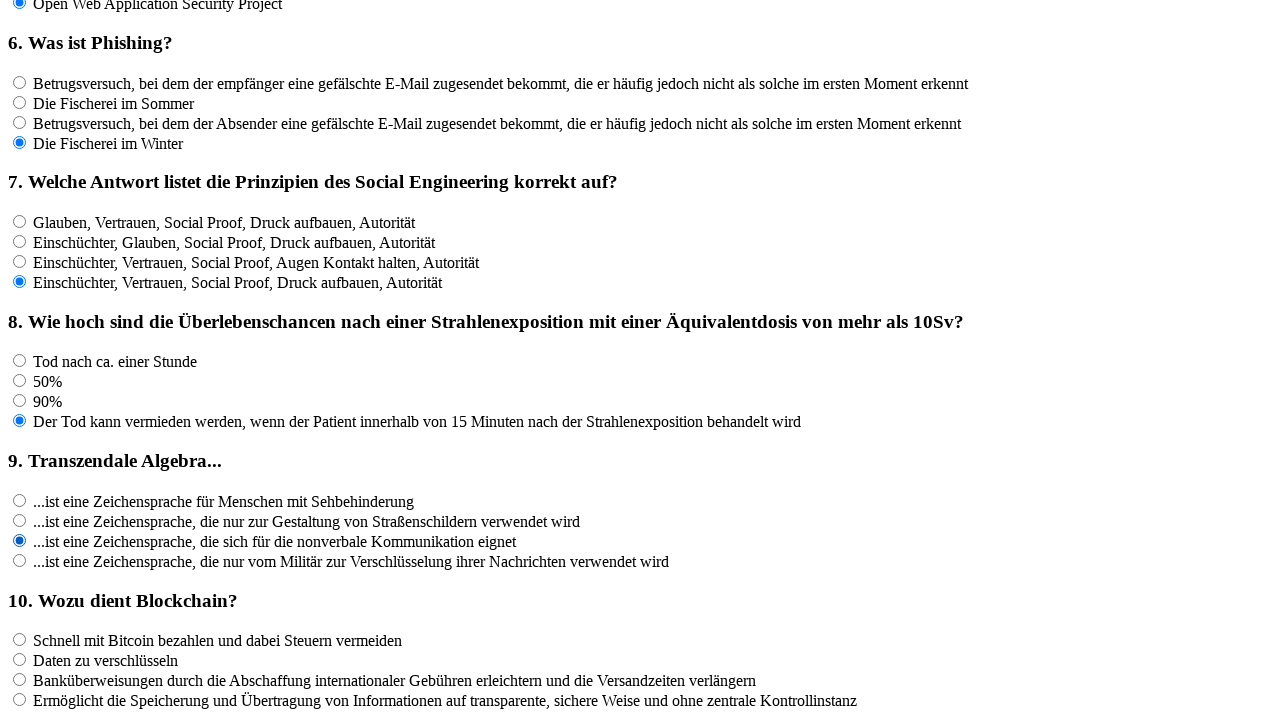

Waited 100ms for UI to respond
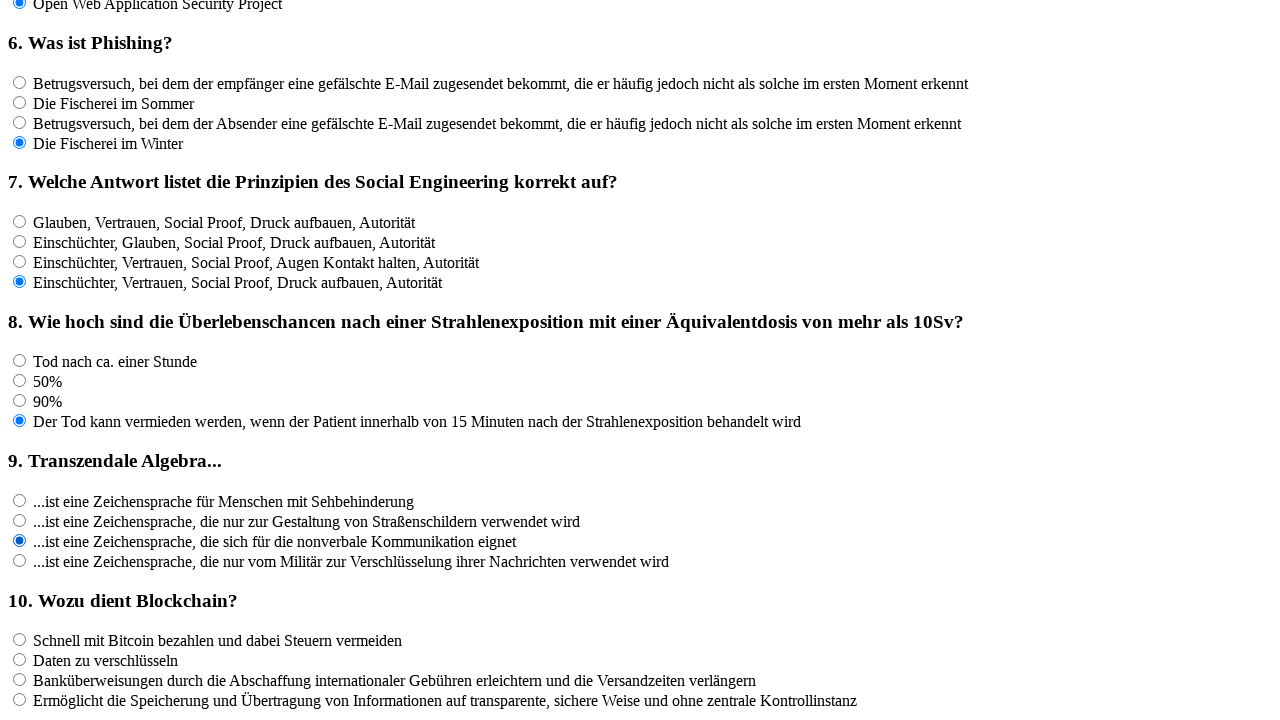

Clicked an answer option for question 9 at (20, 560) on input[name='rf9'] >> nth=3
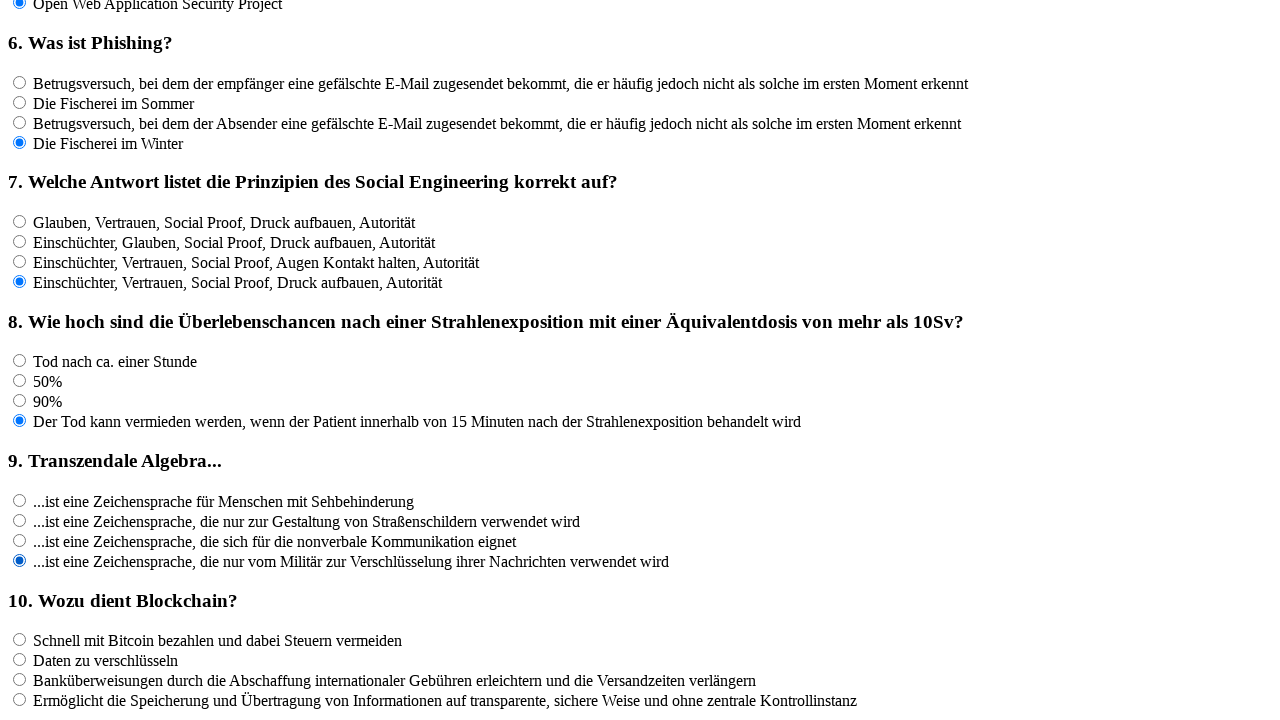

Waited 100ms for UI to respond
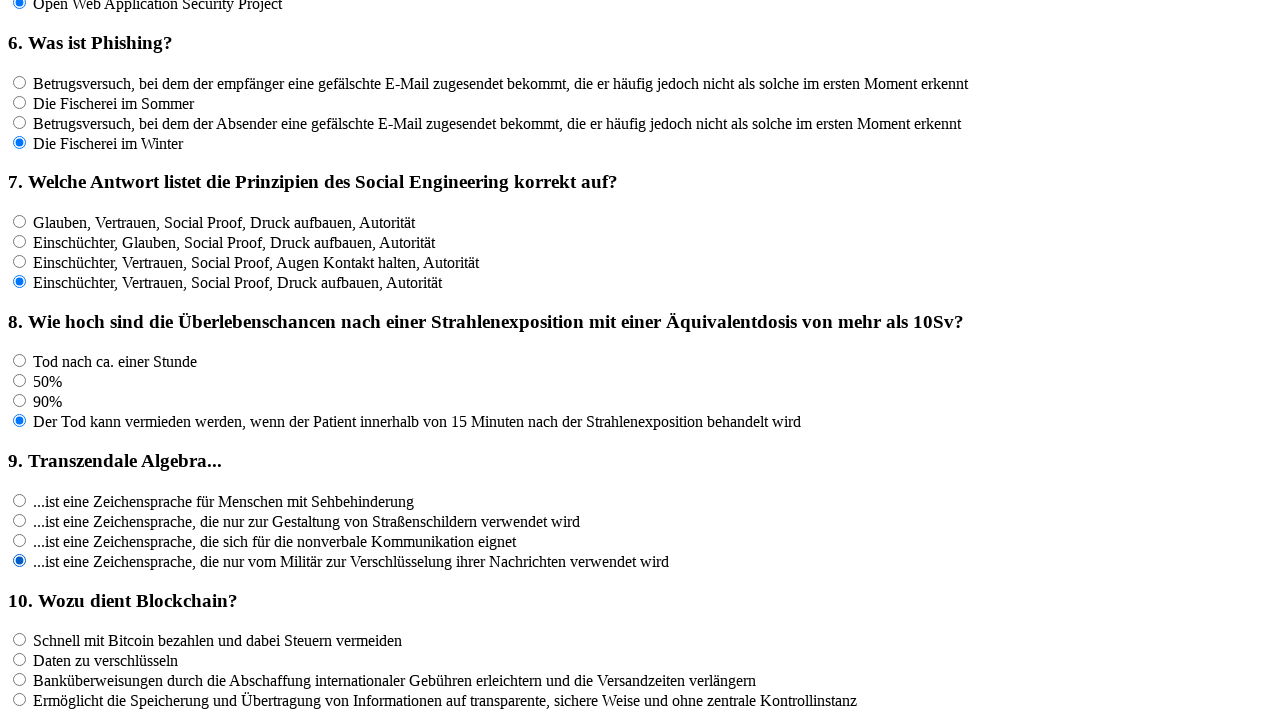

Located all answer options for question 10
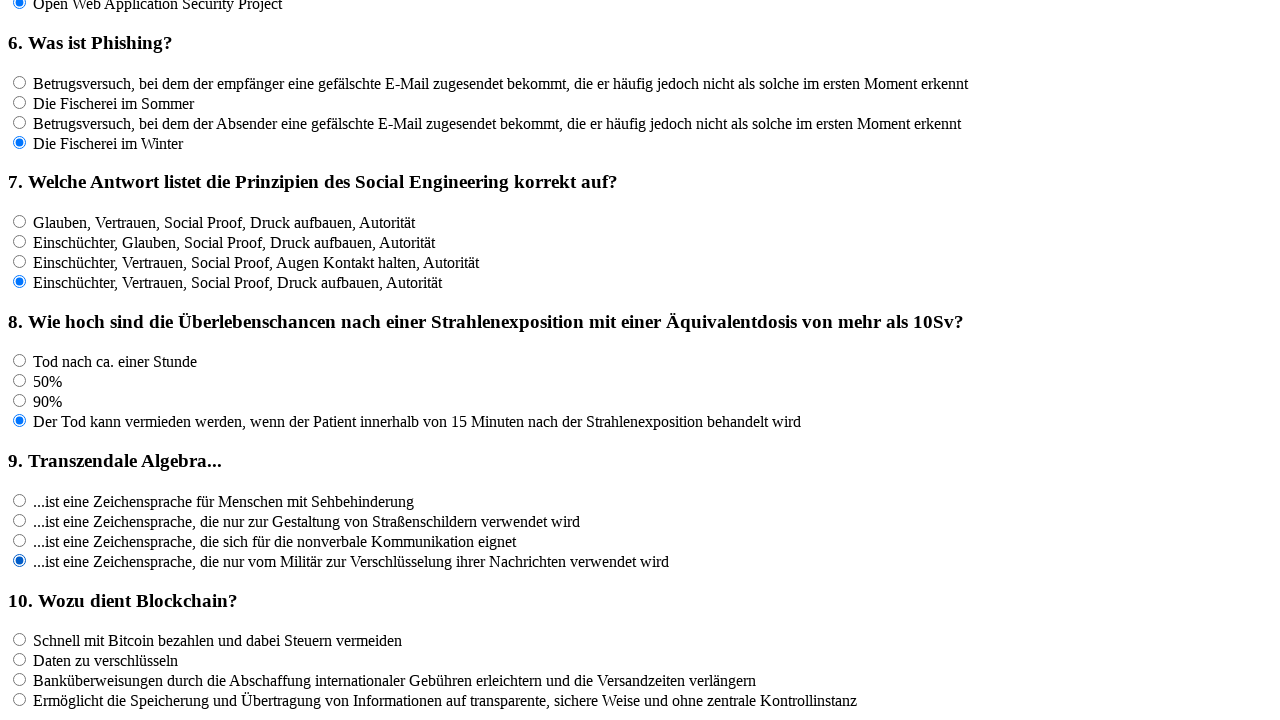

Clicked an answer option for question 10 at (20, 640) on input[name='rf10'] >> nth=0
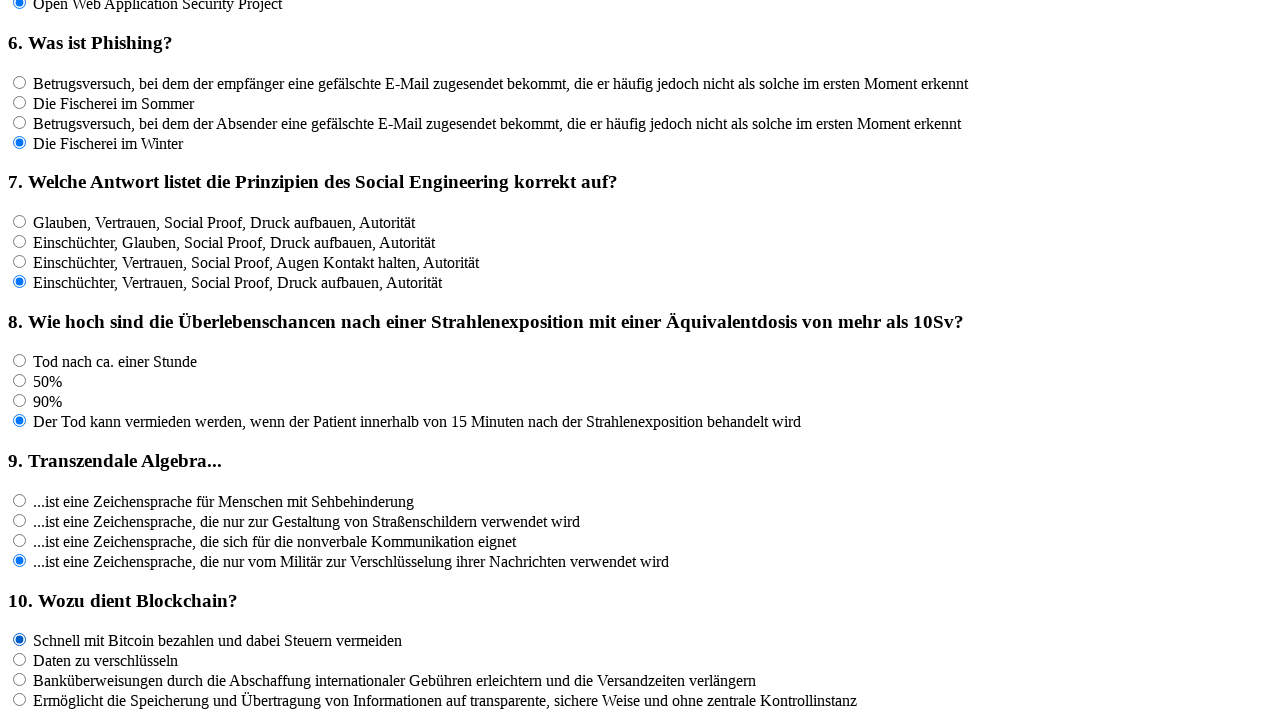

Waited 100ms for UI to respond
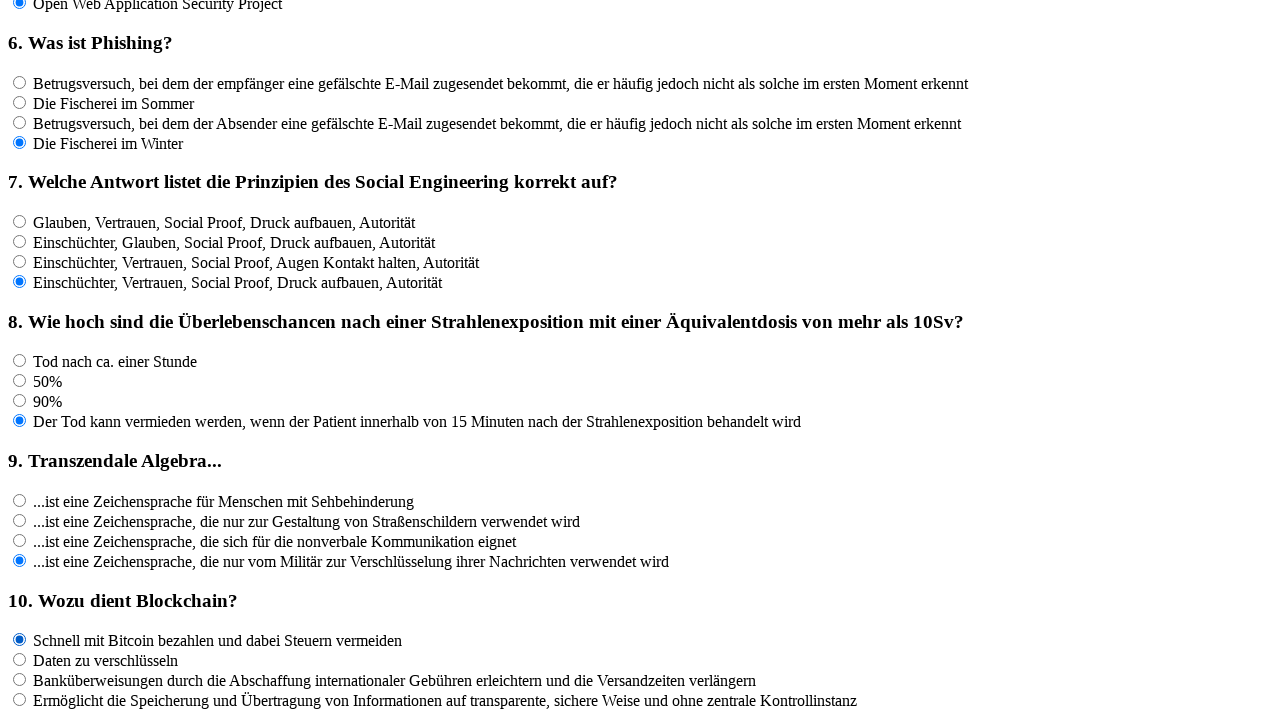

Clicked an answer option for question 10 at (20, 660) on input[name='rf10'] >> nth=1
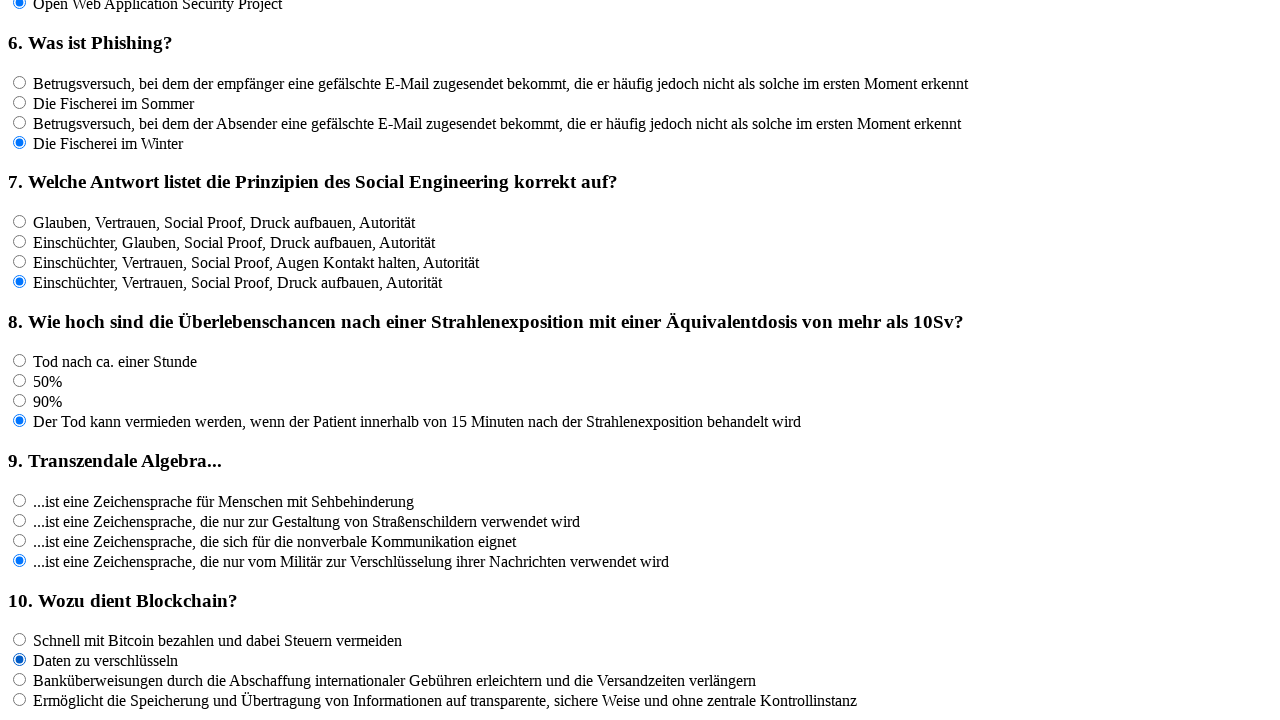

Waited 100ms for UI to respond
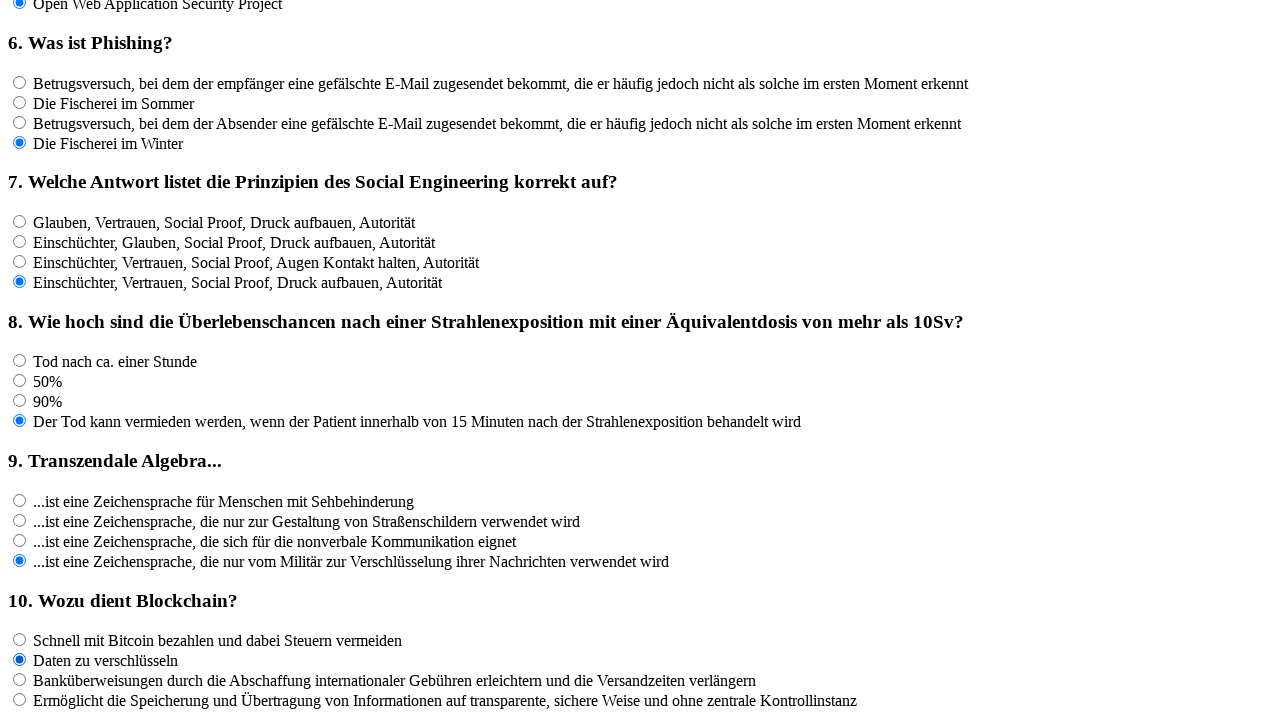

Clicked an answer option for question 10 at (20, 680) on input[name='rf10'] >> nth=2
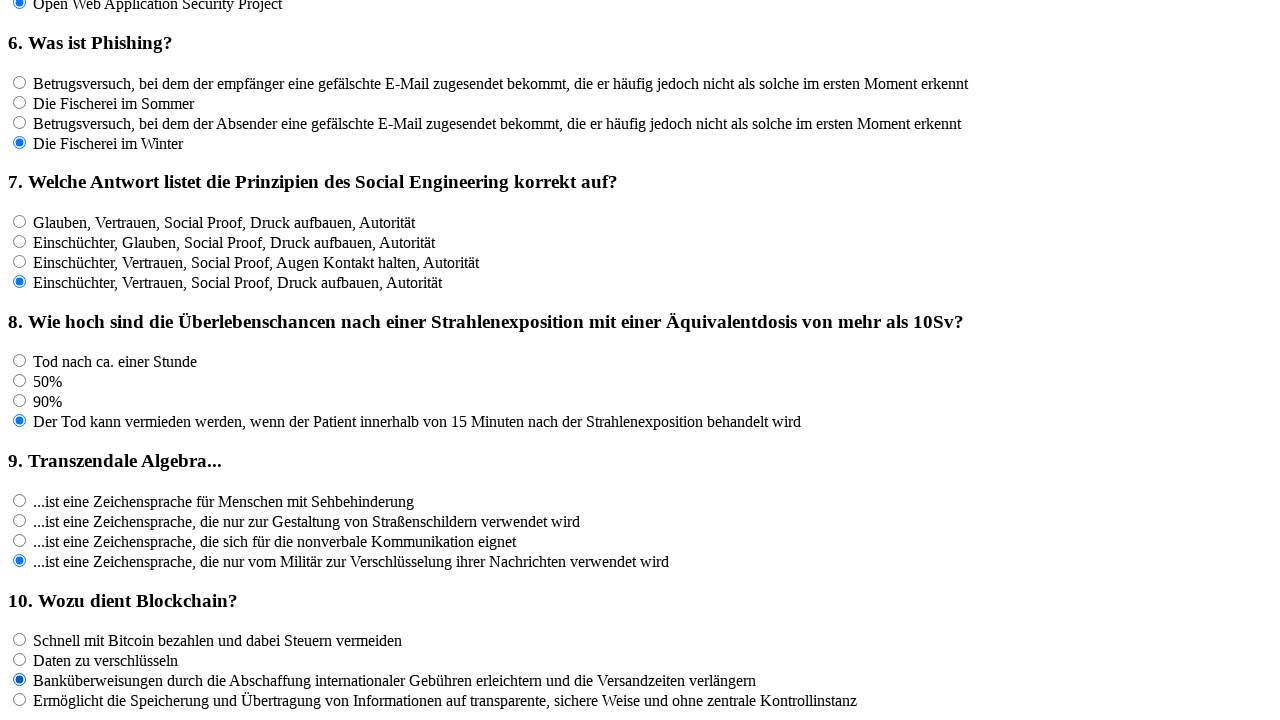

Waited 100ms for UI to respond
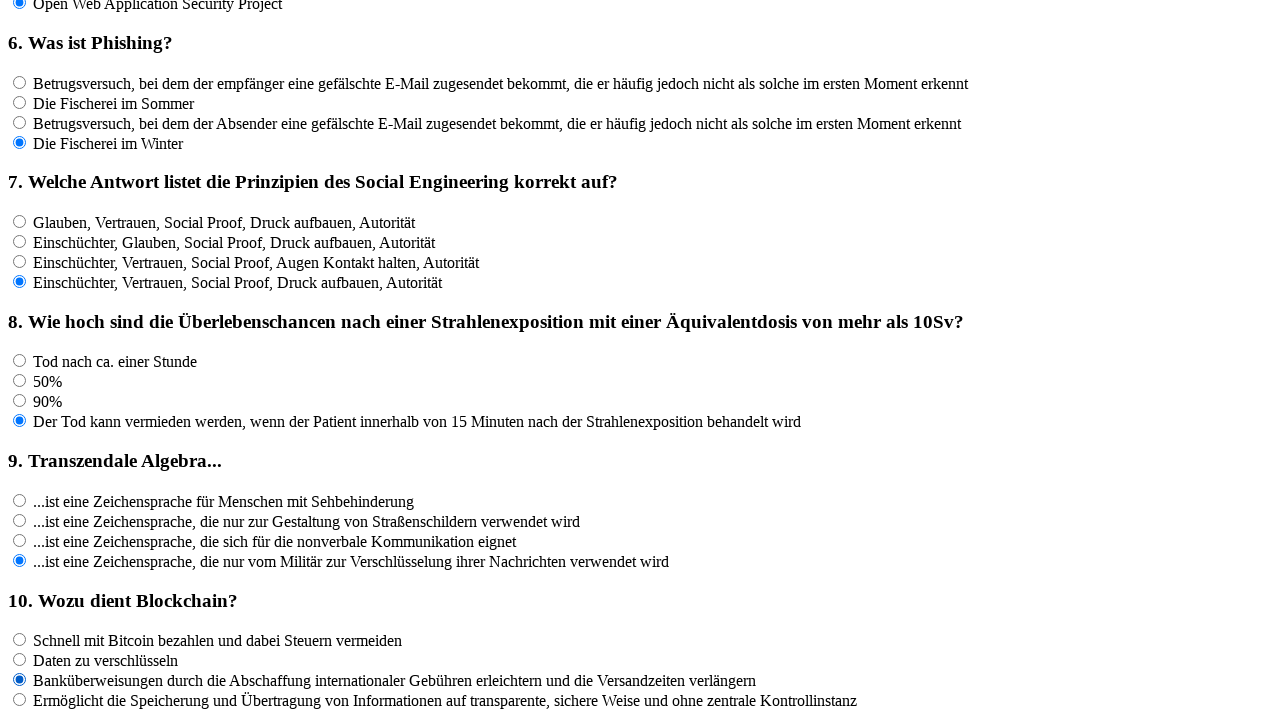

Clicked an answer option for question 10 at (20, 700) on input[name='rf10'] >> nth=3
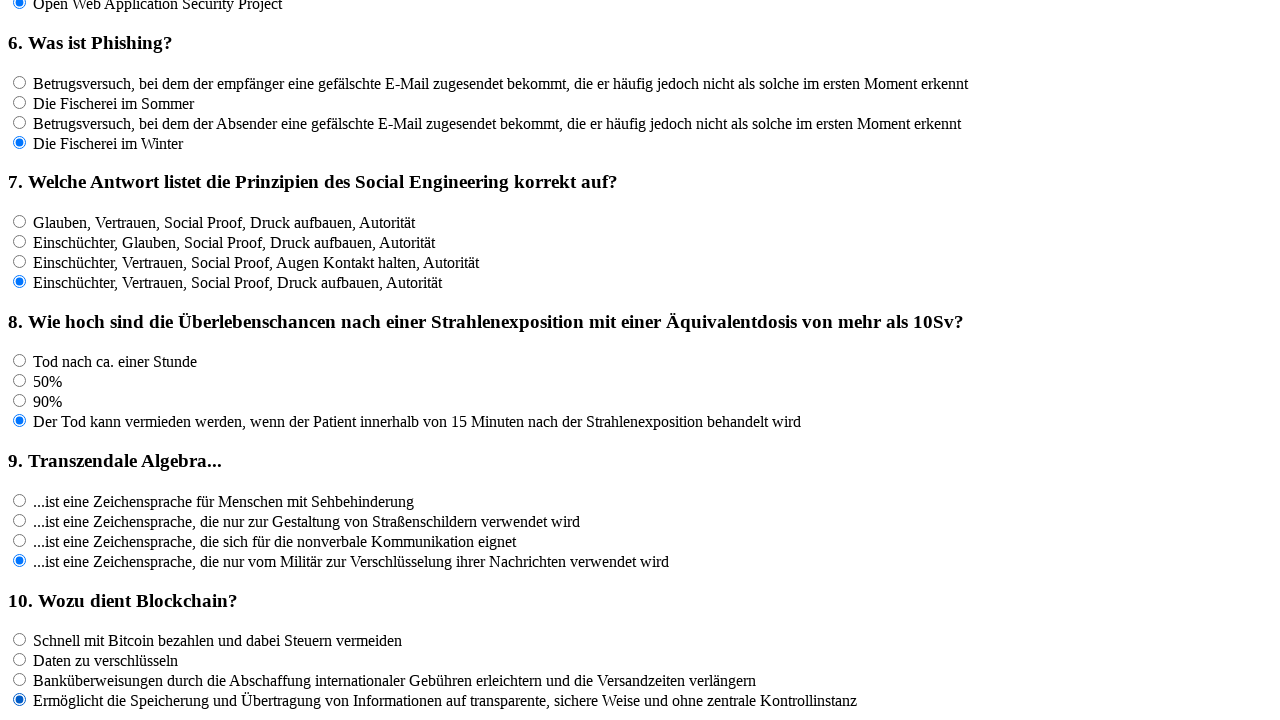

Waited 100ms for UI to respond
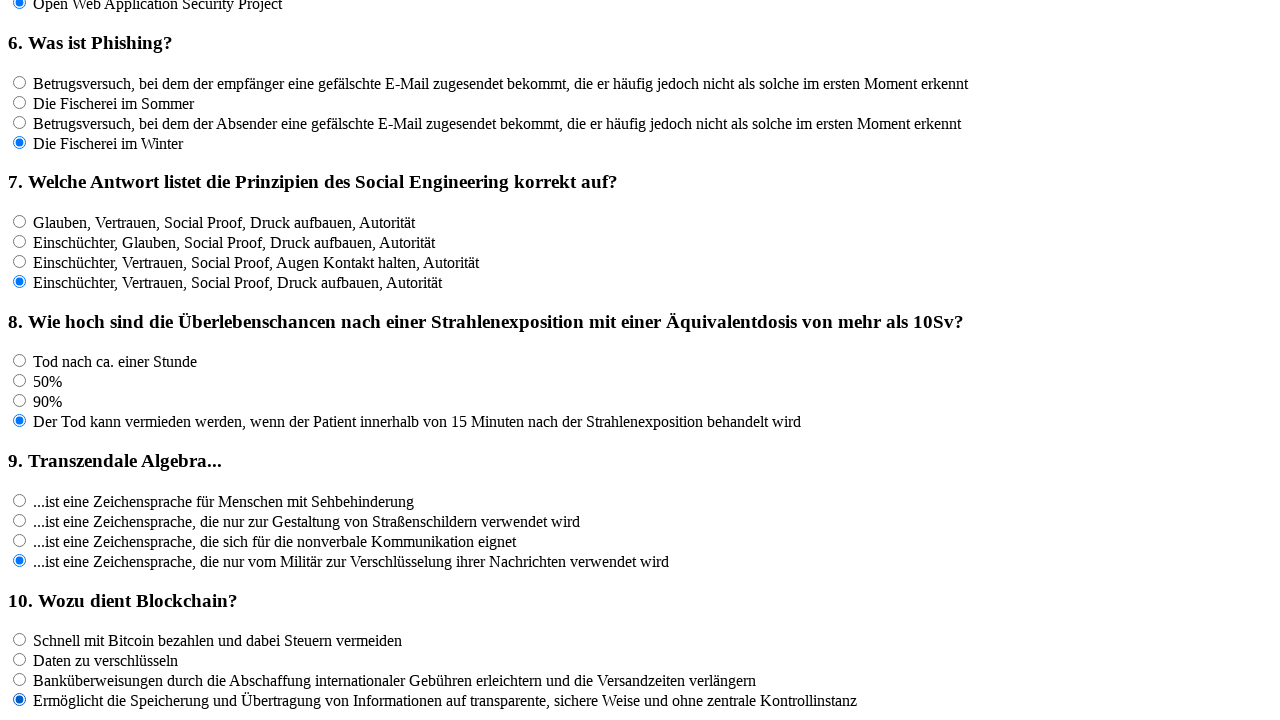

Located all answer options for question 11
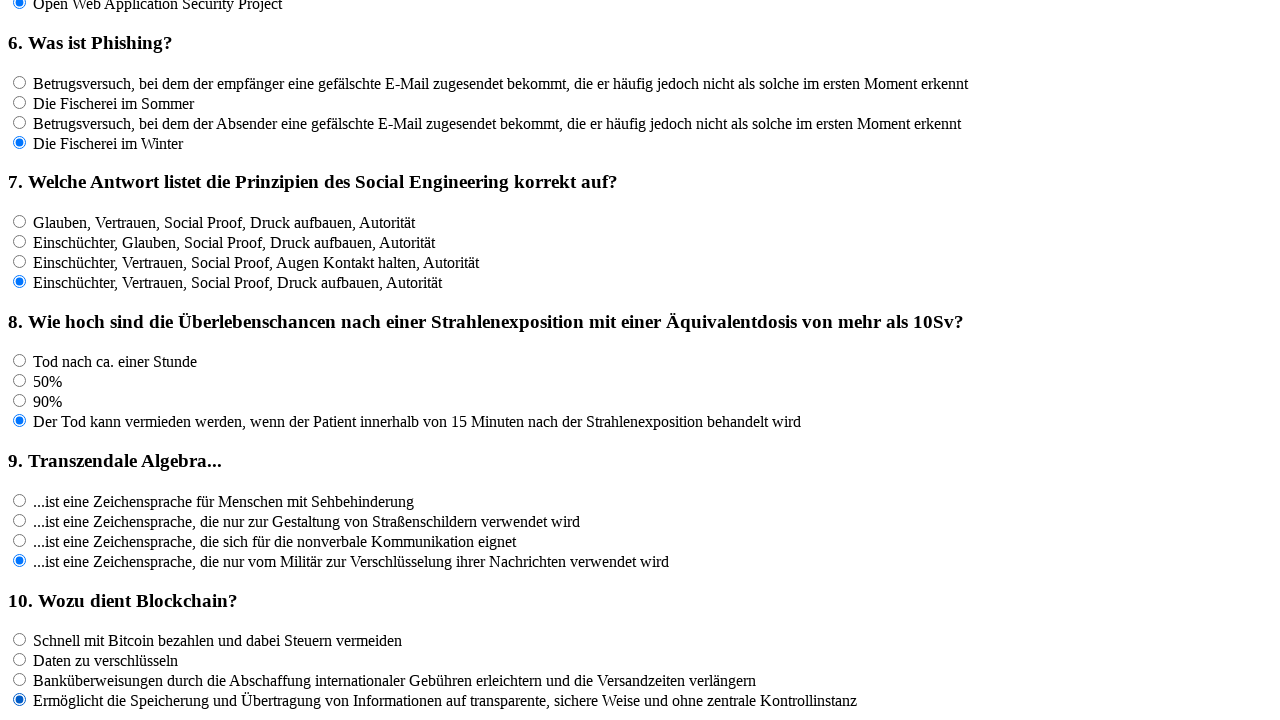

Clicked an answer option for question 11 at (20, 463) on input[name='rf11'] >> nth=0
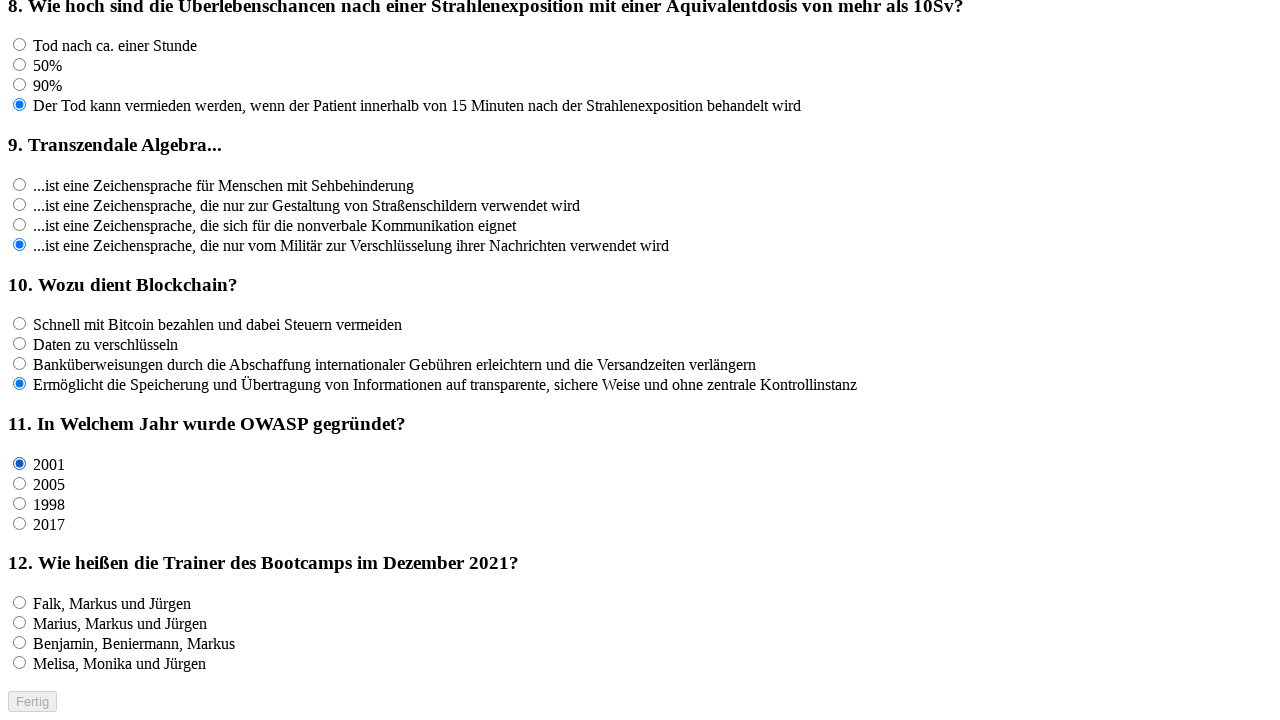

Waited 100ms for UI to respond
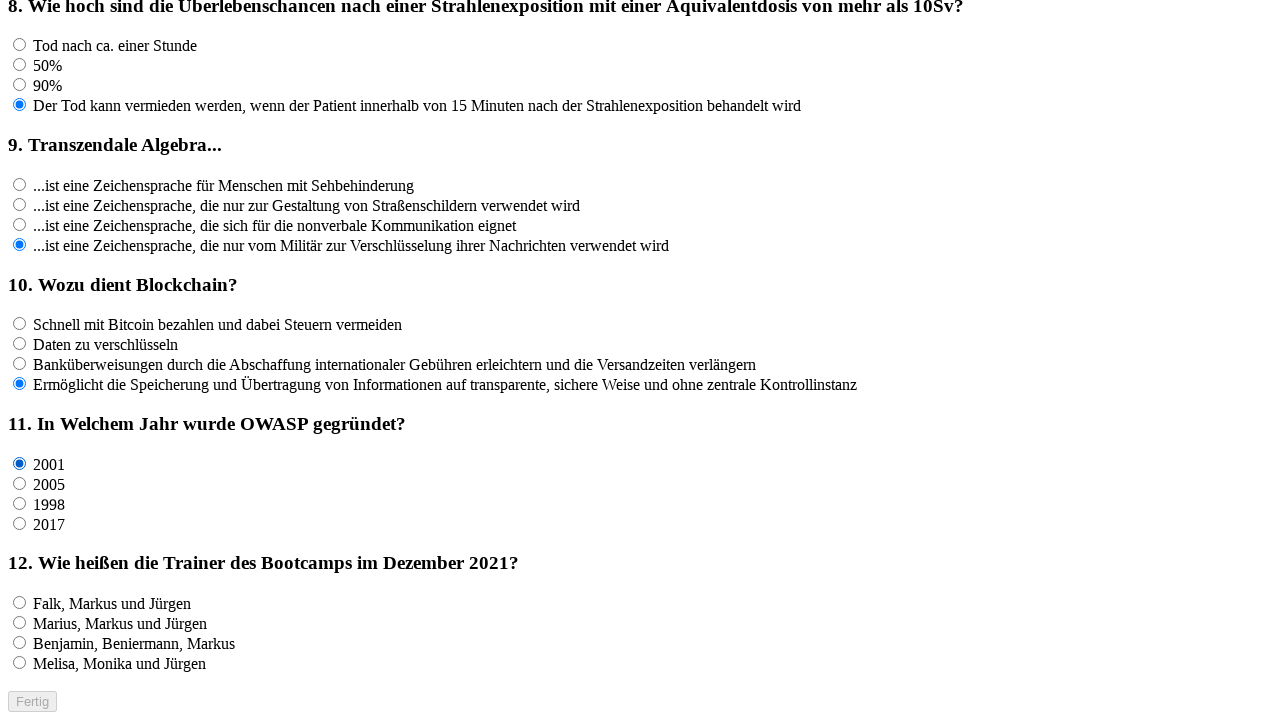

Clicked an answer option for question 11 at (20, 483) on input[name='rf11'] >> nth=1
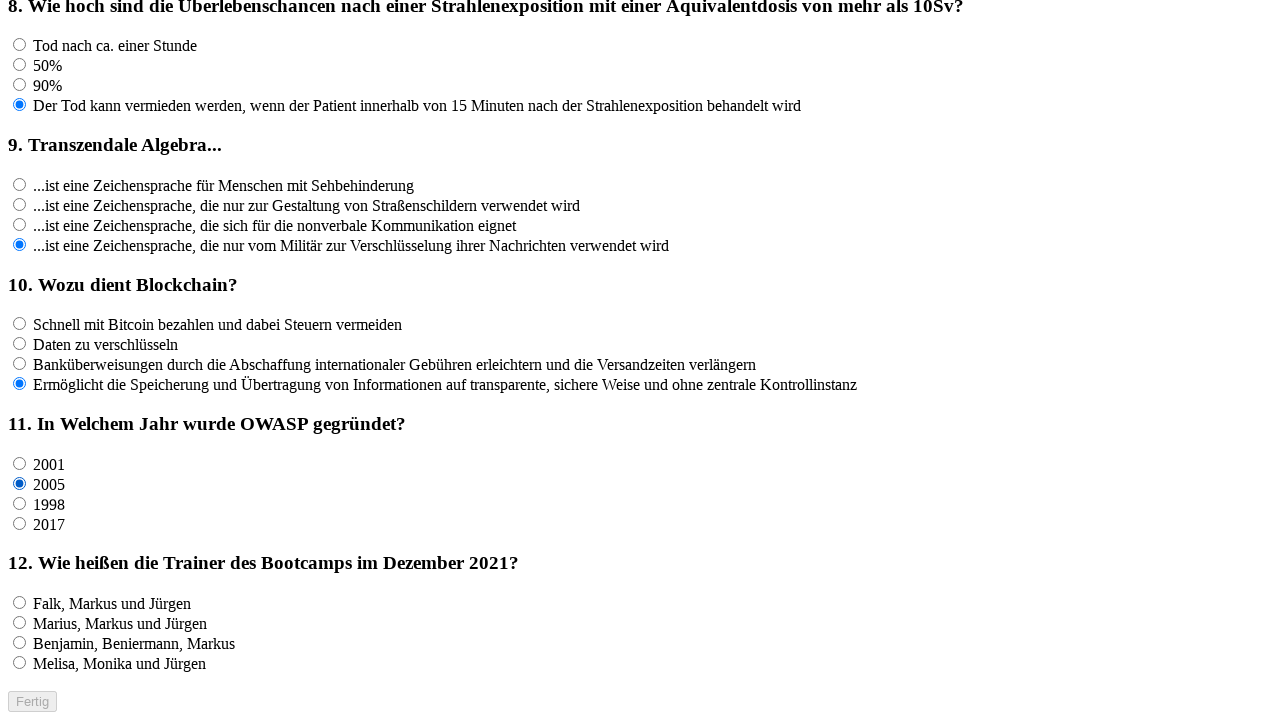

Waited 100ms for UI to respond
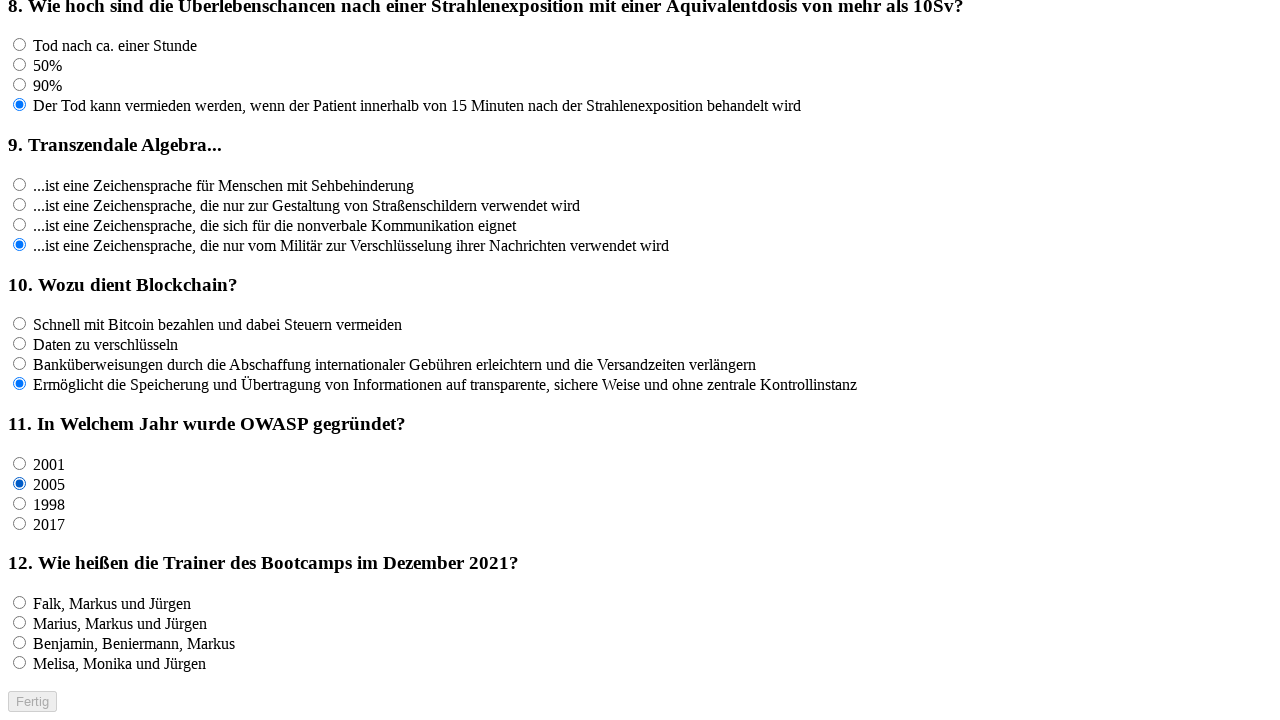

Clicked an answer option for question 11 at (20, 503) on input[name='rf11'] >> nth=2
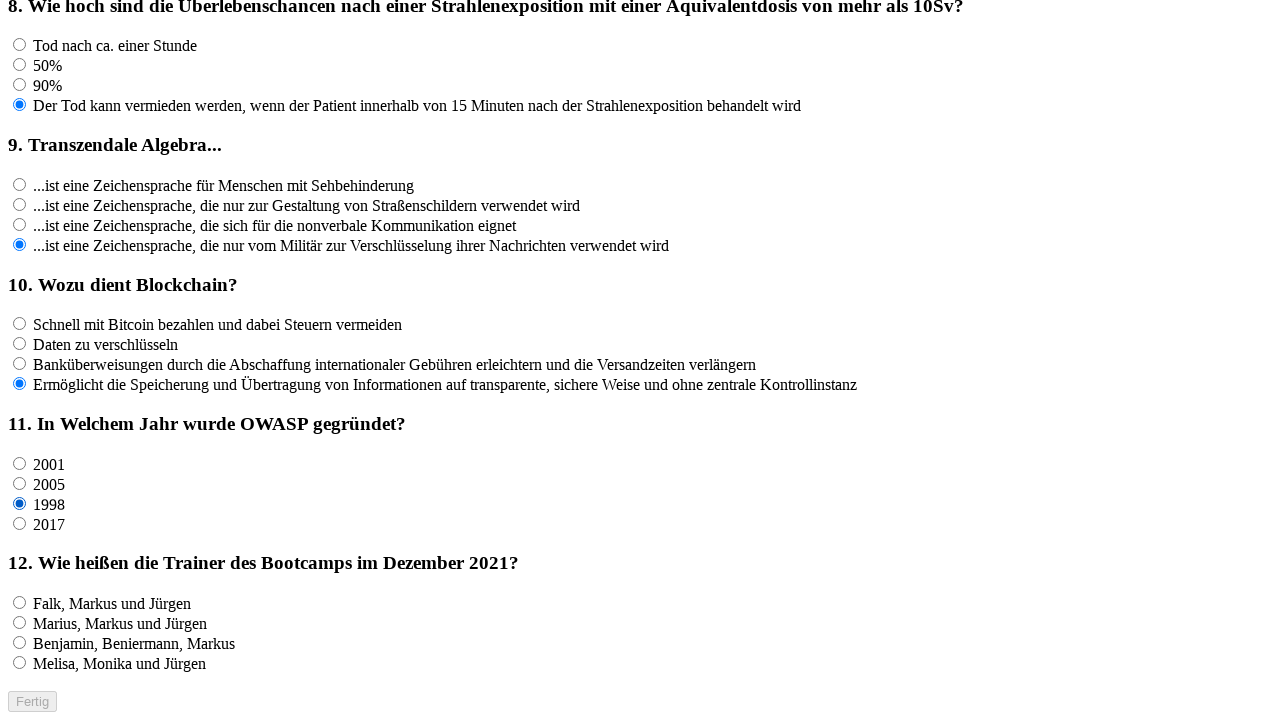

Waited 100ms for UI to respond
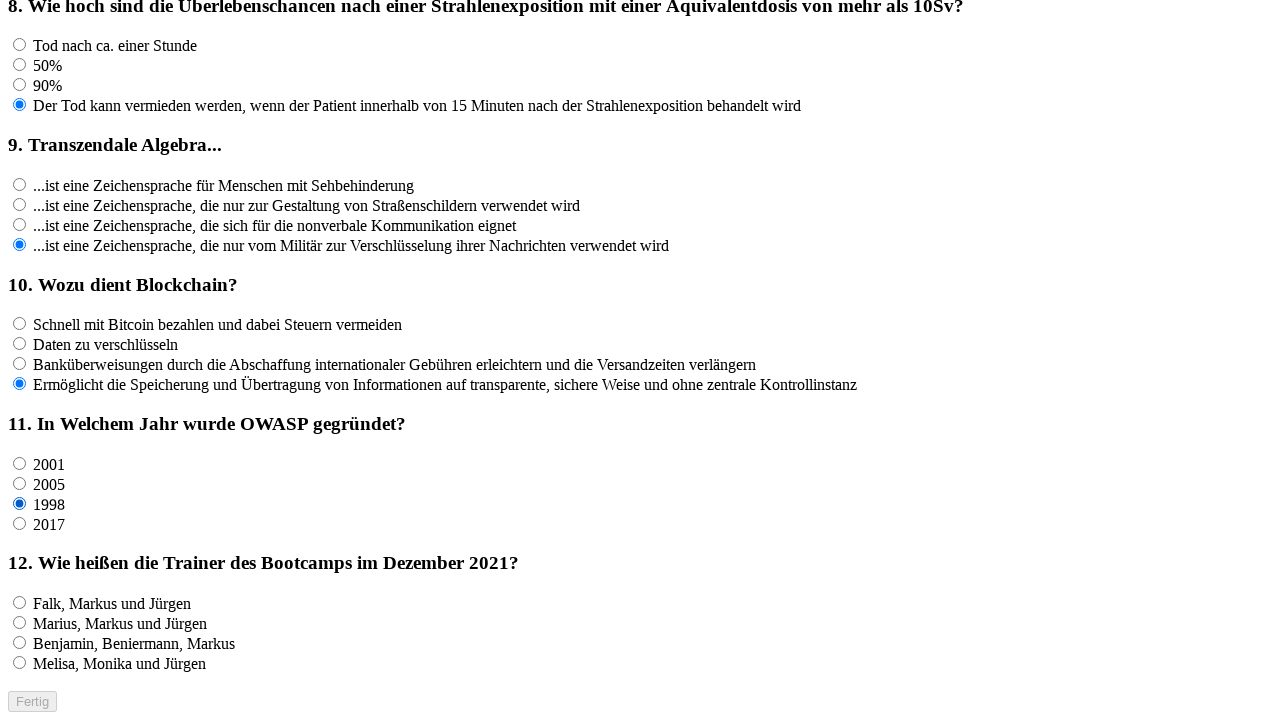

Clicked an answer option for question 11 at (20, 523) on input[name='rf11'] >> nth=3
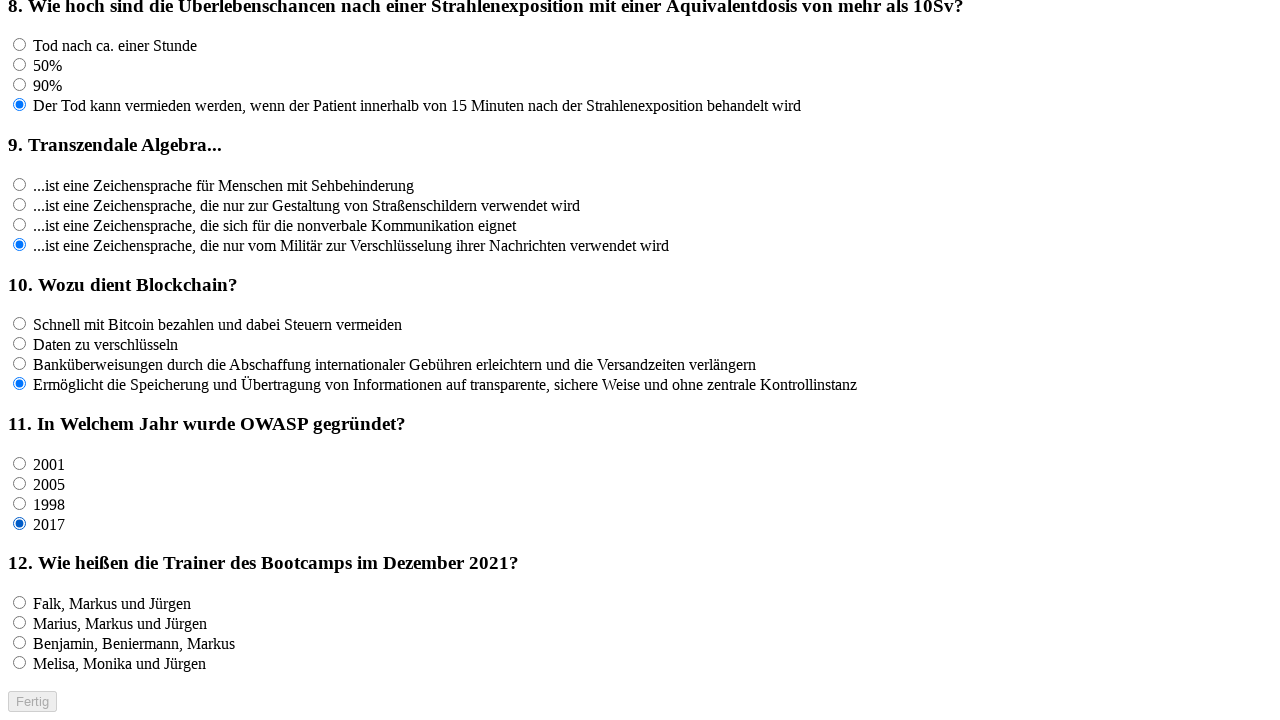

Waited 100ms for UI to respond
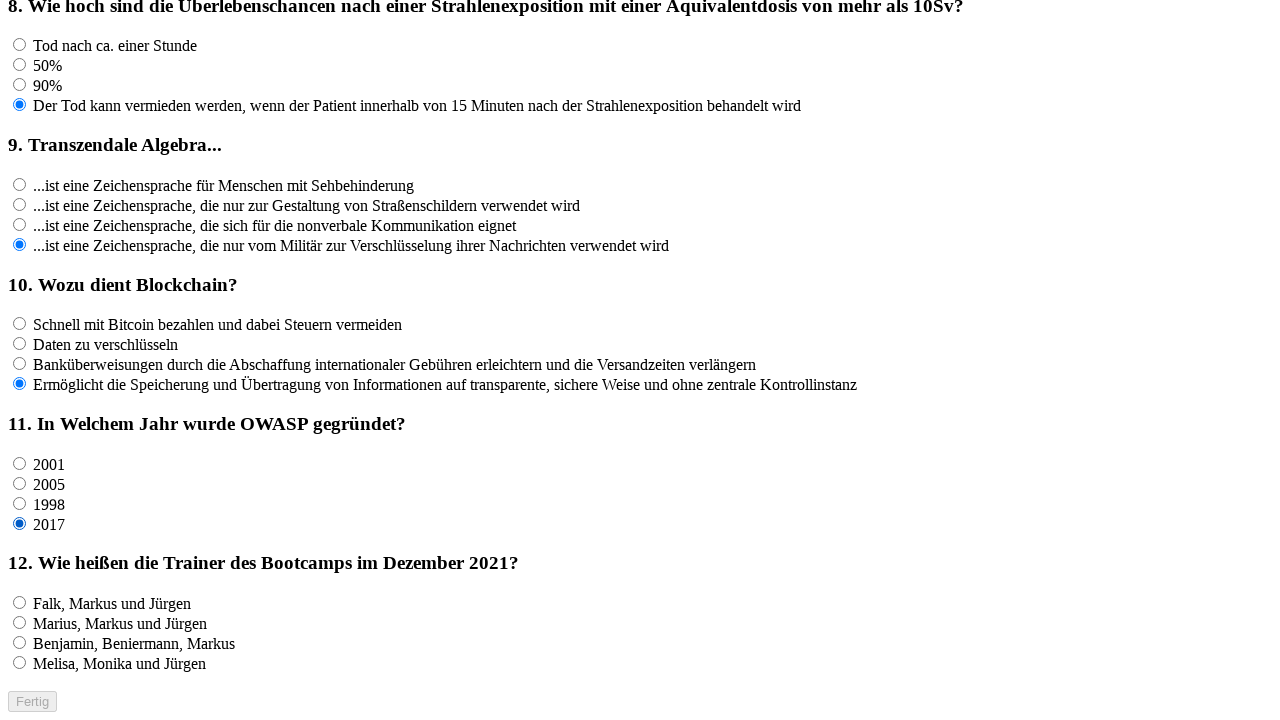

Located all answer options for question 12
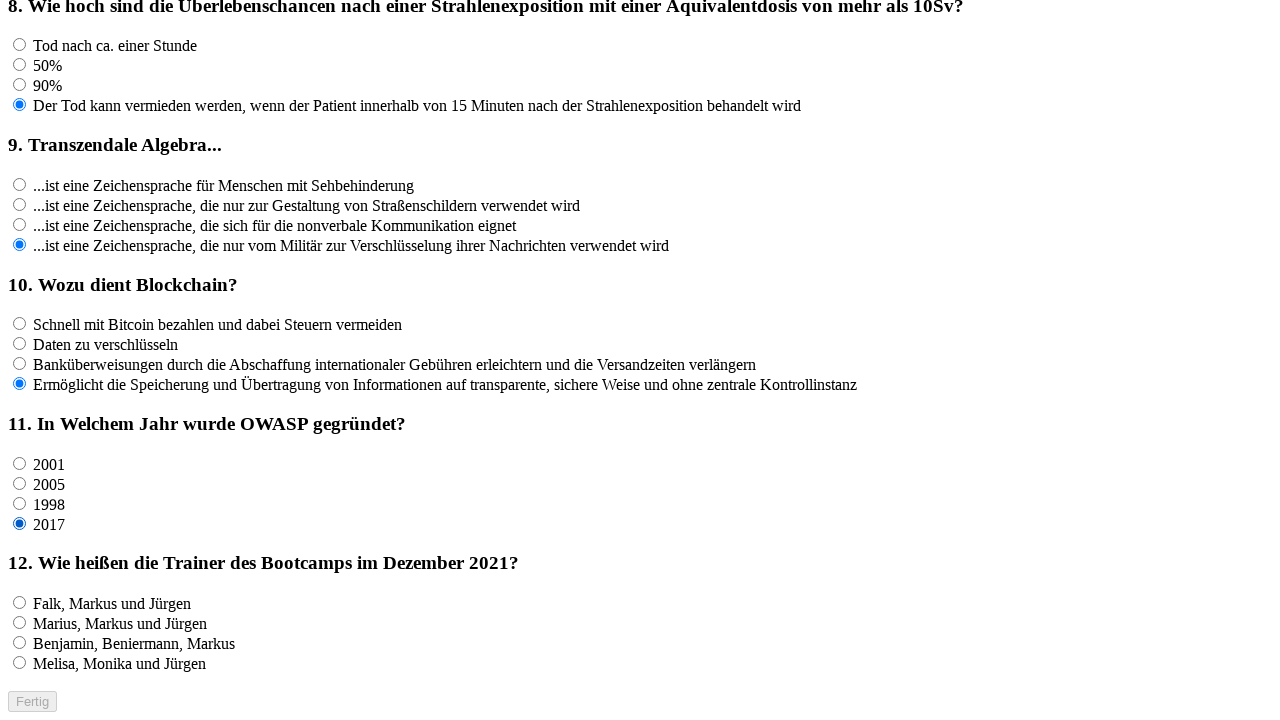

Clicked an answer option for question 12 at (20, 603) on input[name='rf12'] >> nth=0
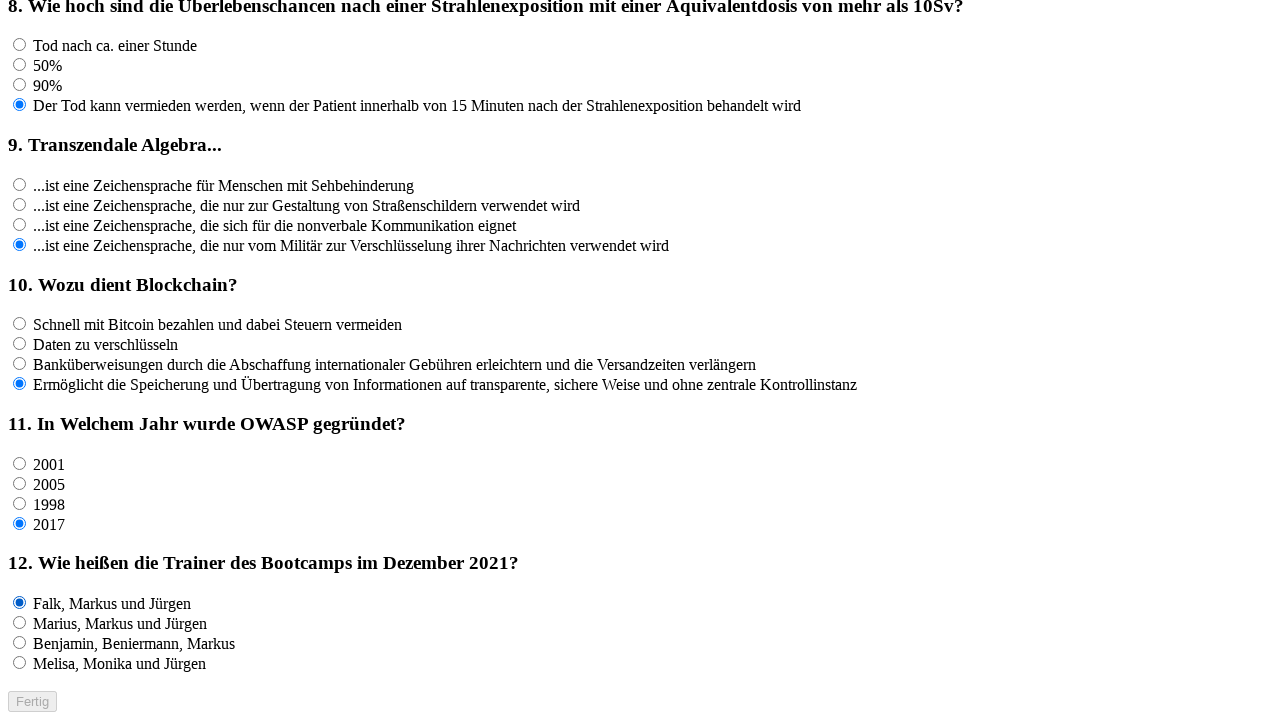

Waited 100ms for UI to respond
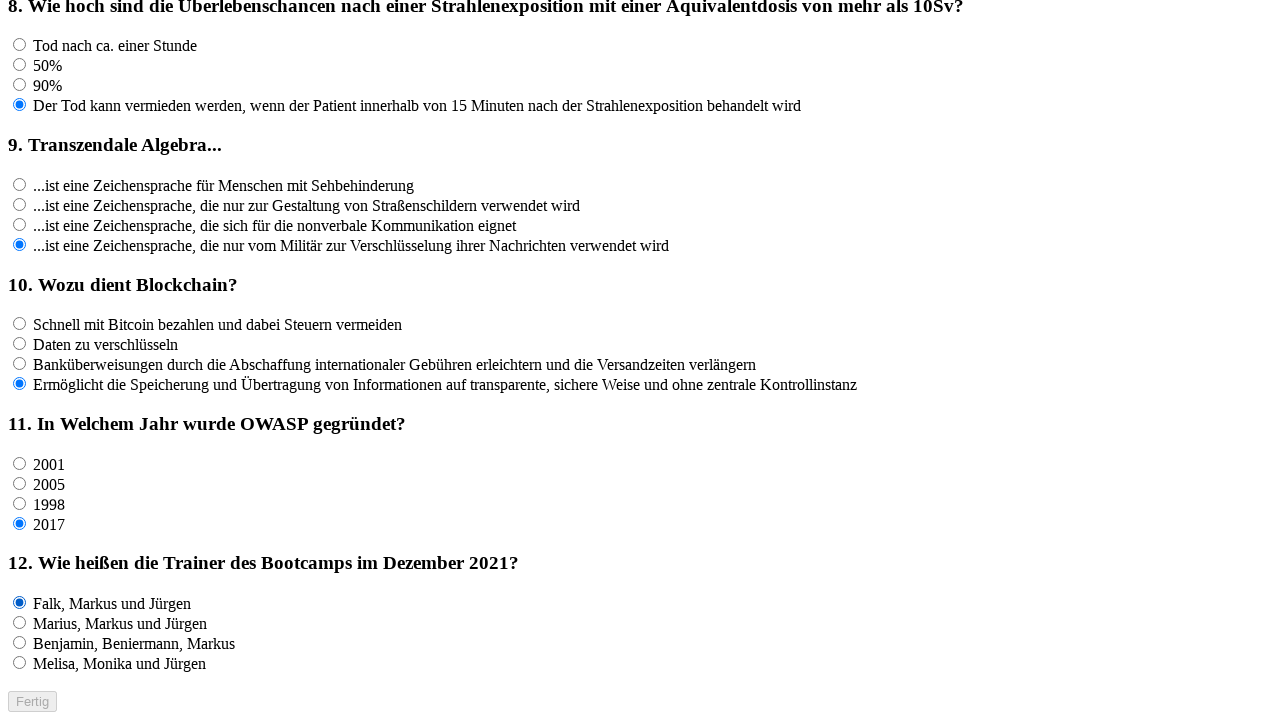

Clicked an answer option for question 12 at (20, 623) on input[name='rf12'] >> nth=1
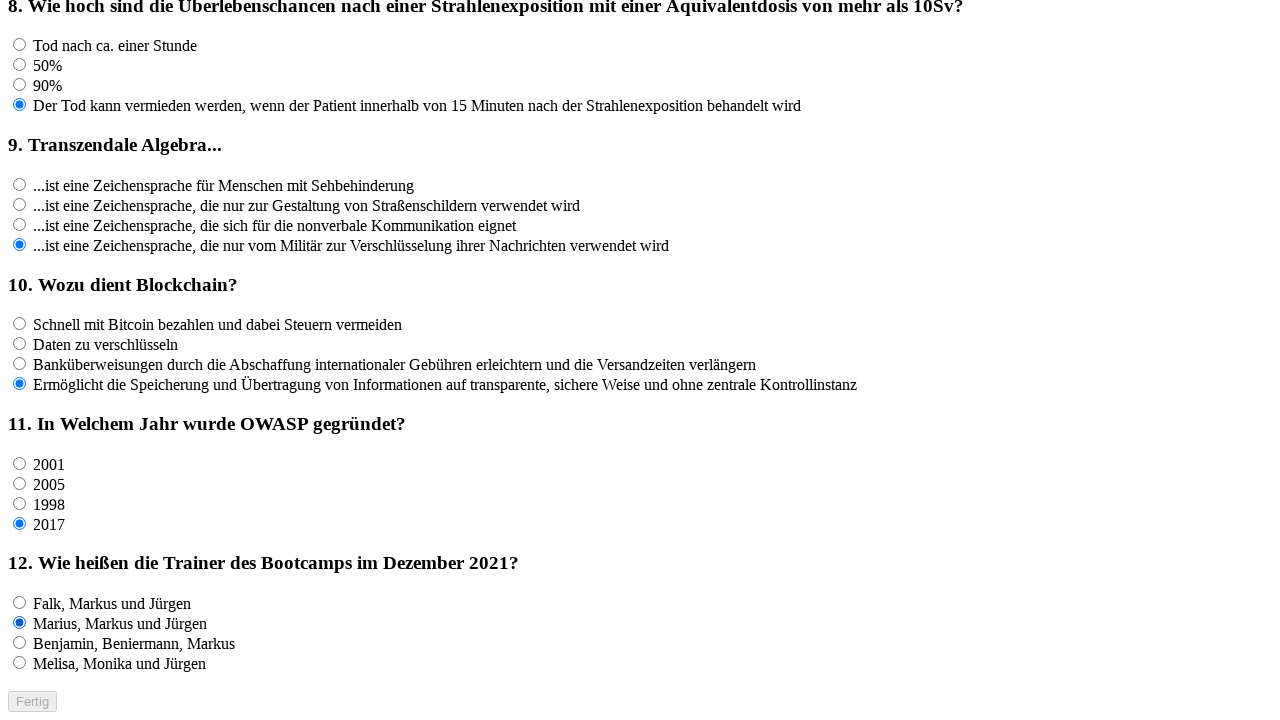

Waited 100ms for UI to respond
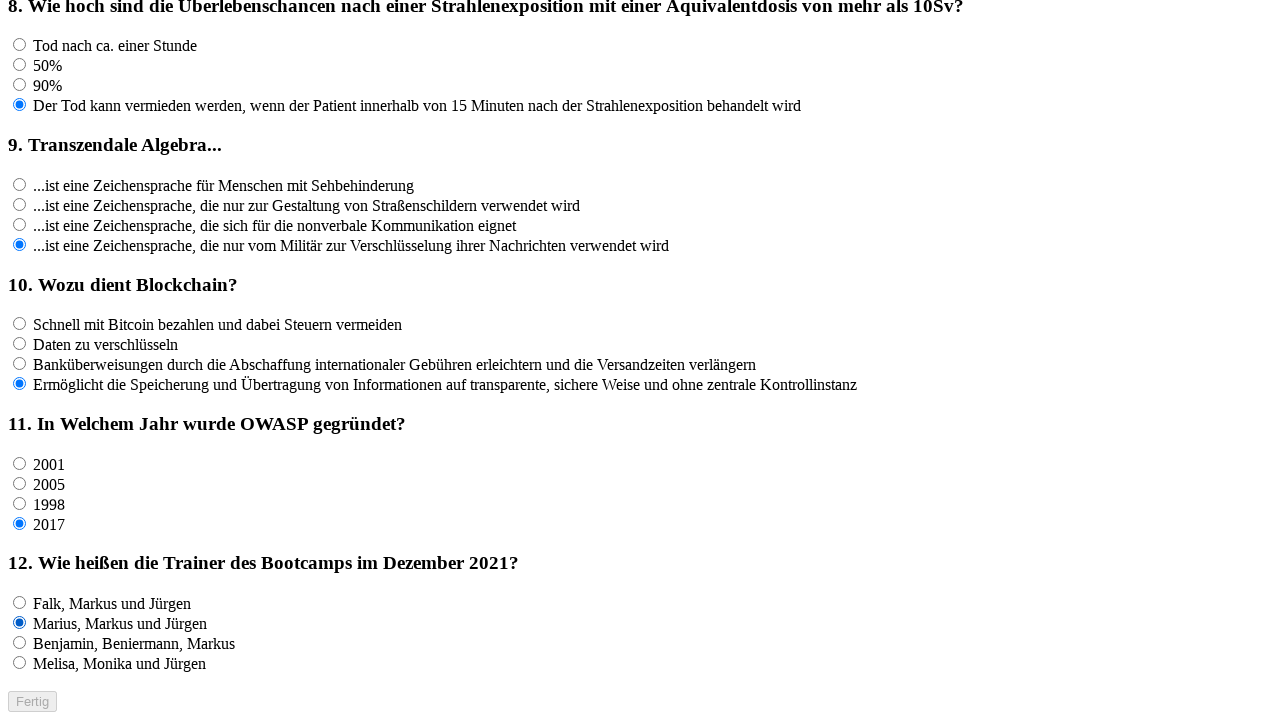

Clicked an answer option for question 12 at (20, 643) on input[name='rf12'] >> nth=2
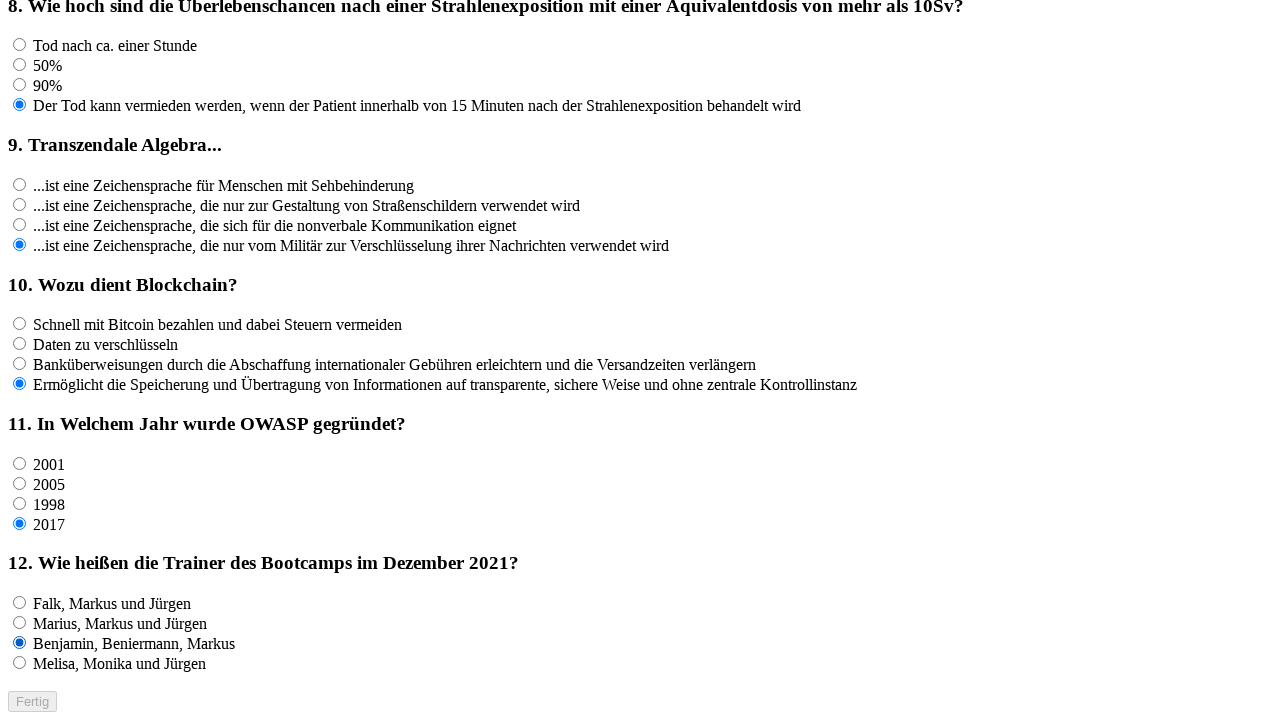

Waited 100ms for UI to respond
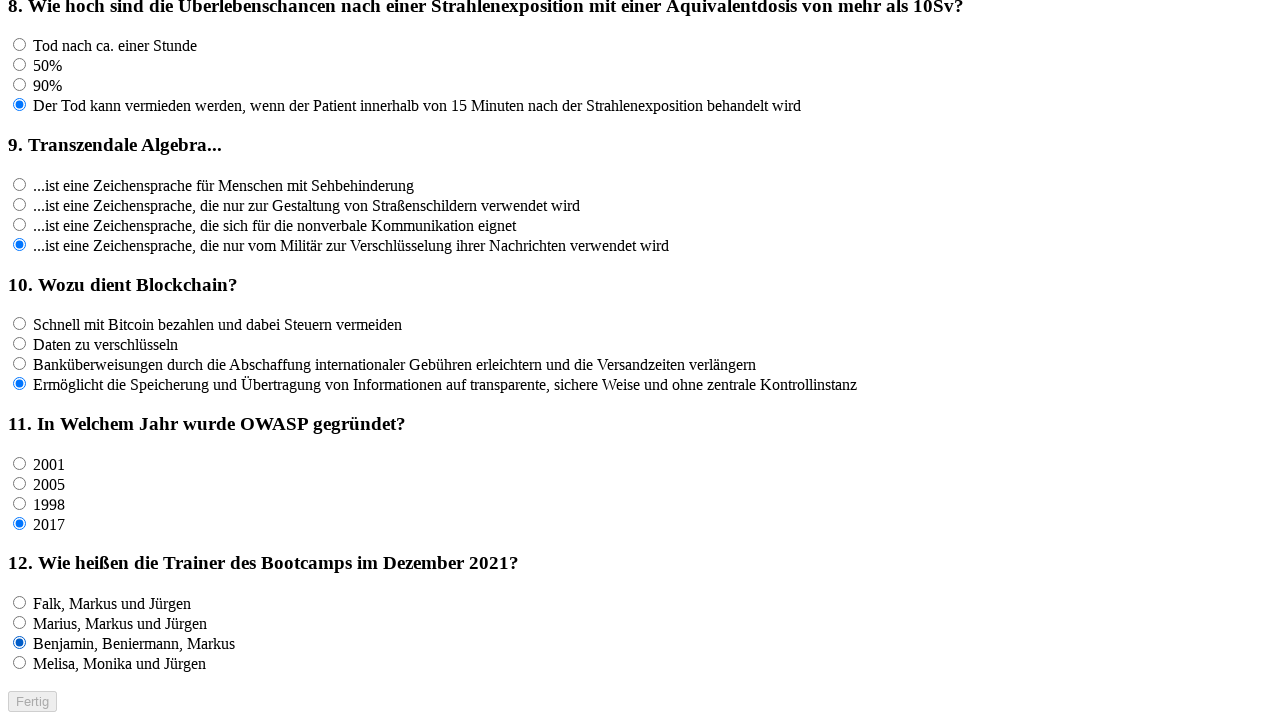

Clicked an answer option for question 12 at (20, 663) on input[name='rf12'] >> nth=3
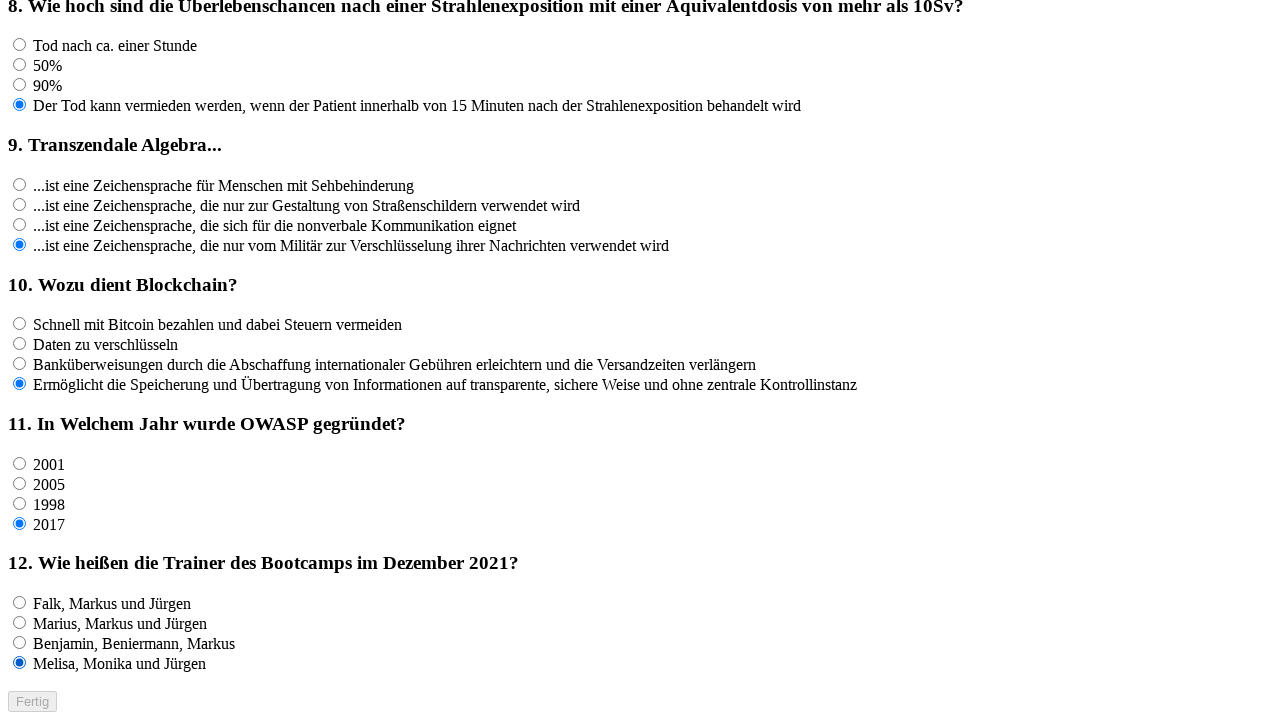

Waited 100ms for UI to respond
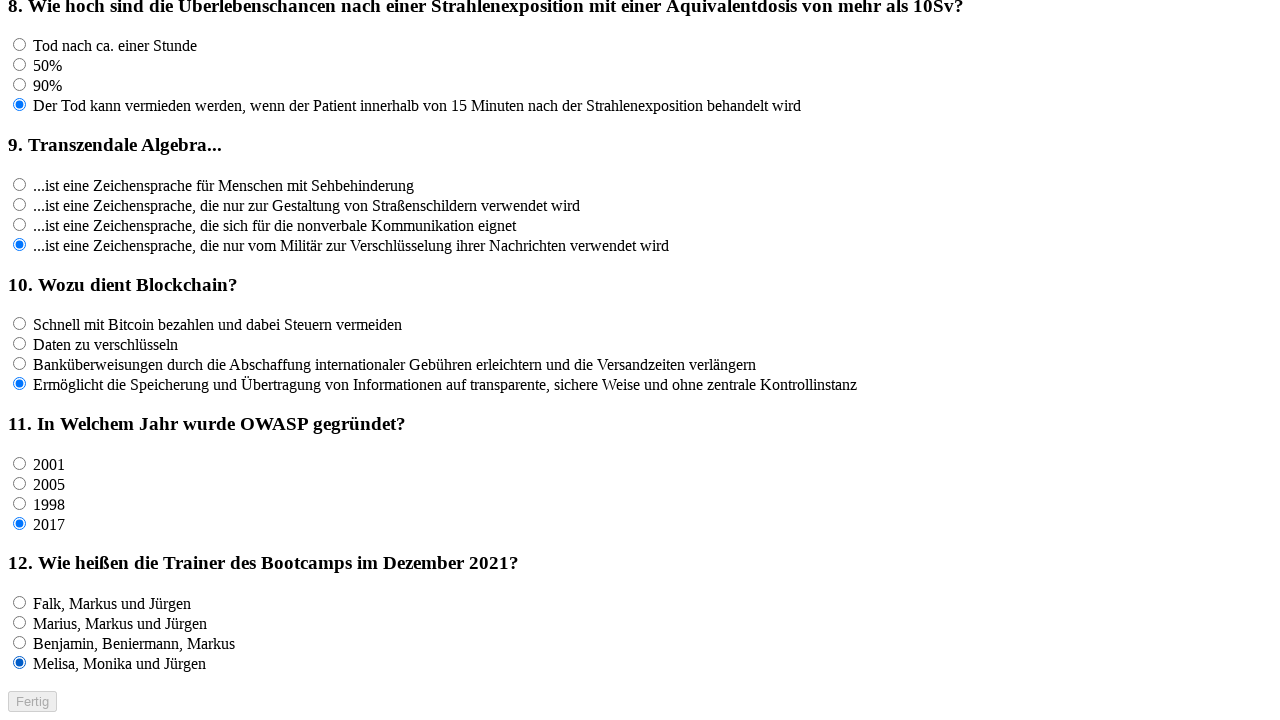

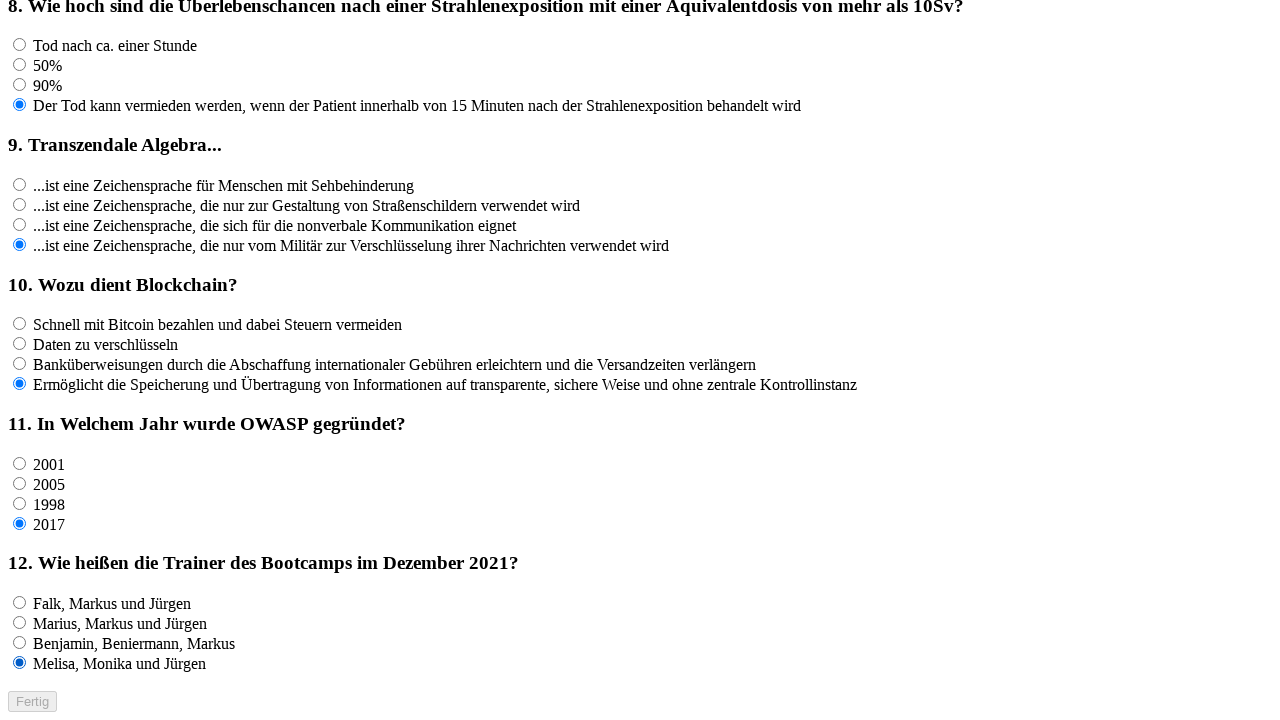